Tests datepicker functionality by opening the datepicker widget and navigating to select a specific date (March 5, 2015) using the month/year navigation controls.

Starting URL: https://seleniumui.moderntester.pl/datepicker.php

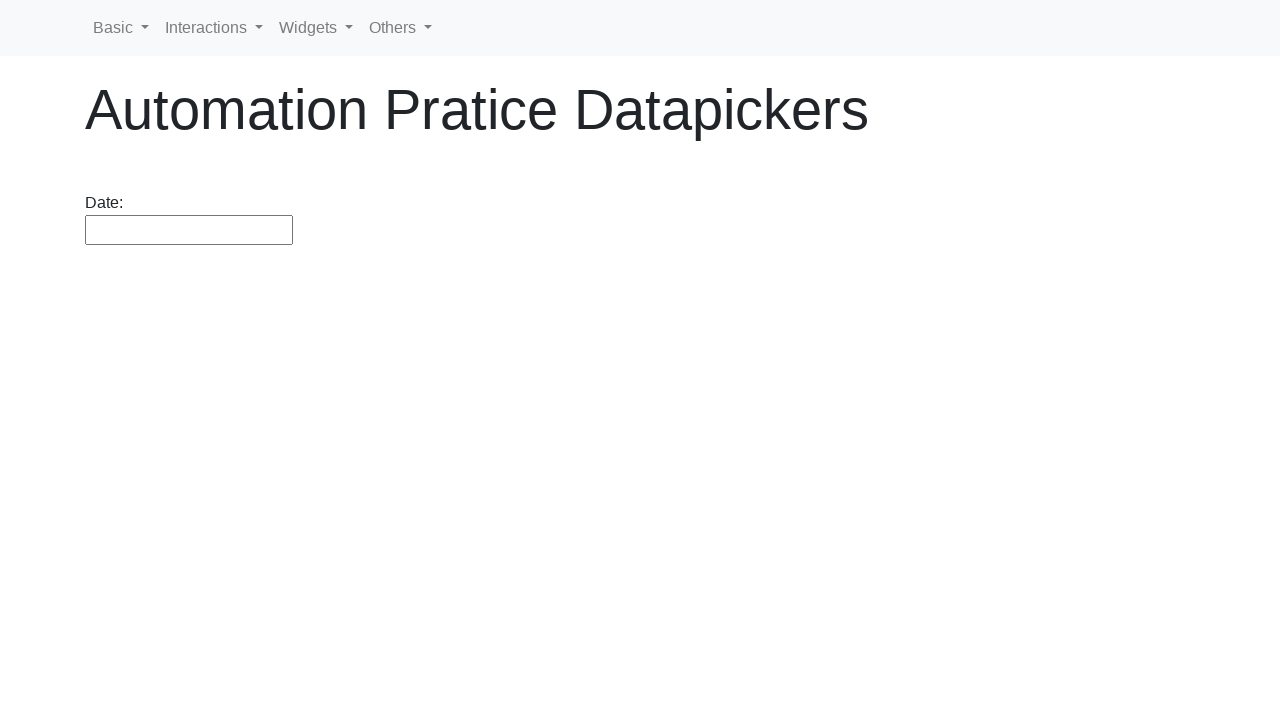

Clicked on datepicker input to open calendar widget at (189, 230) on #datepicker
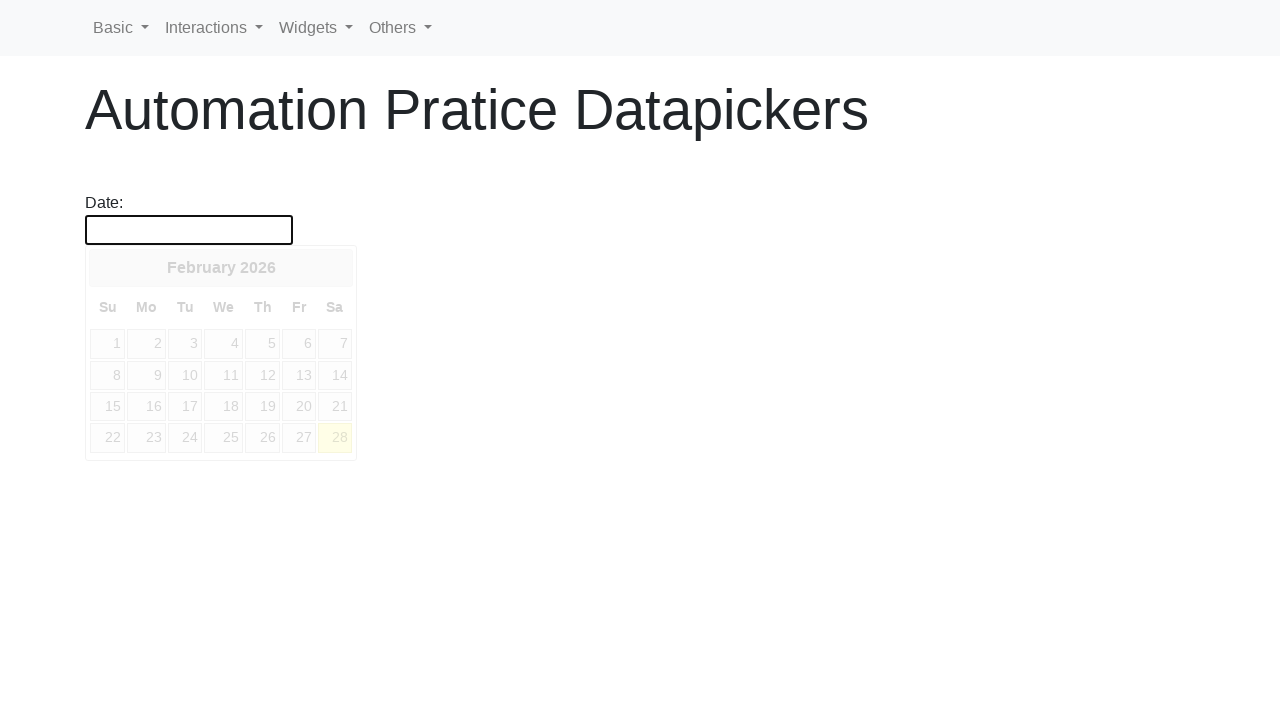

Datepicker calendar widget appeared
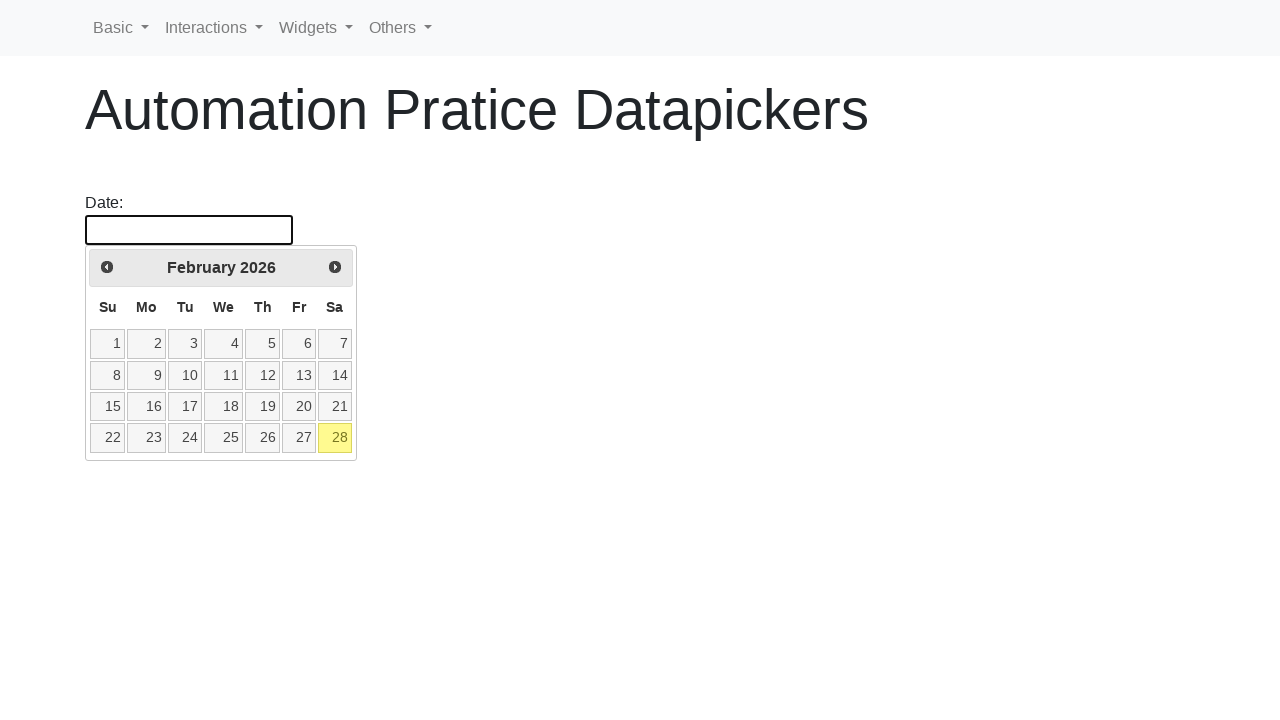

Clicked previous button to navigate to earlier year (current year: 2026) at (107, 267) on [data-handler='prev']
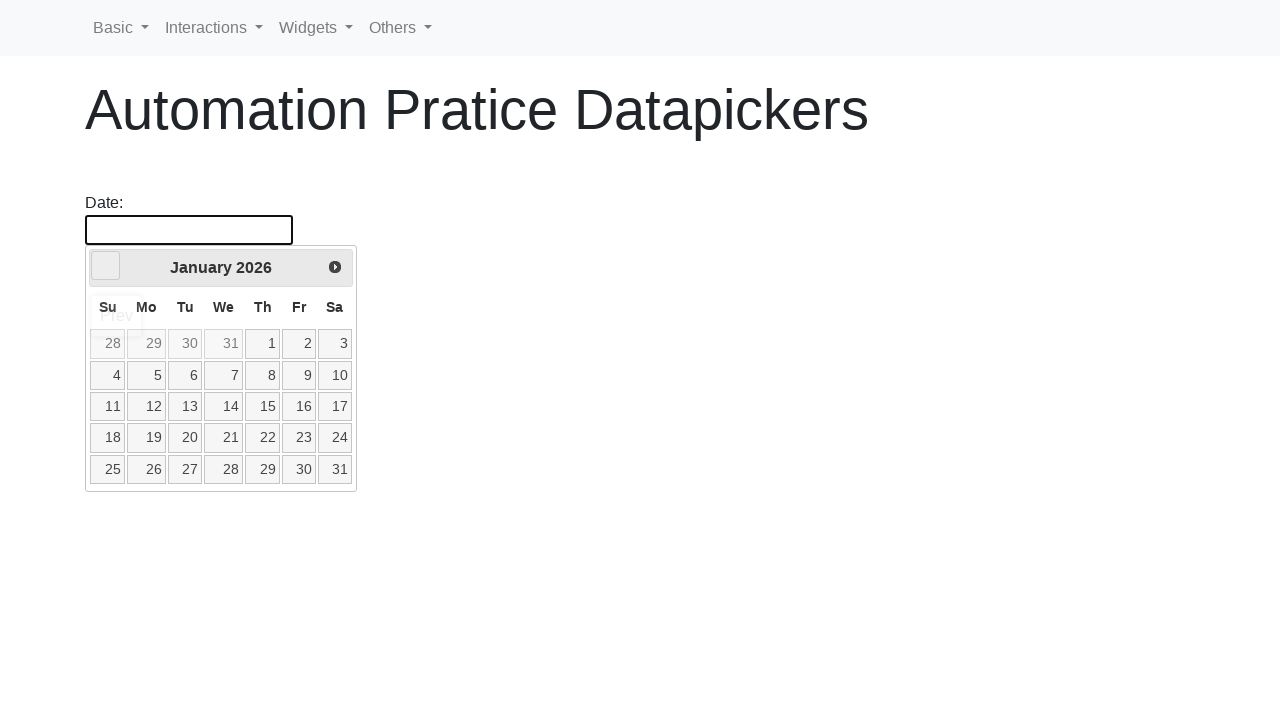

Clicked previous button to navigate to earlier year (current year: 2025) at (106, 266) on [data-handler='prev']
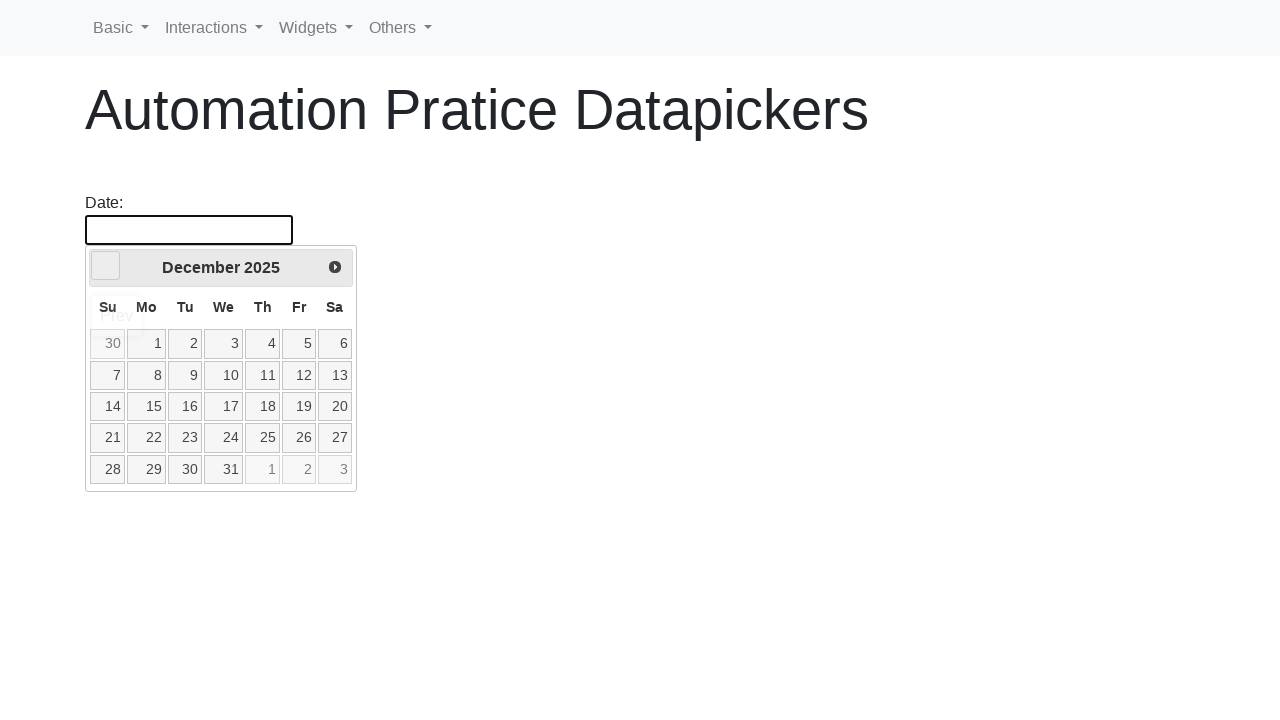

Clicked previous button to navigate to earlier year (current year: 2025) at (106, 266) on [data-handler='prev']
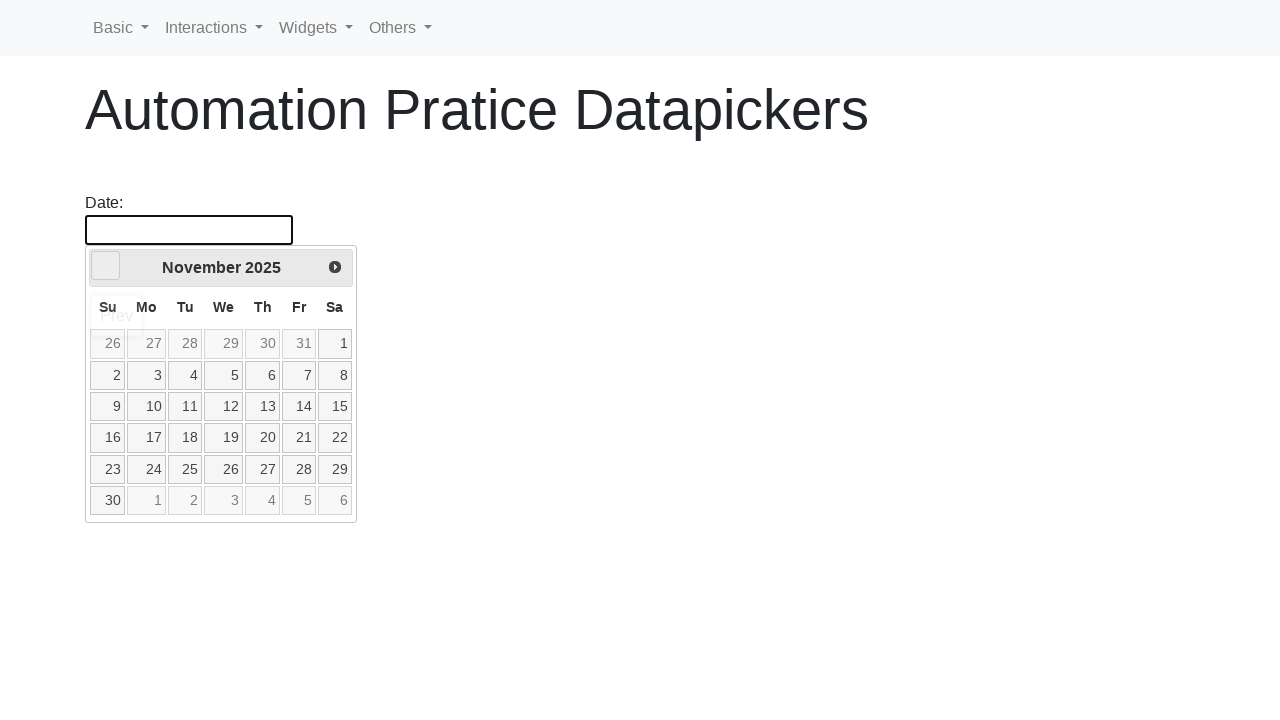

Clicked previous button to navigate to earlier year (current year: 2025) at (106, 266) on [data-handler='prev']
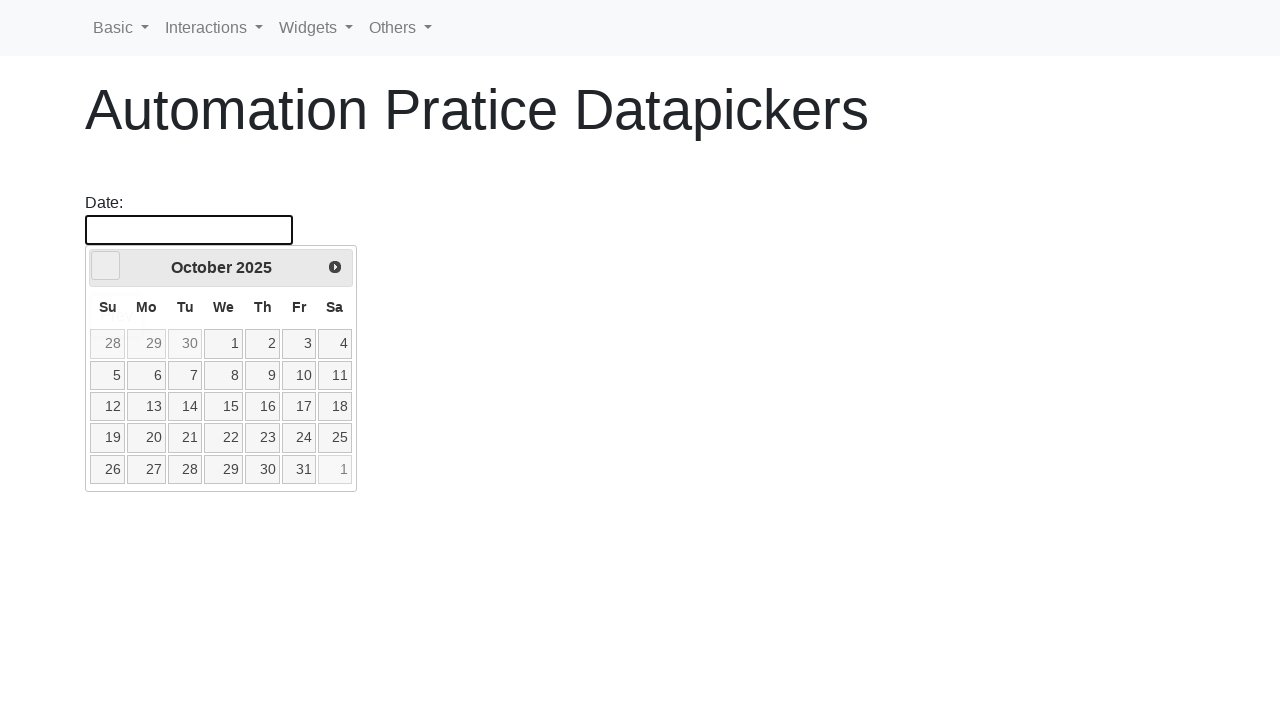

Clicked previous button to navigate to earlier year (current year: 2025) at (106, 266) on [data-handler='prev']
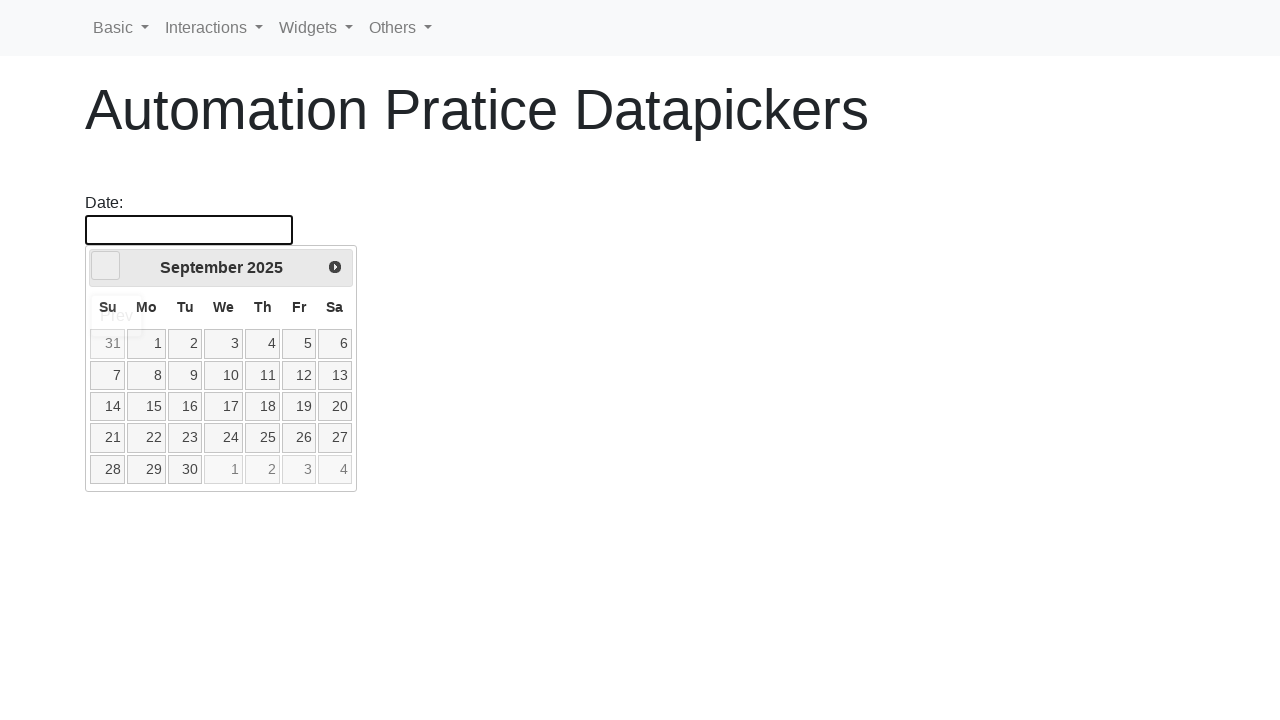

Clicked previous button to navigate to earlier year (current year: 2025) at (106, 266) on [data-handler='prev']
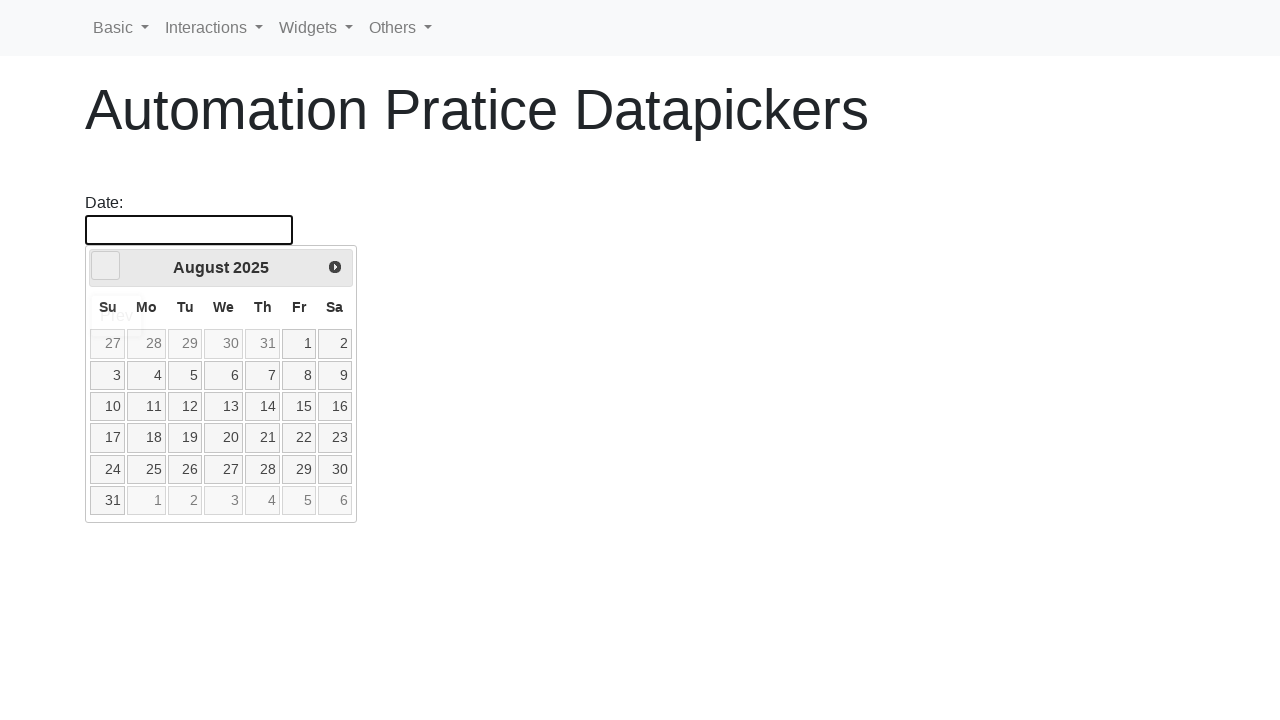

Clicked previous button to navigate to earlier year (current year: 2025) at (106, 266) on [data-handler='prev']
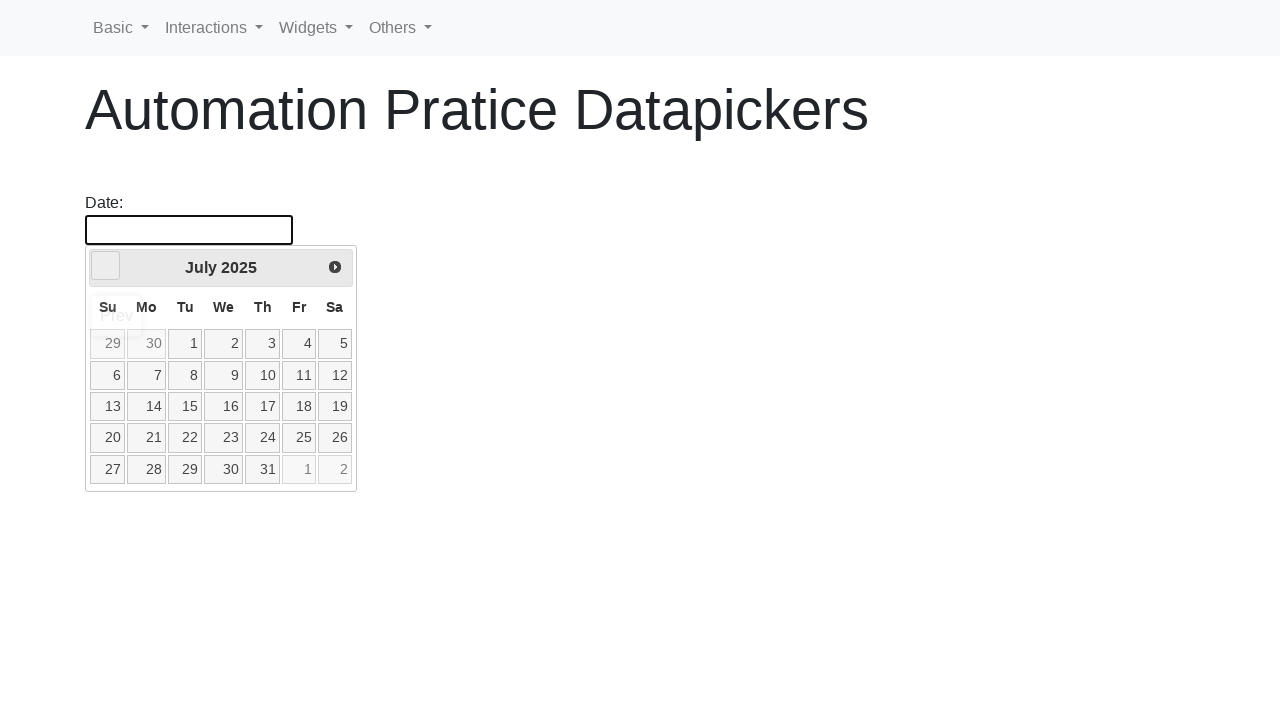

Clicked previous button to navigate to earlier year (current year: 2025) at (106, 266) on [data-handler='prev']
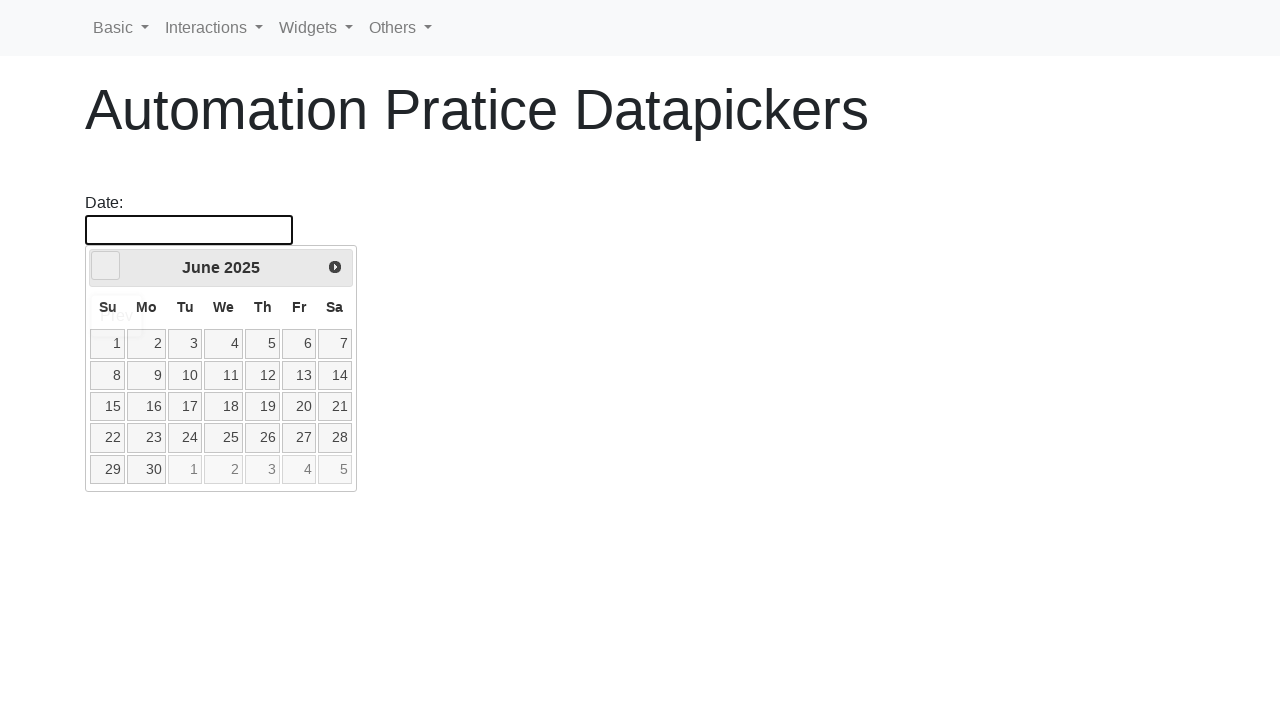

Clicked previous button to navigate to earlier year (current year: 2025) at (106, 266) on [data-handler='prev']
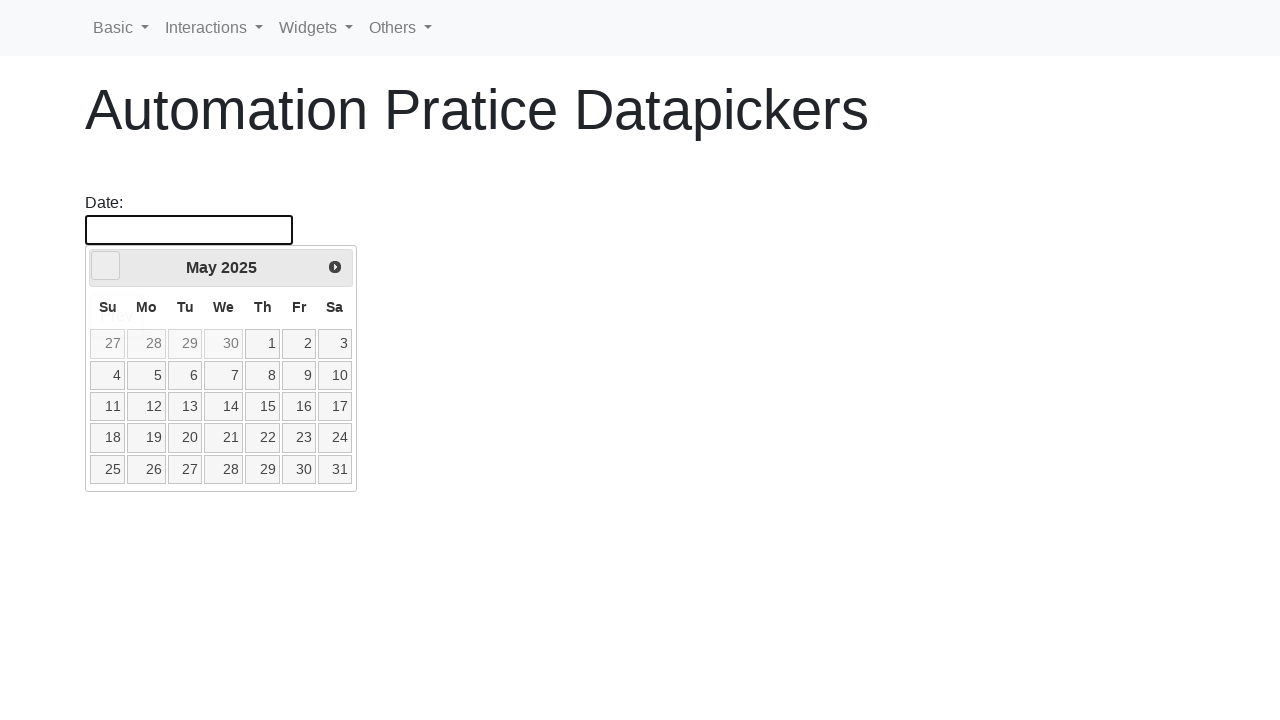

Clicked previous button to navigate to earlier year (current year: 2025) at (106, 266) on [data-handler='prev']
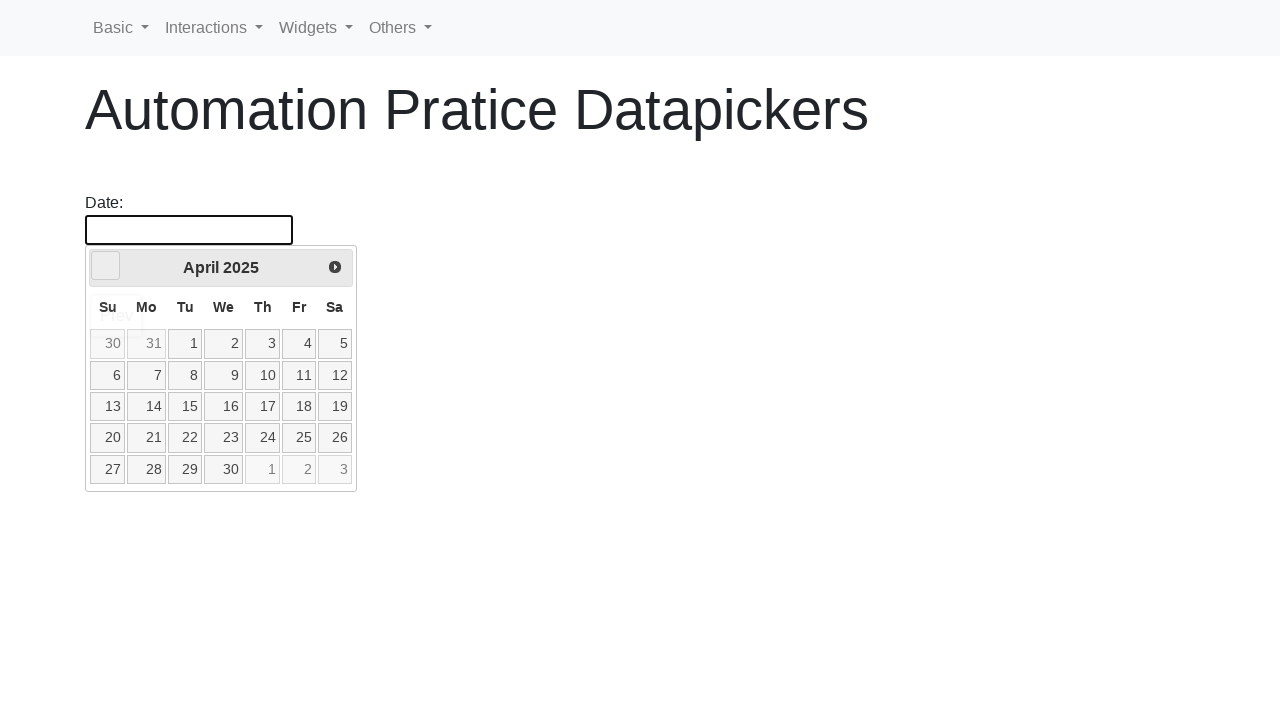

Clicked previous button to navigate to earlier year (current year: 2025) at (106, 266) on [data-handler='prev']
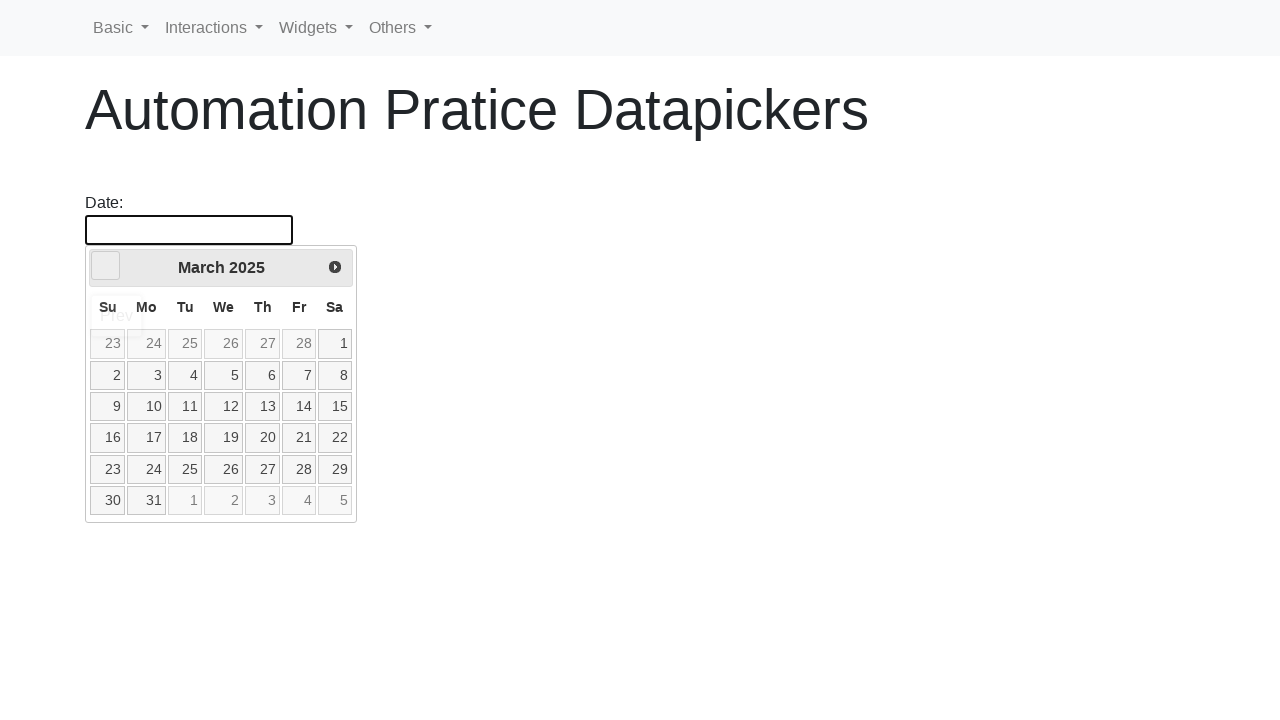

Clicked previous button to navigate to earlier year (current year: 2025) at (106, 266) on [data-handler='prev']
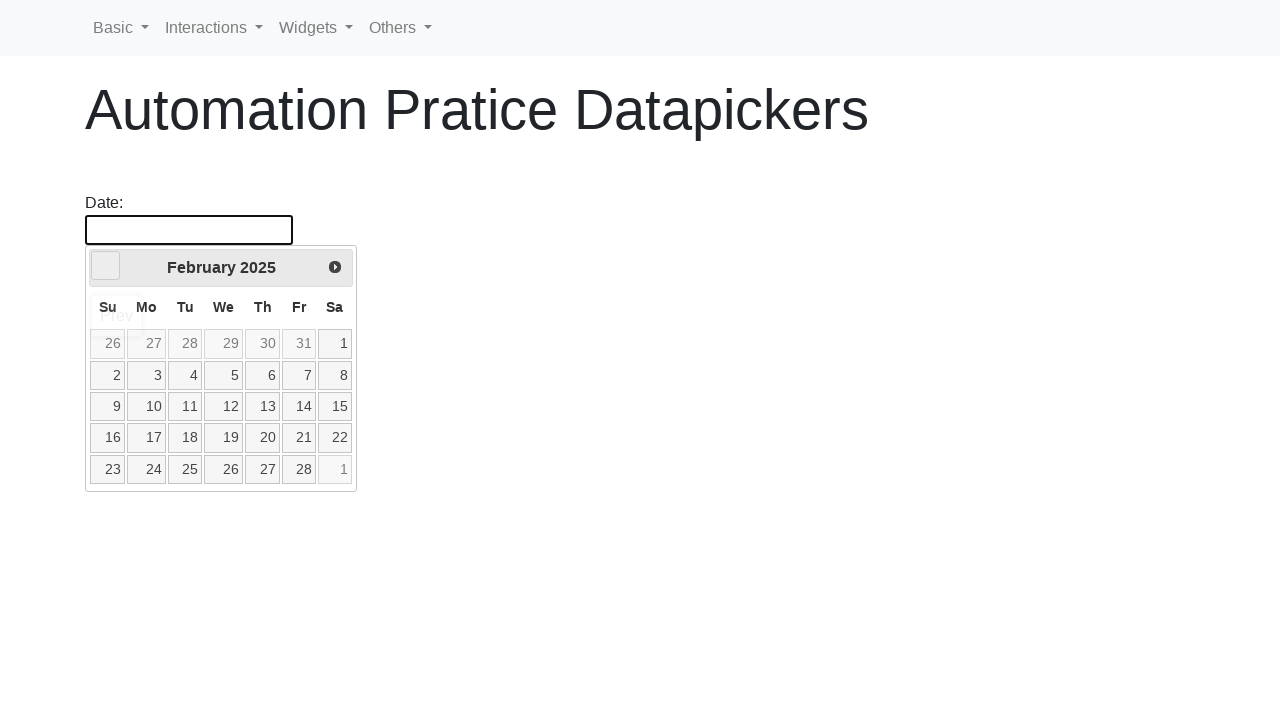

Clicked previous button to navigate to earlier year (current year: 2025) at (106, 266) on [data-handler='prev']
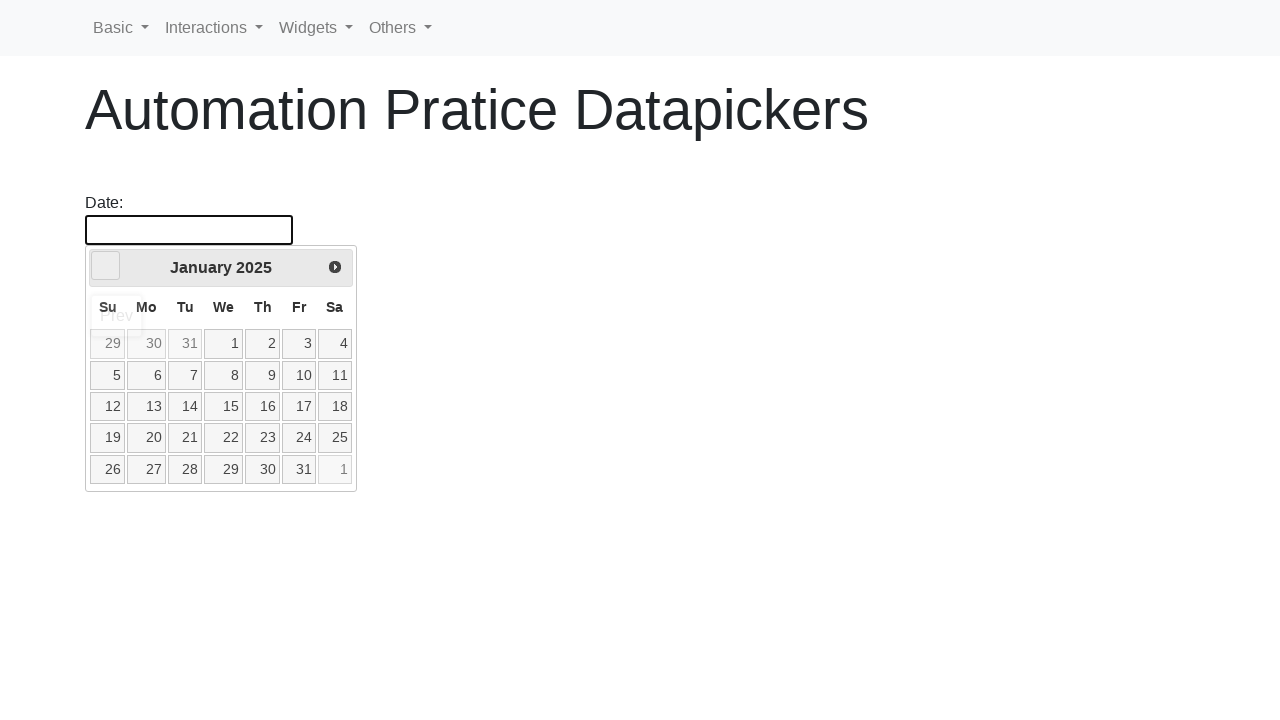

Clicked previous button to navigate to earlier year (current year: 2024) at (106, 266) on [data-handler='prev']
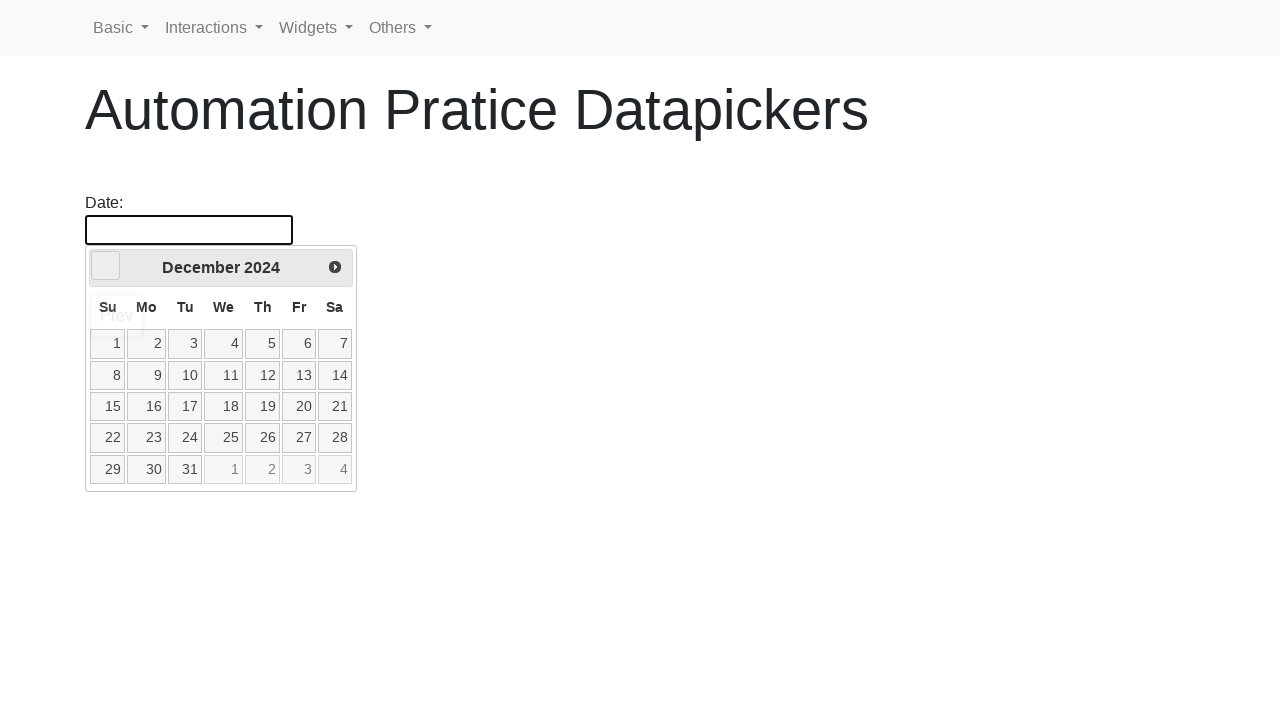

Clicked previous button to navigate to earlier year (current year: 2024) at (106, 266) on [data-handler='prev']
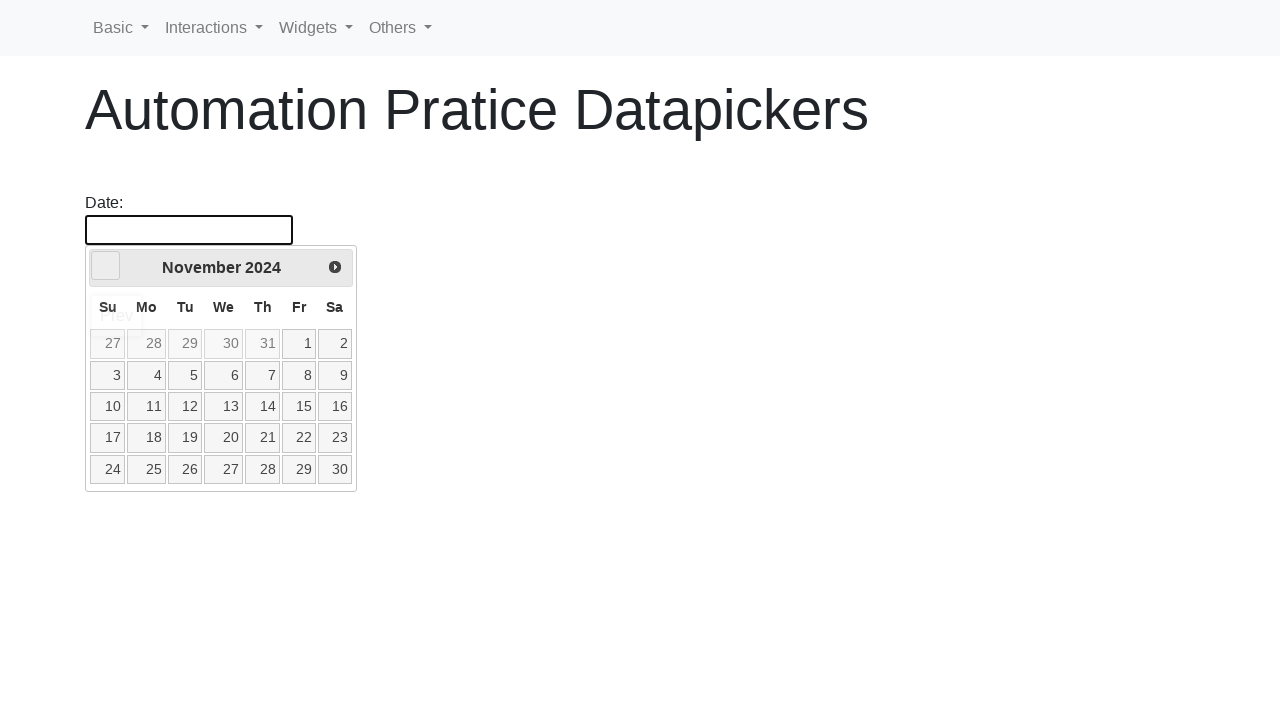

Clicked previous button to navigate to earlier year (current year: 2024) at (106, 266) on [data-handler='prev']
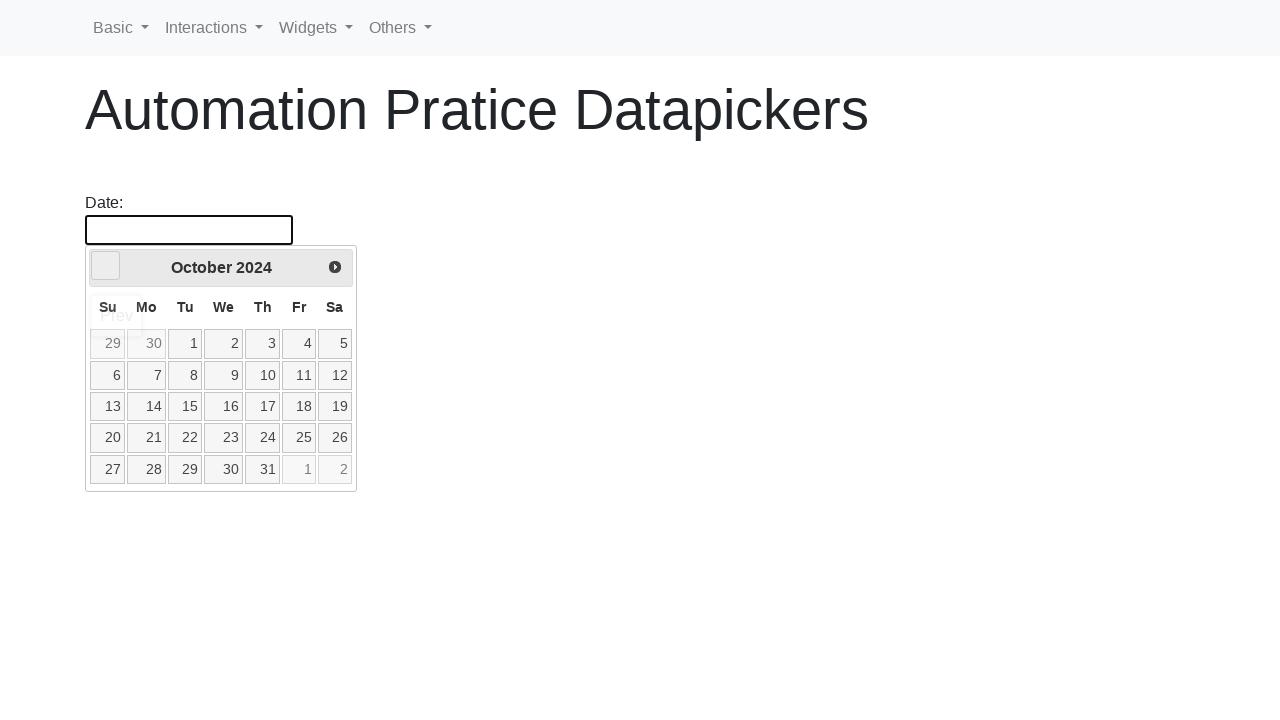

Clicked previous button to navigate to earlier year (current year: 2024) at (106, 266) on [data-handler='prev']
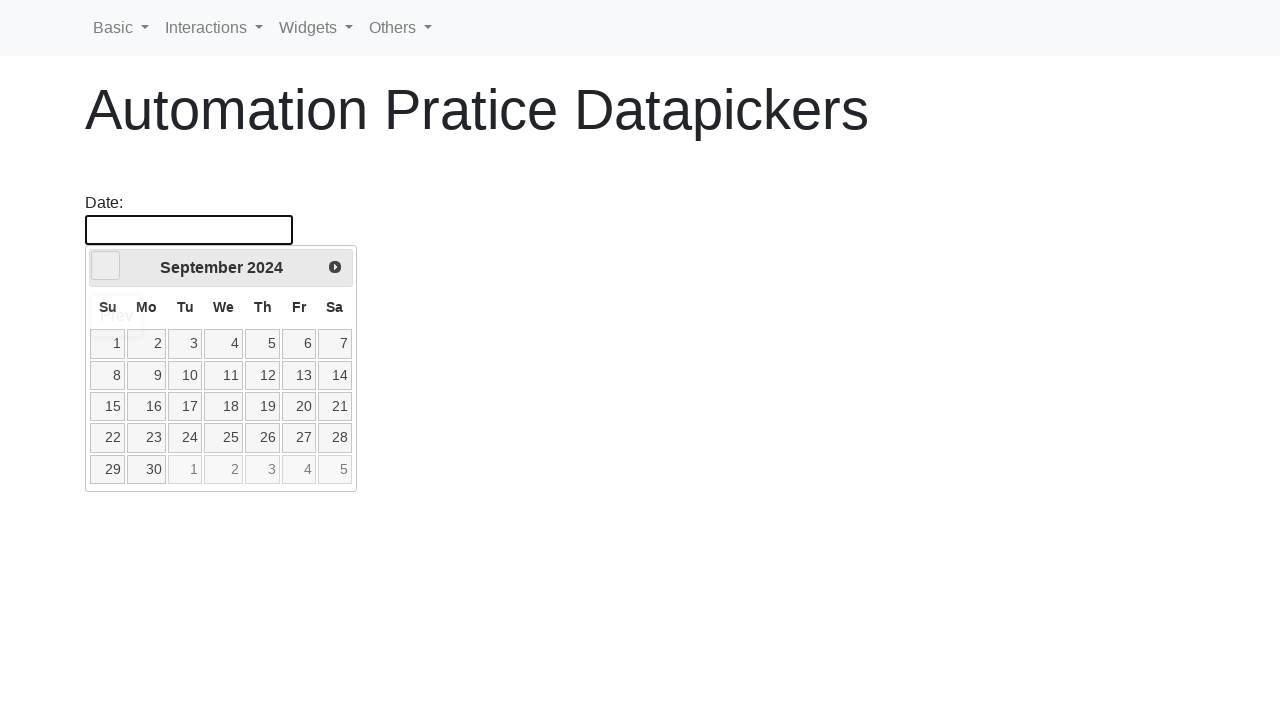

Clicked previous button to navigate to earlier year (current year: 2024) at (106, 266) on [data-handler='prev']
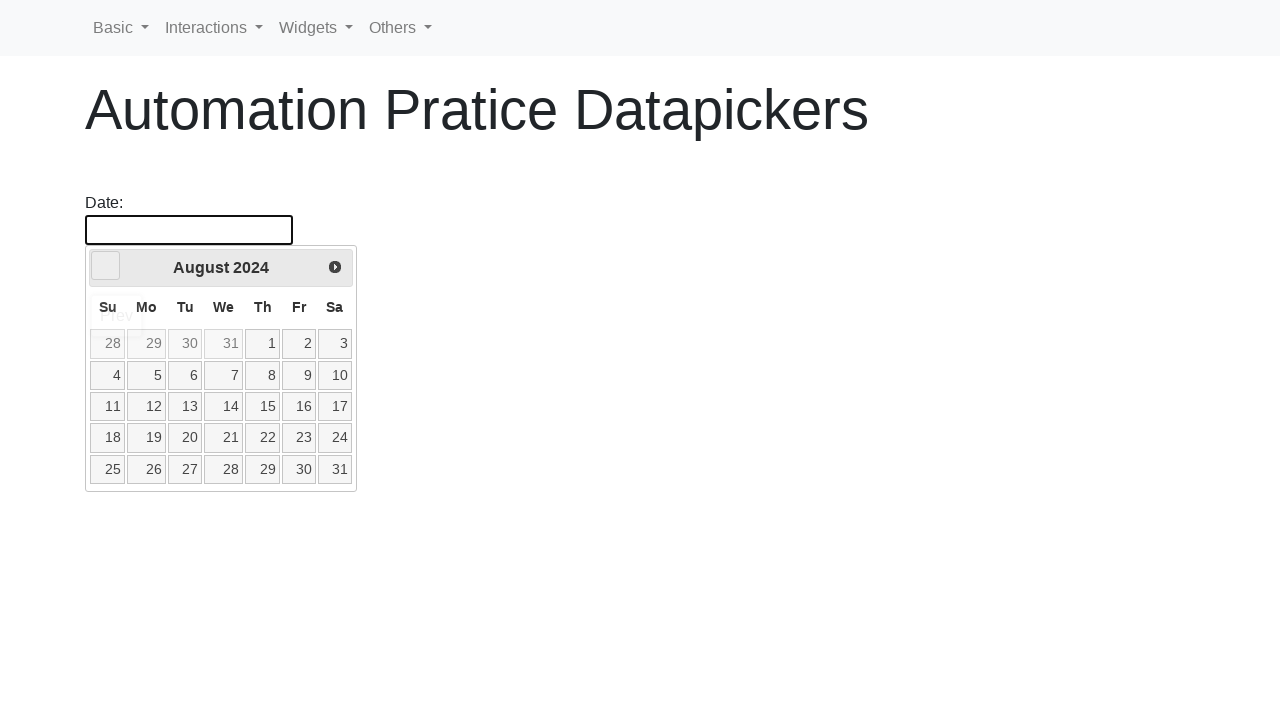

Clicked previous button to navigate to earlier year (current year: 2024) at (106, 266) on [data-handler='prev']
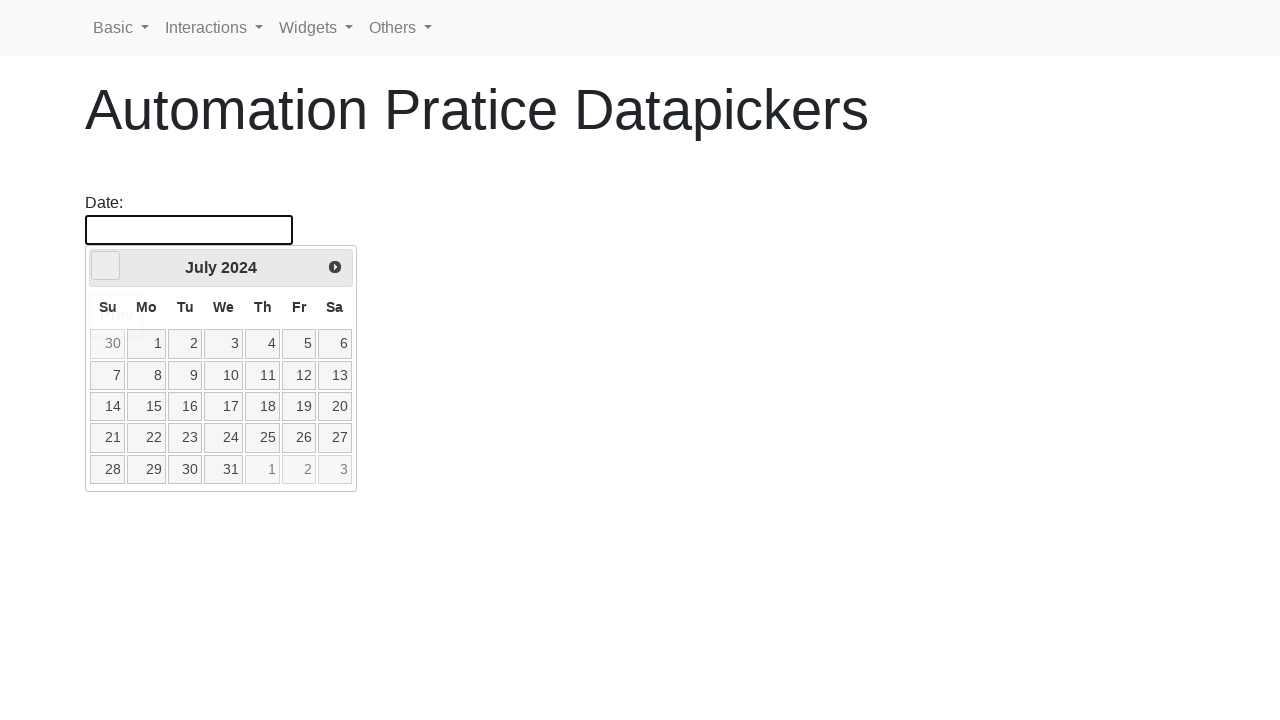

Clicked previous button to navigate to earlier year (current year: 2024) at (106, 266) on [data-handler='prev']
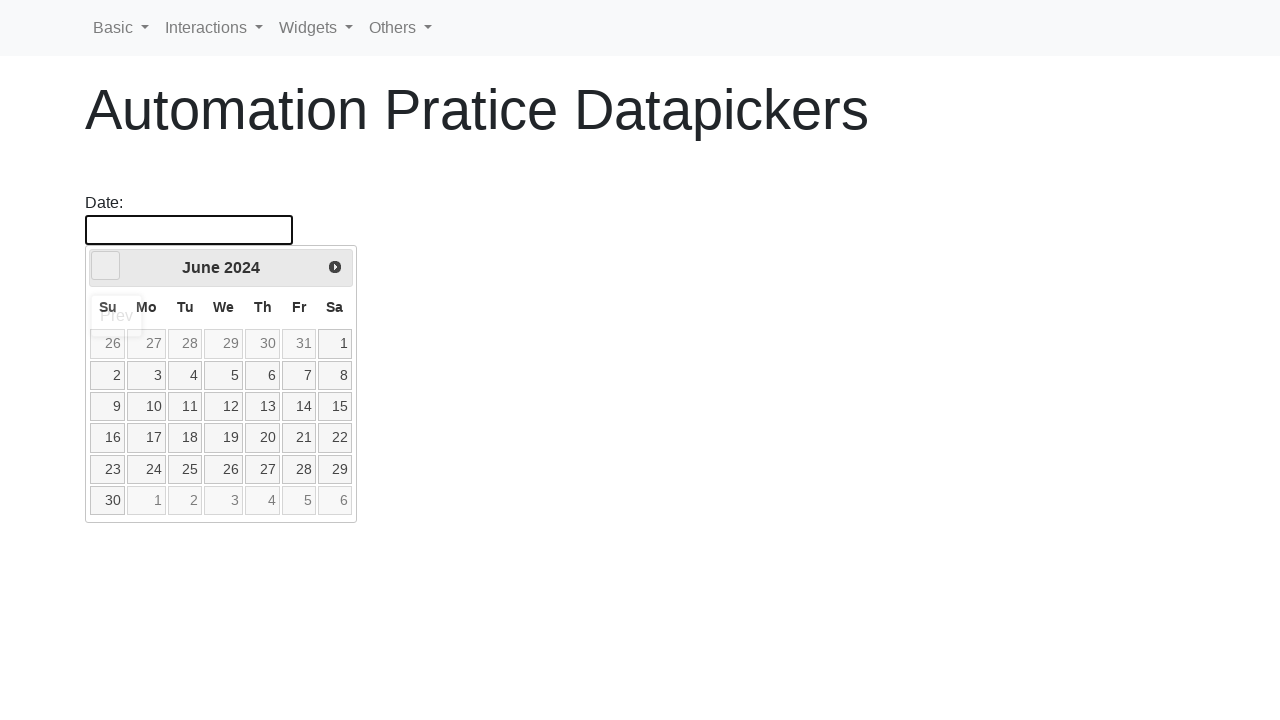

Clicked previous button to navigate to earlier year (current year: 2024) at (106, 266) on [data-handler='prev']
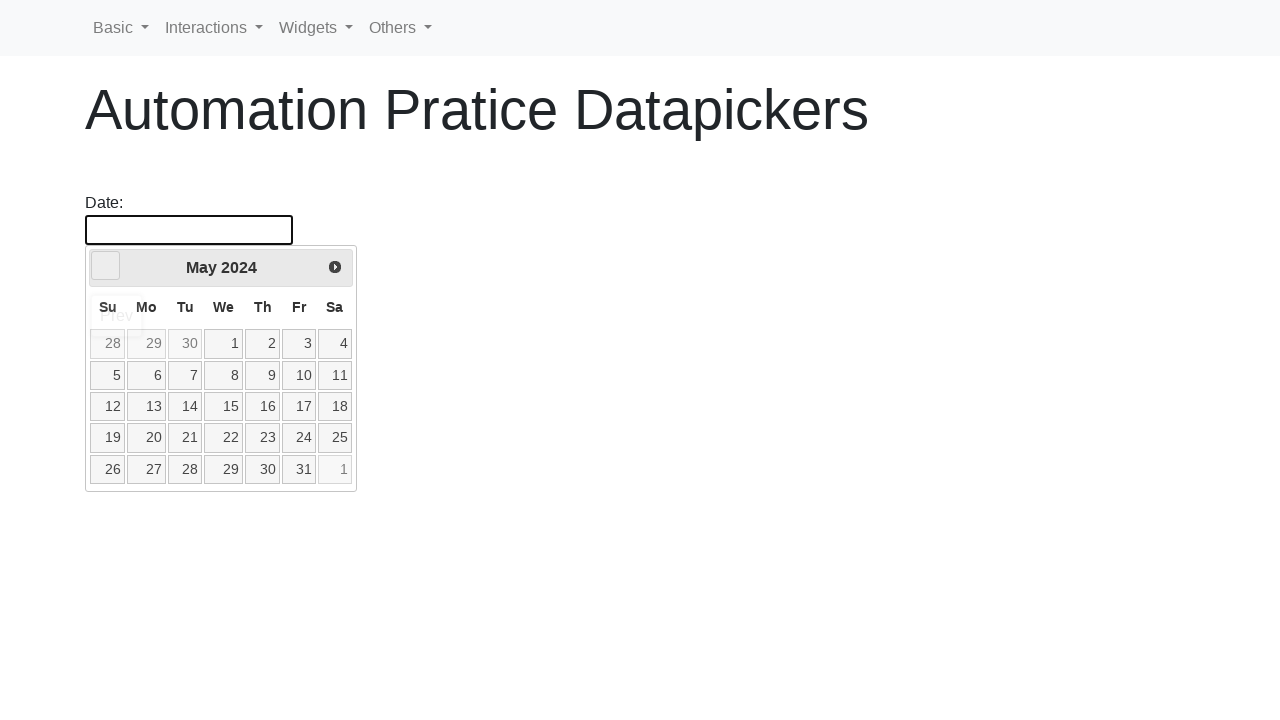

Clicked previous button to navigate to earlier year (current year: 2024) at (106, 266) on [data-handler='prev']
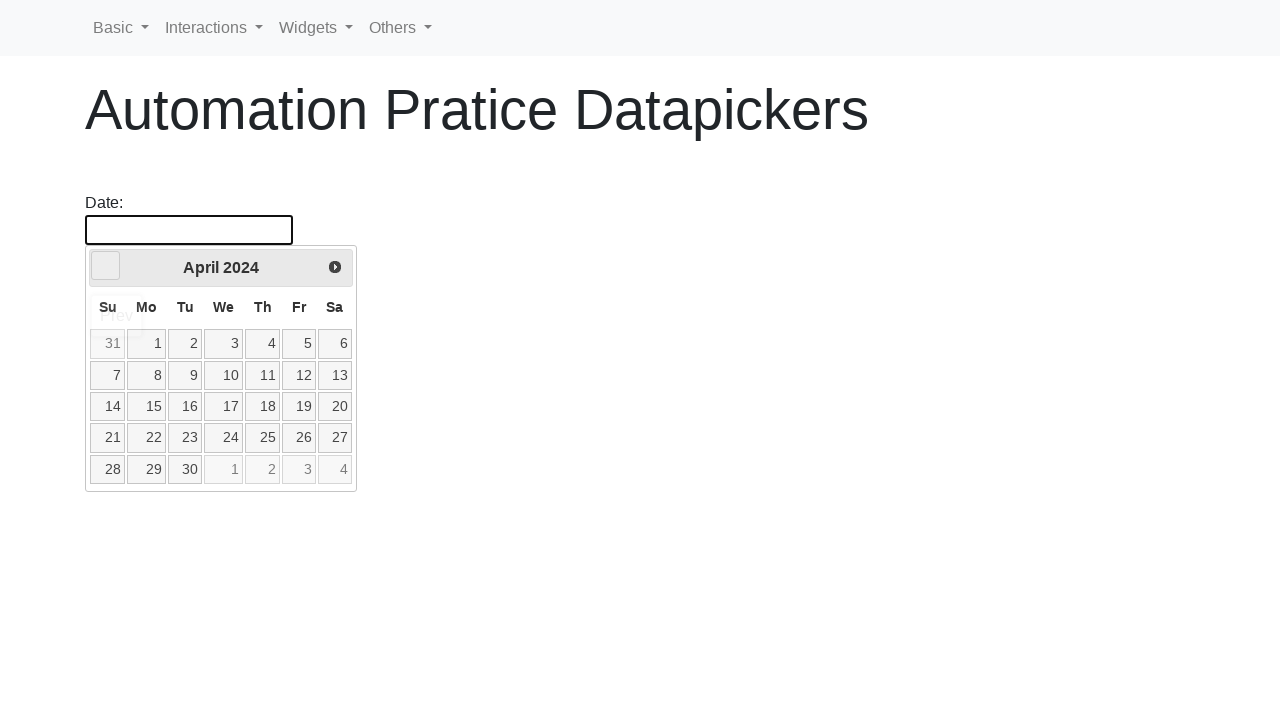

Clicked previous button to navigate to earlier year (current year: 2024) at (106, 266) on [data-handler='prev']
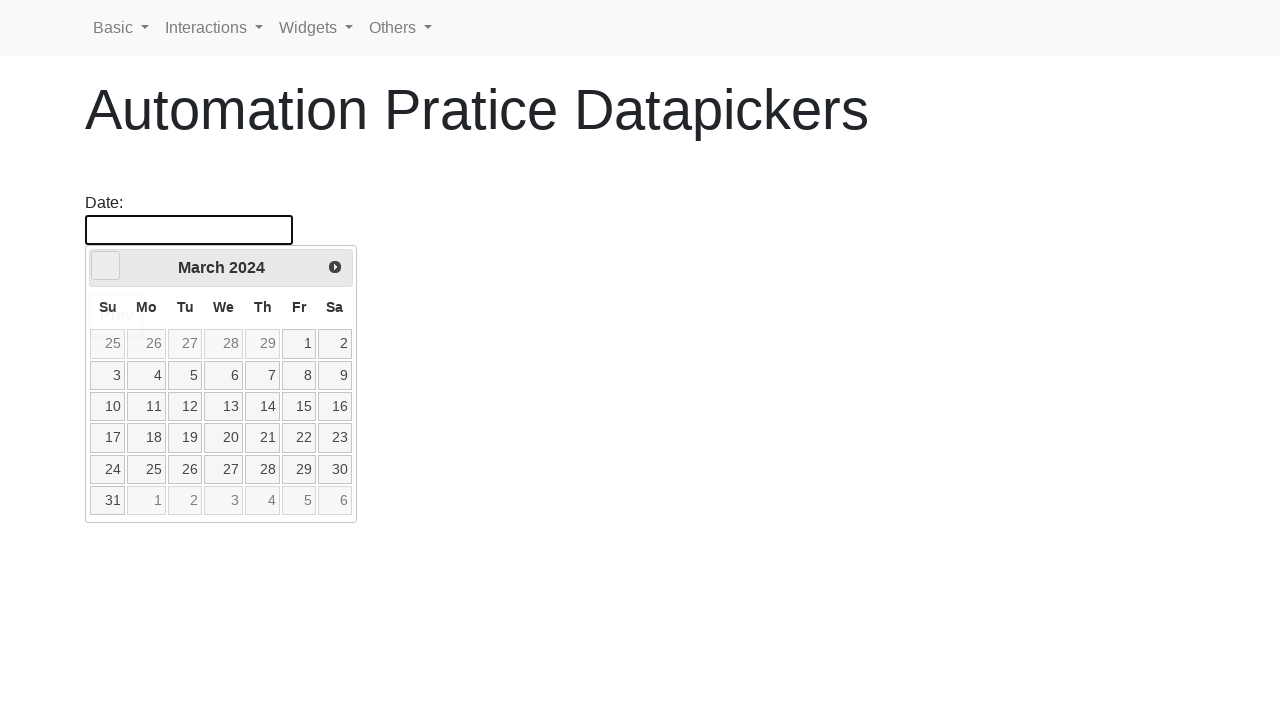

Clicked previous button to navigate to earlier year (current year: 2024) at (106, 266) on [data-handler='prev']
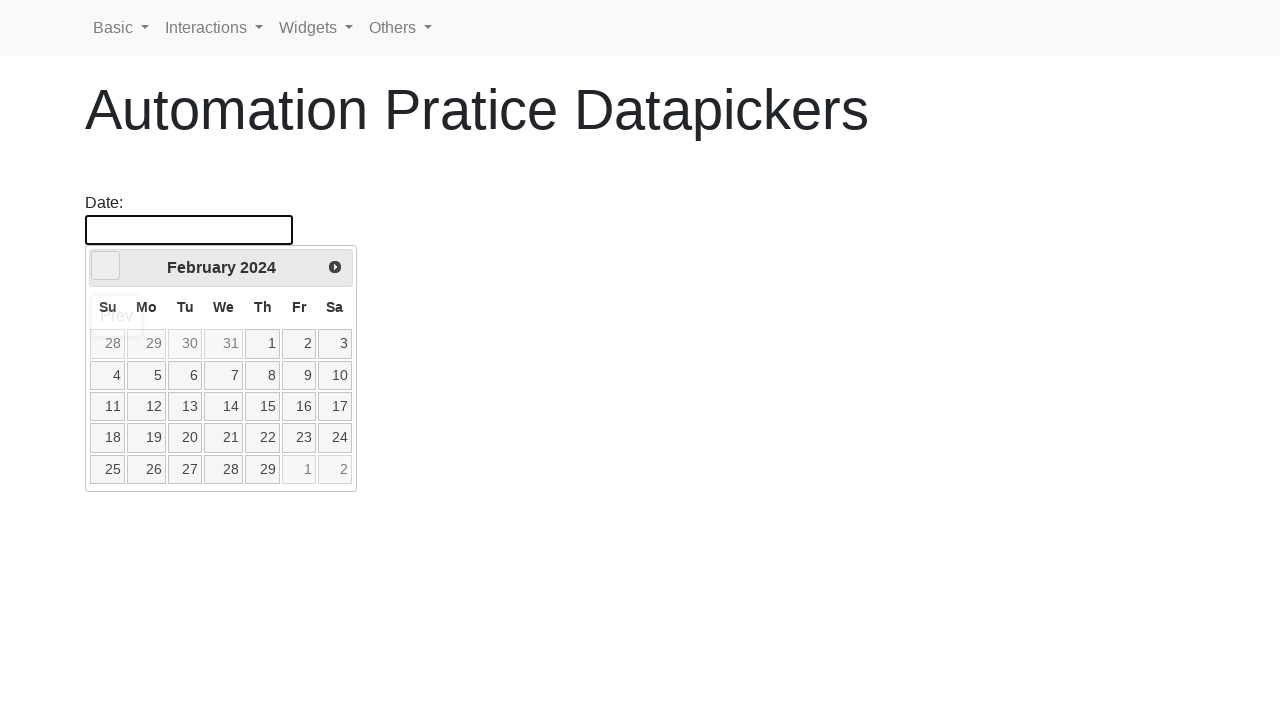

Clicked previous button to navigate to earlier year (current year: 2024) at (106, 266) on [data-handler='prev']
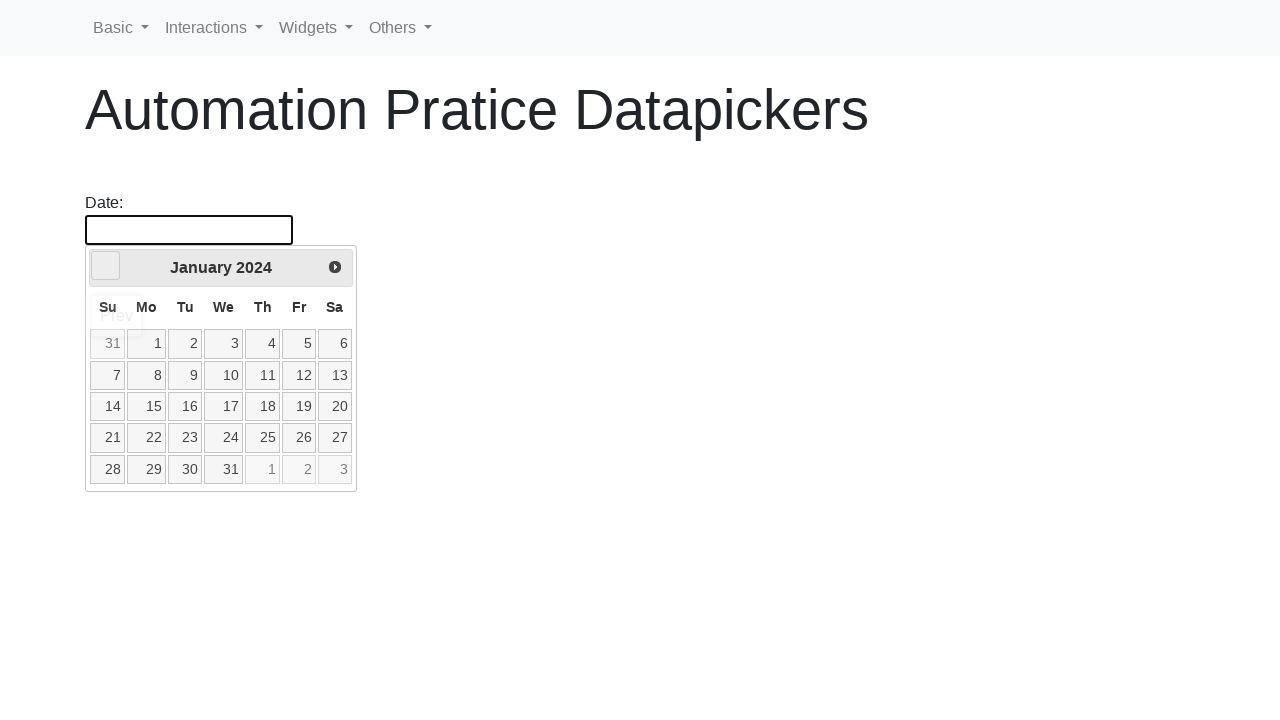

Clicked previous button to navigate to earlier year (current year: 2023) at (106, 266) on [data-handler='prev']
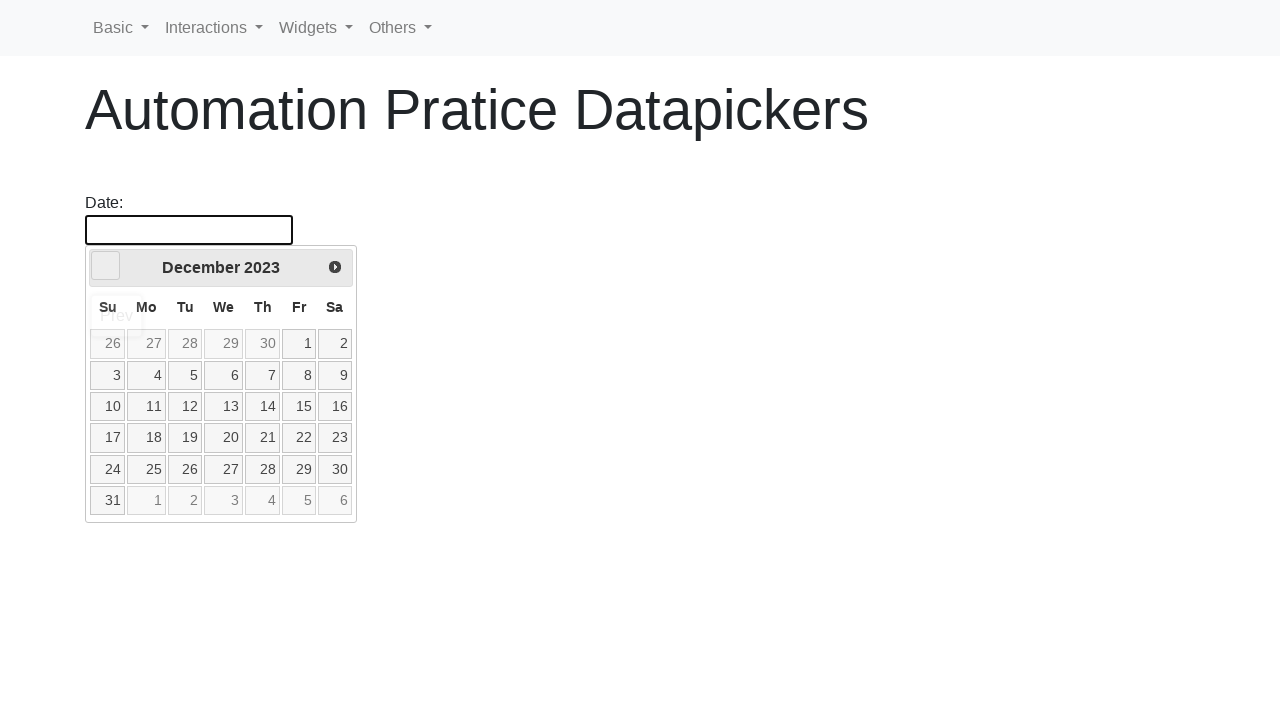

Clicked previous button to navigate to earlier year (current year: 2023) at (106, 266) on [data-handler='prev']
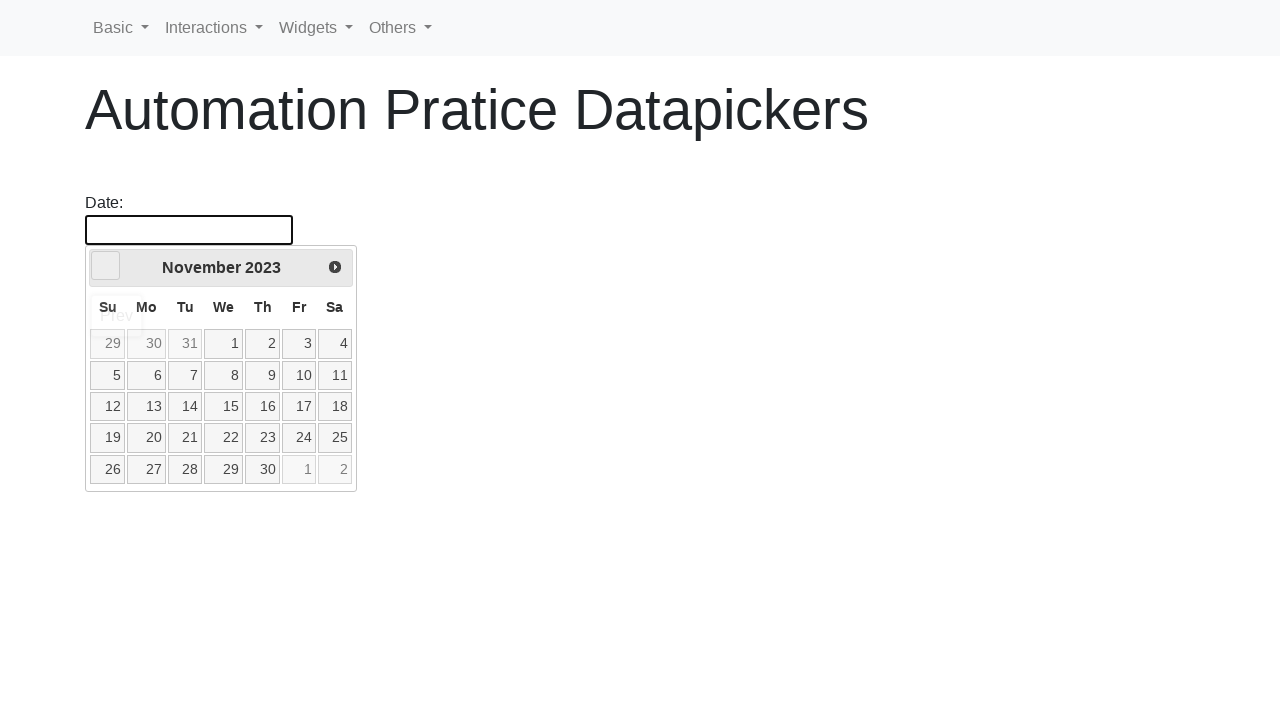

Clicked previous button to navigate to earlier year (current year: 2023) at (106, 266) on [data-handler='prev']
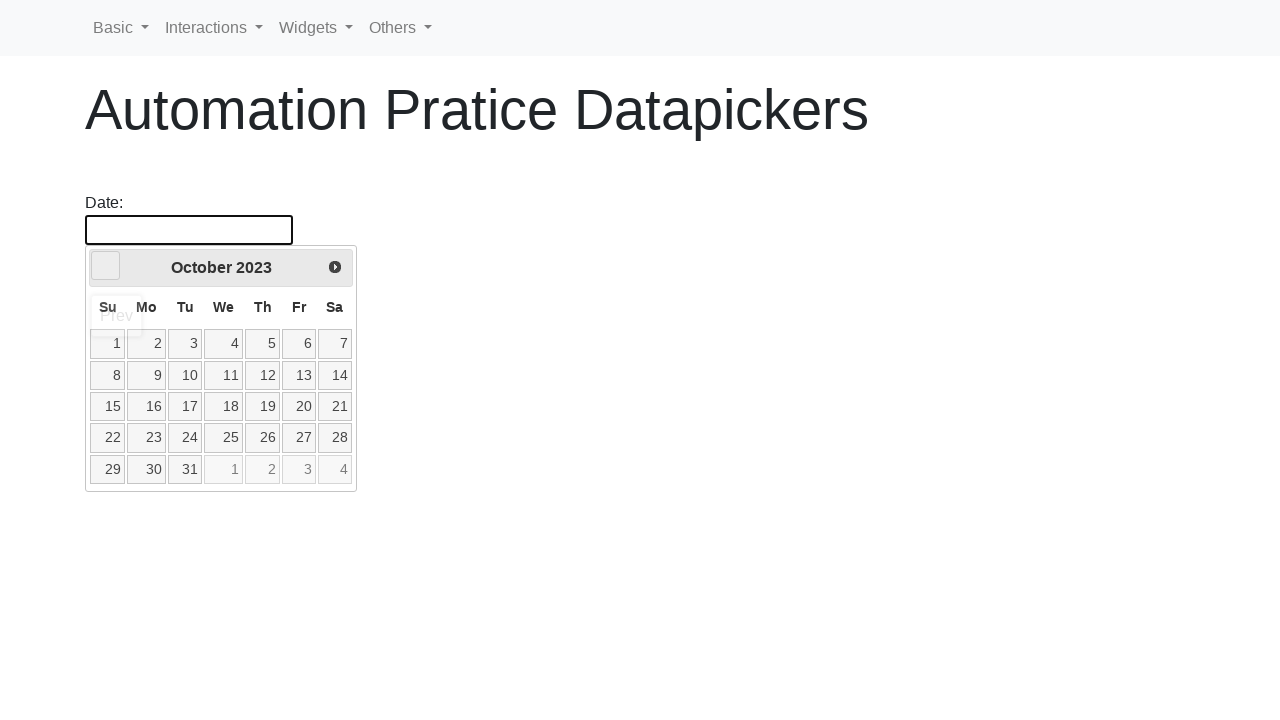

Clicked previous button to navigate to earlier year (current year: 2023) at (106, 266) on [data-handler='prev']
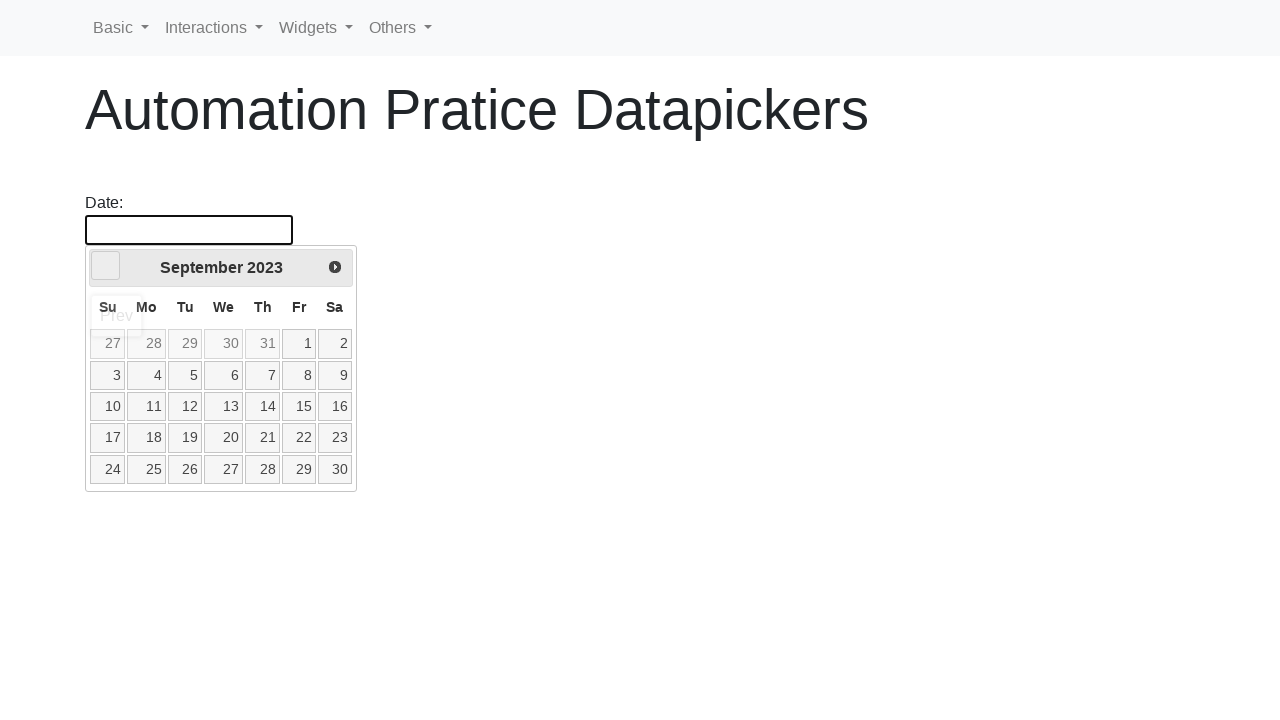

Clicked previous button to navigate to earlier year (current year: 2023) at (106, 266) on [data-handler='prev']
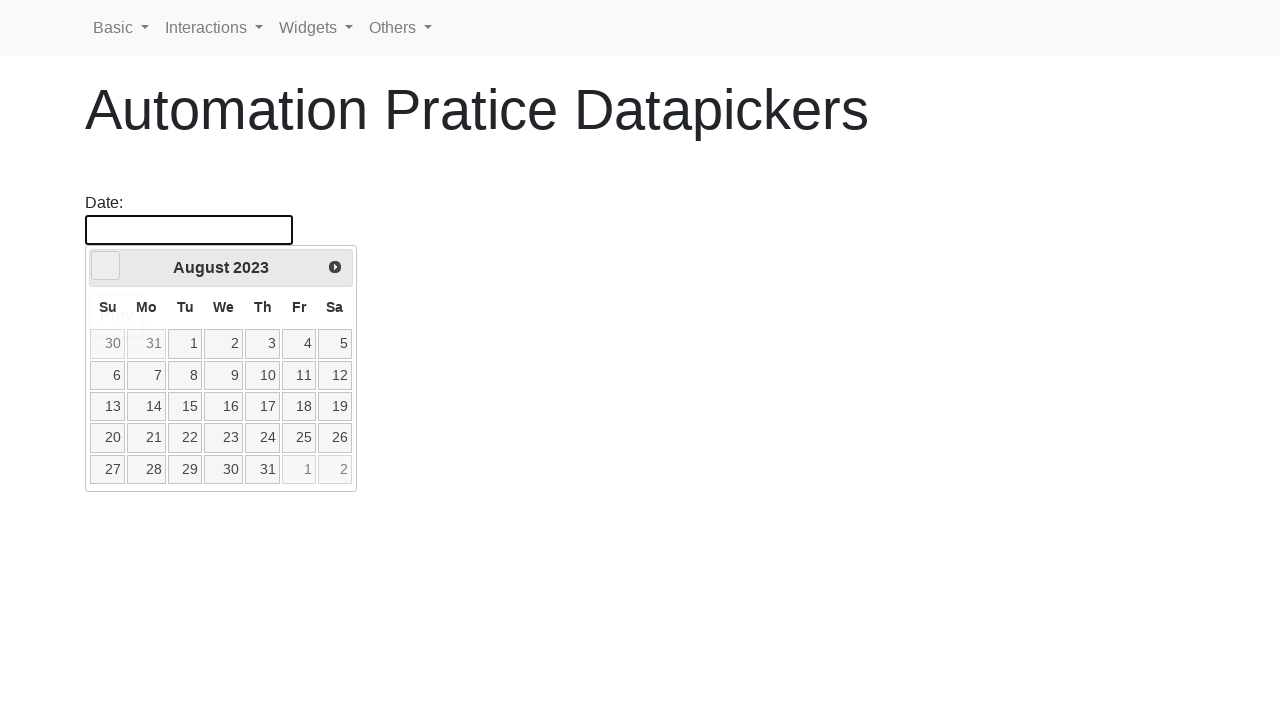

Clicked previous button to navigate to earlier year (current year: 2023) at (106, 266) on [data-handler='prev']
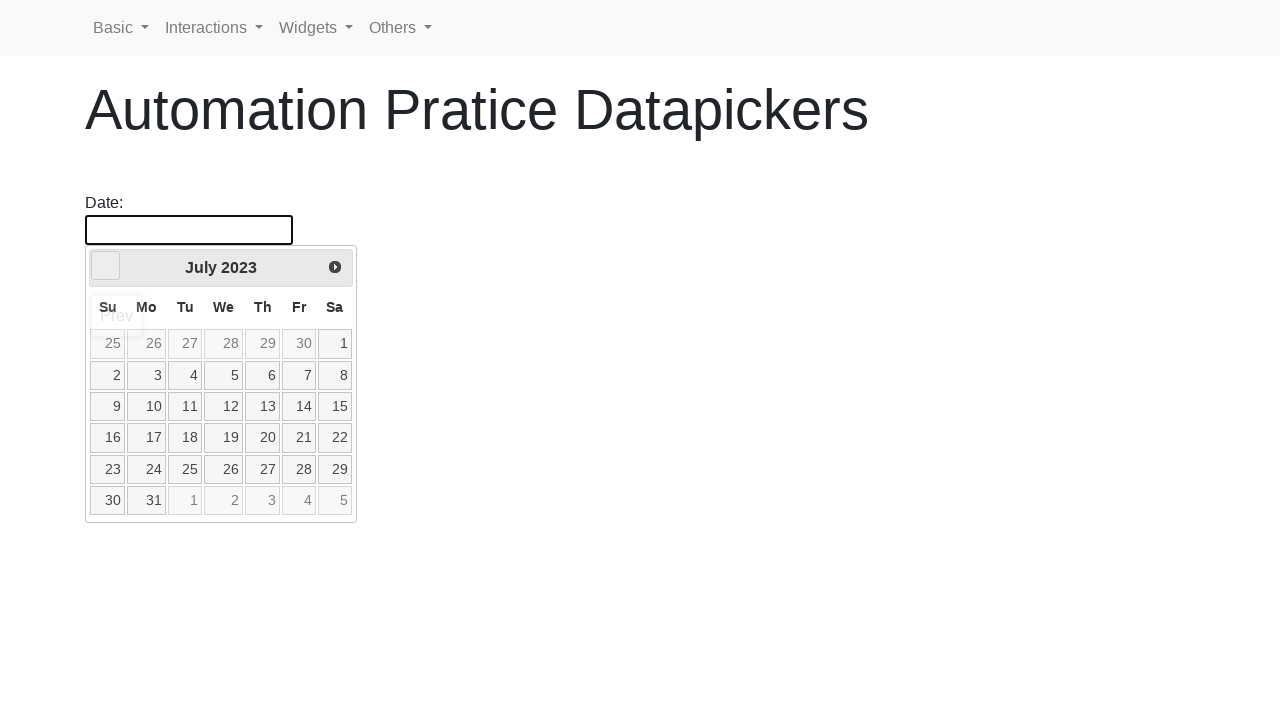

Clicked previous button to navigate to earlier year (current year: 2023) at (106, 266) on [data-handler='prev']
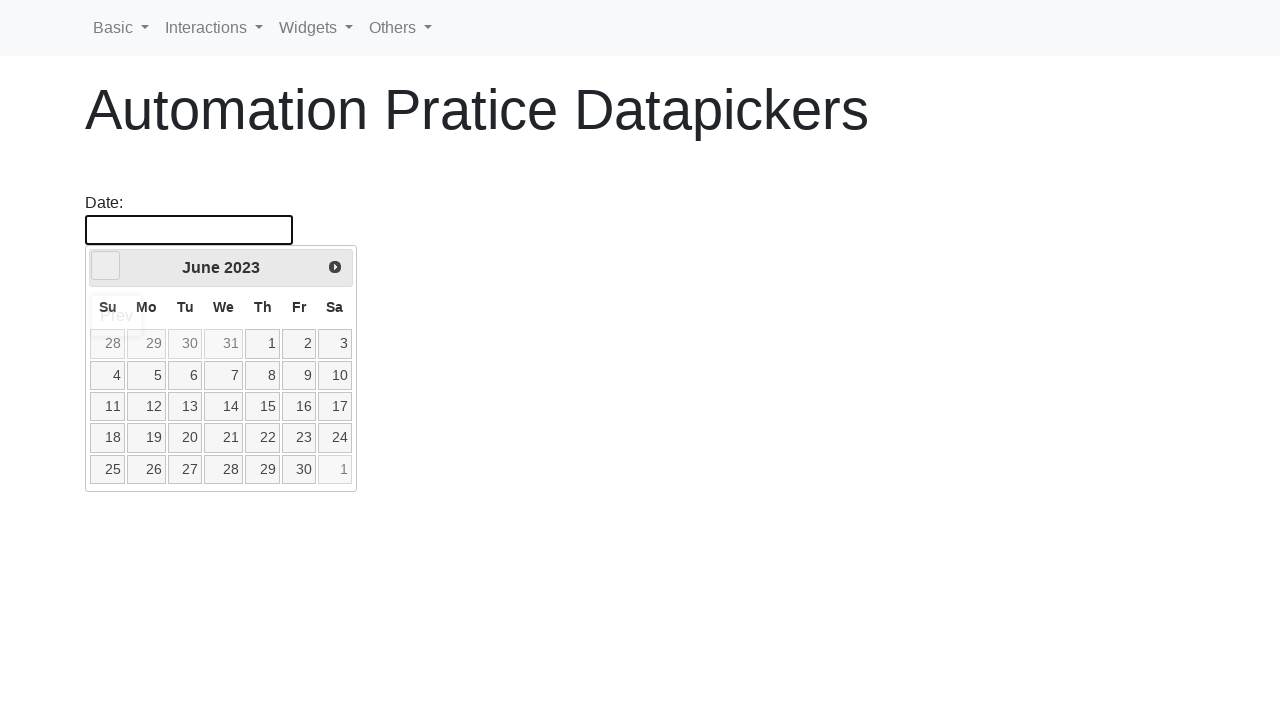

Clicked previous button to navigate to earlier year (current year: 2023) at (106, 266) on [data-handler='prev']
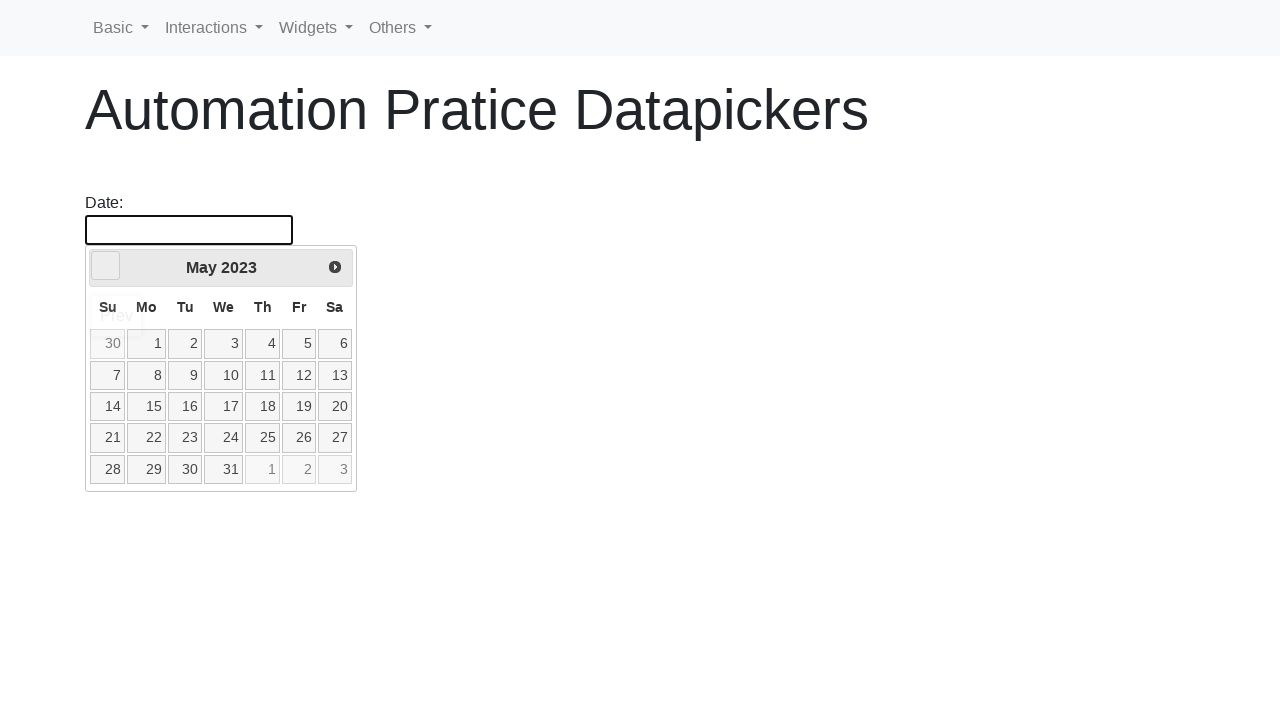

Clicked previous button to navigate to earlier year (current year: 2023) at (106, 266) on [data-handler='prev']
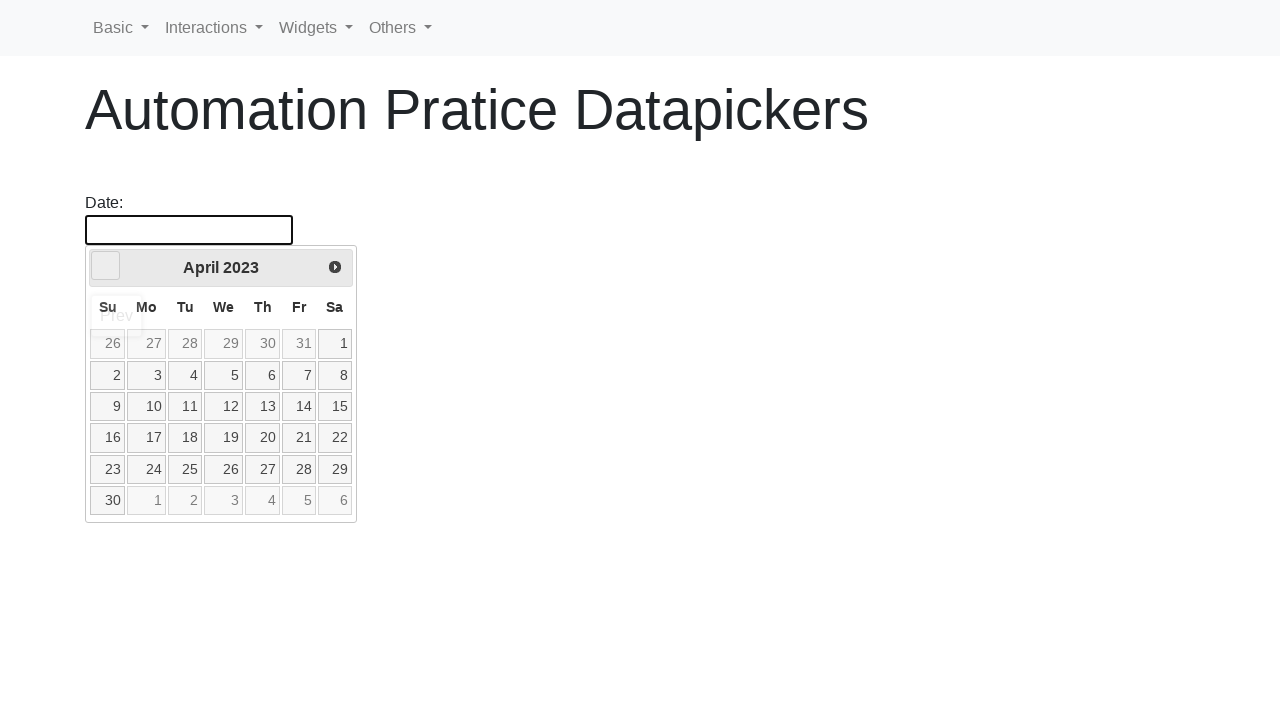

Clicked previous button to navigate to earlier year (current year: 2023) at (106, 266) on [data-handler='prev']
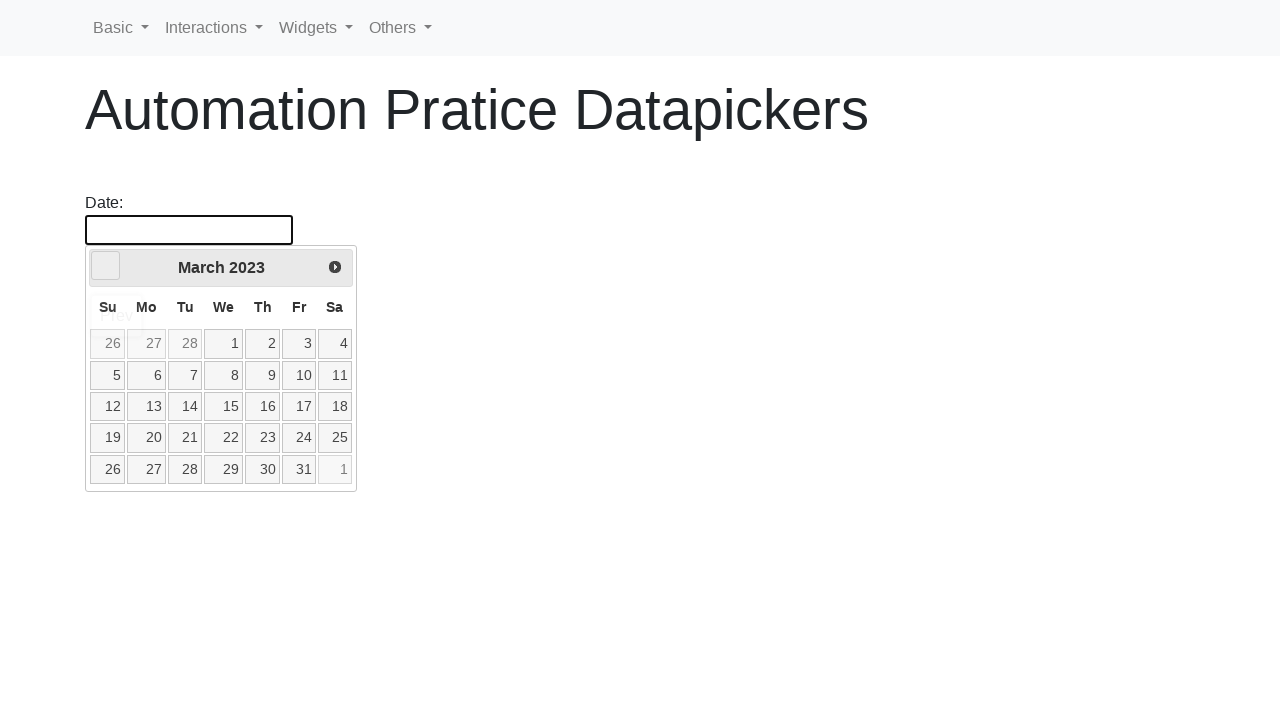

Clicked previous button to navigate to earlier year (current year: 2023) at (106, 266) on [data-handler='prev']
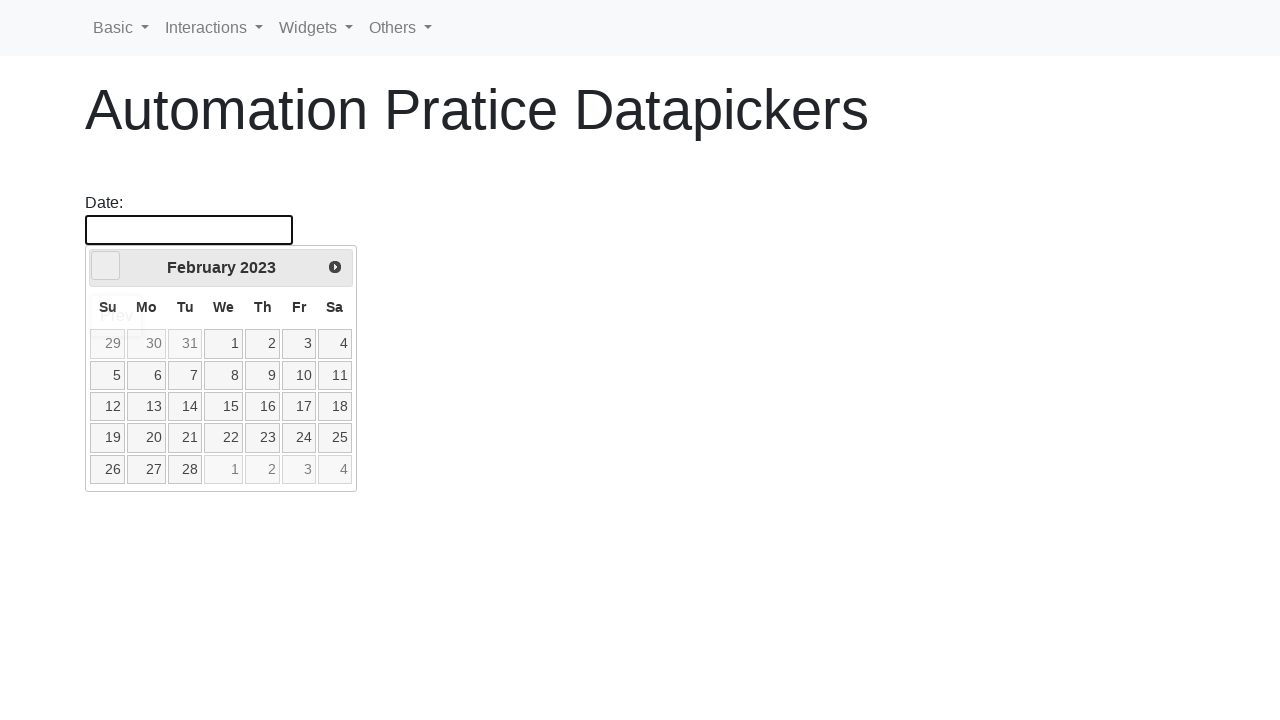

Clicked previous button to navigate to earlier year (current year: 2023) at (106, 266) on [data-handler='prev']
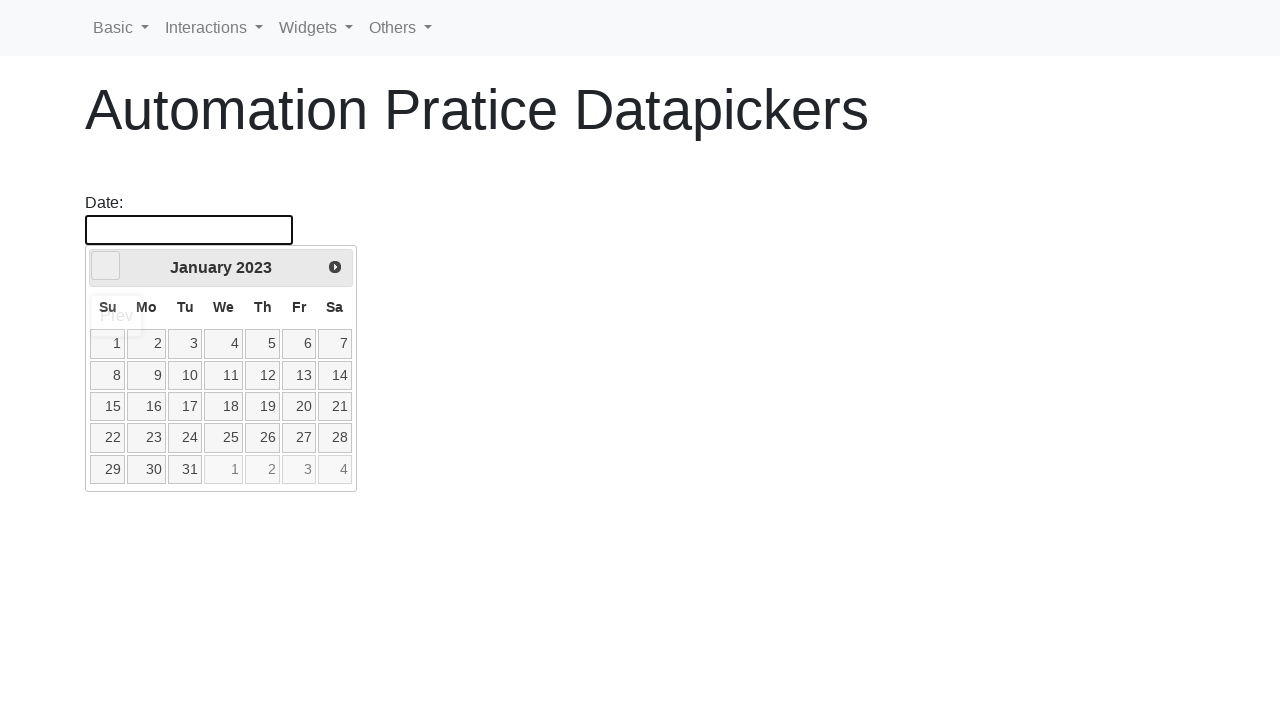

Clicked previous button to navigate to earlier year (current year: 2022) at (106, 266) on [data-handler='prev']
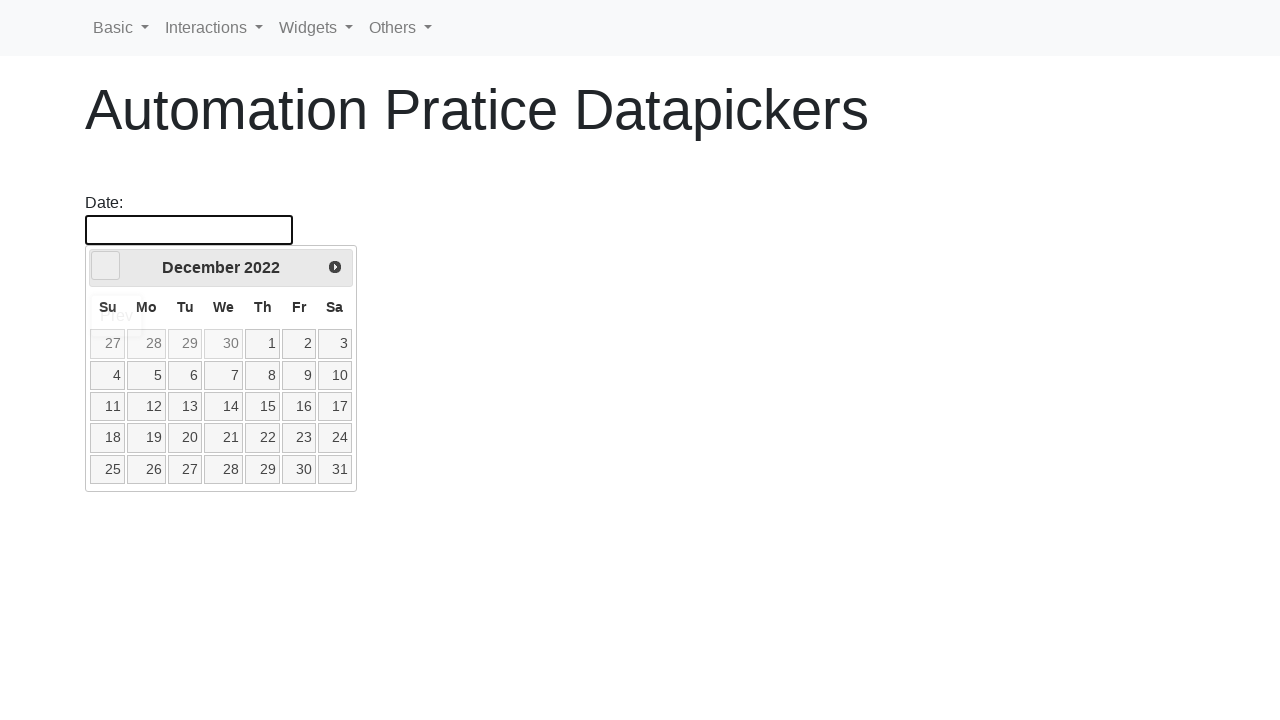

Clicked previous button to navigate to earlier year (current year: 2022) at (106, 266) on [data-handler='prev']
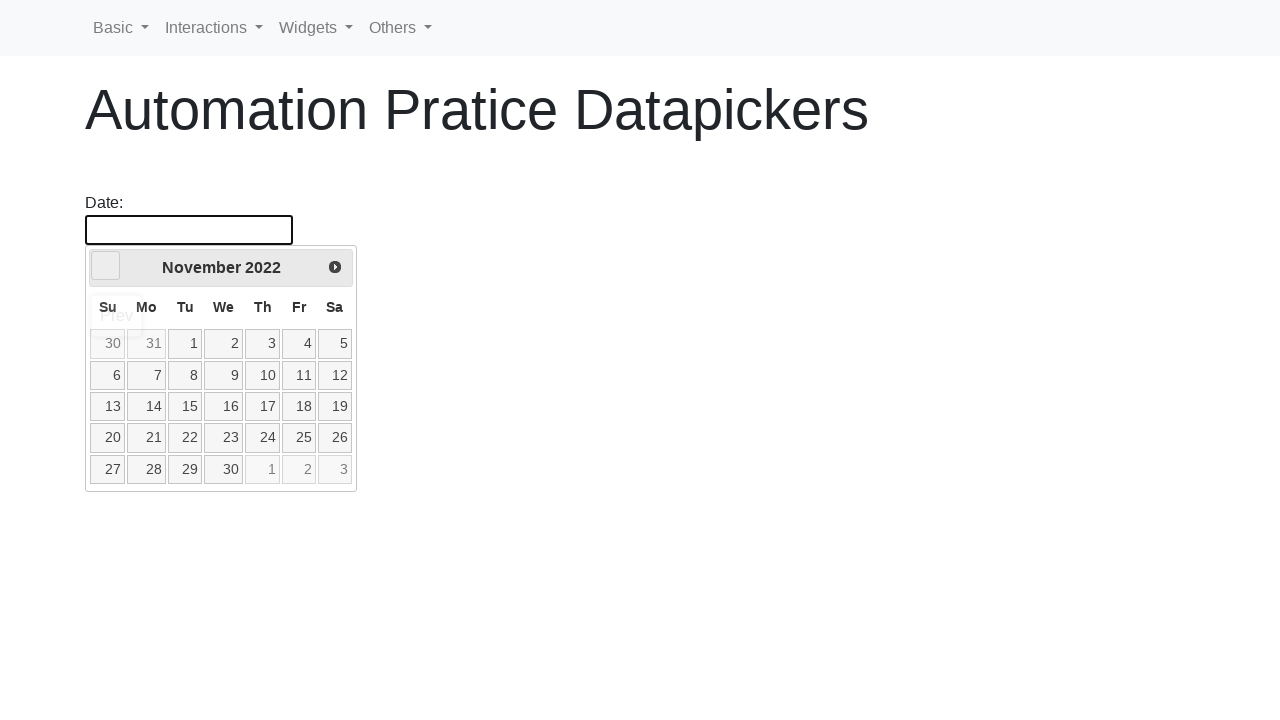

Clicked previous button to navigate to earlier year (current year: 2022) at (106, 266) on [data-handler='prev']
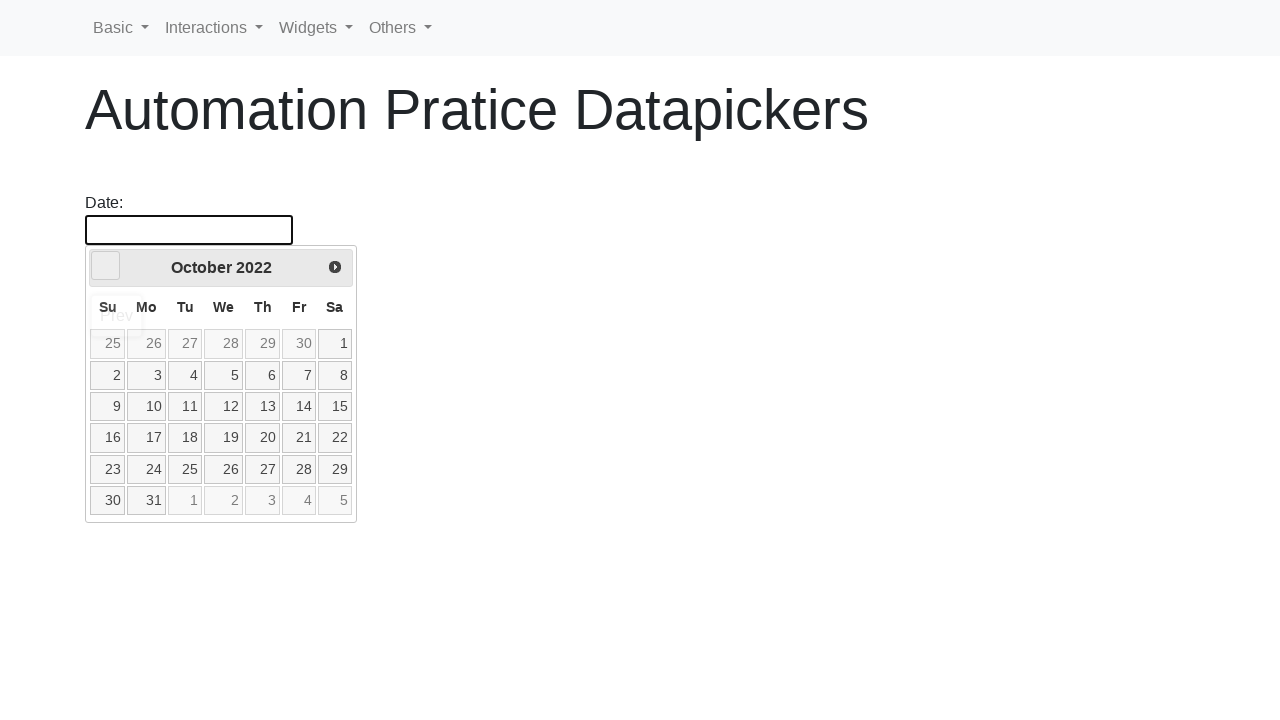

Clicked previous button to navigate to earlier year (current year: 2022) at (106, 266) on [data-handler='prev']
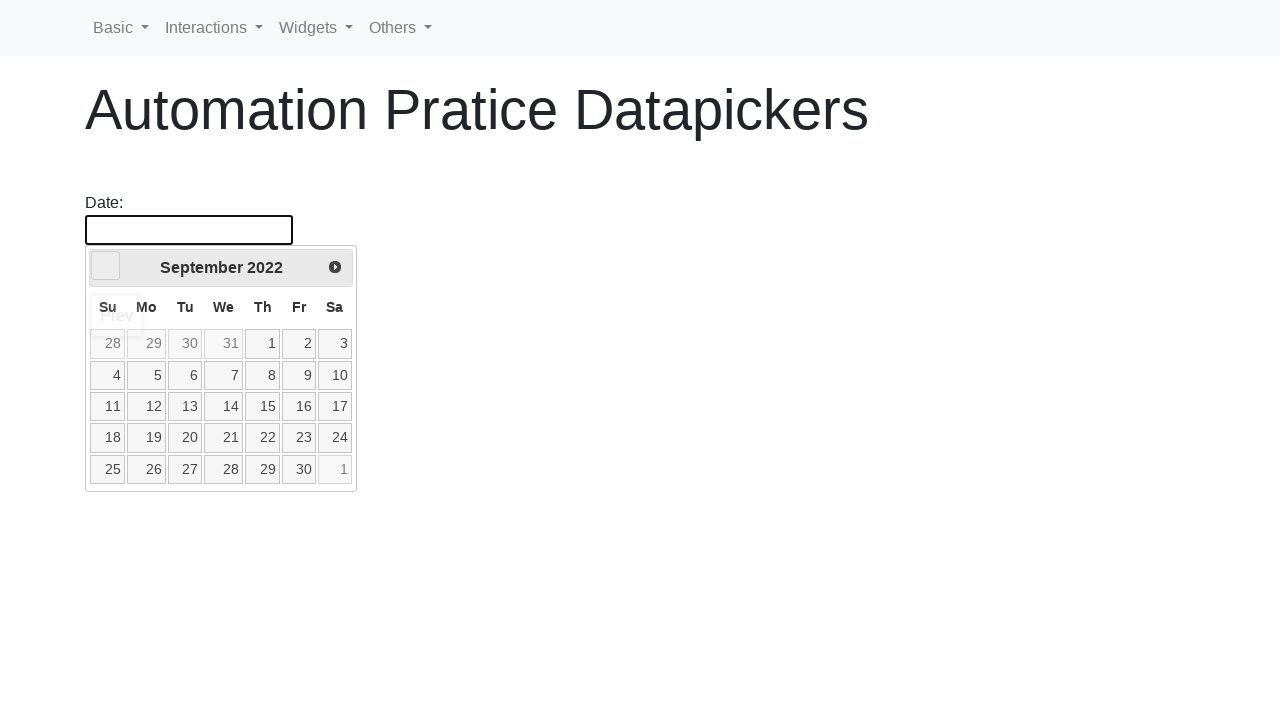

Clicked previous button to navigate to earlier year (current year: 2022) at (106, 266) on [data-handler='prev']
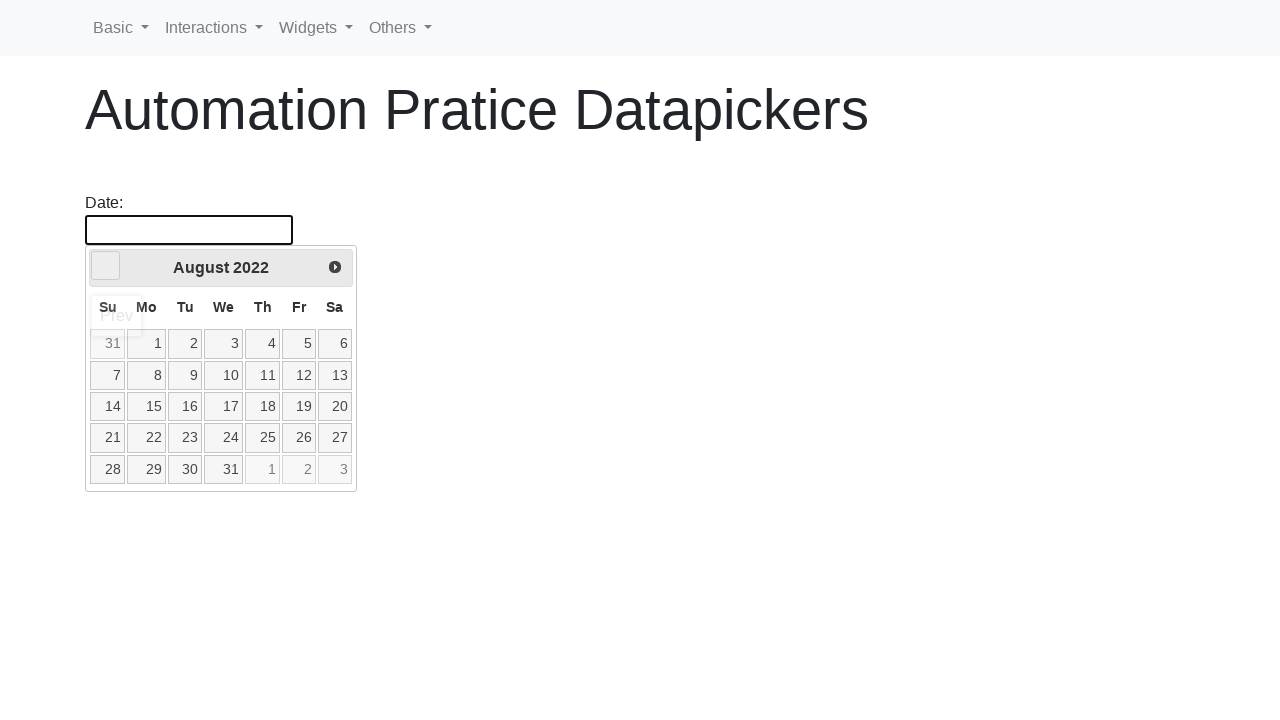

Clicked previous button to navigate to earlier year (current year: 2022) at (106, 266) on [data-handler='prev']
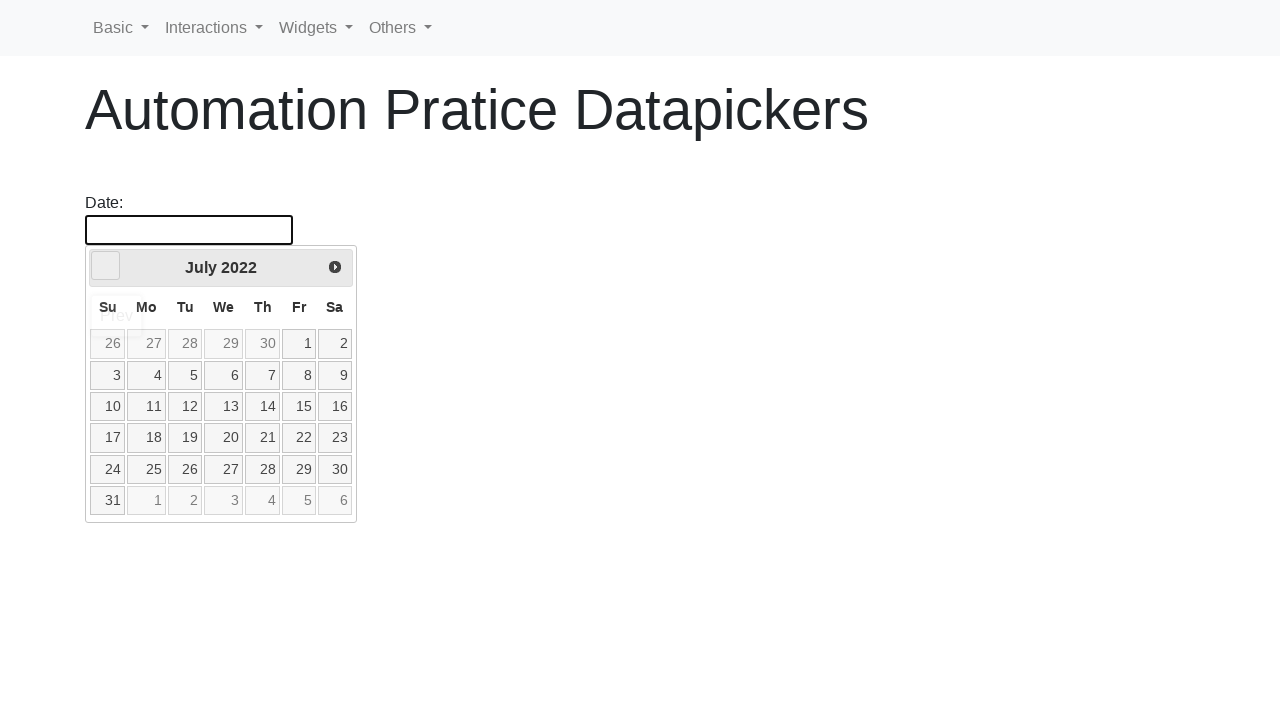

Clicked previous button to navigate to earlier year (current year: 2022) at (106, 266) on [data-handler='prev']
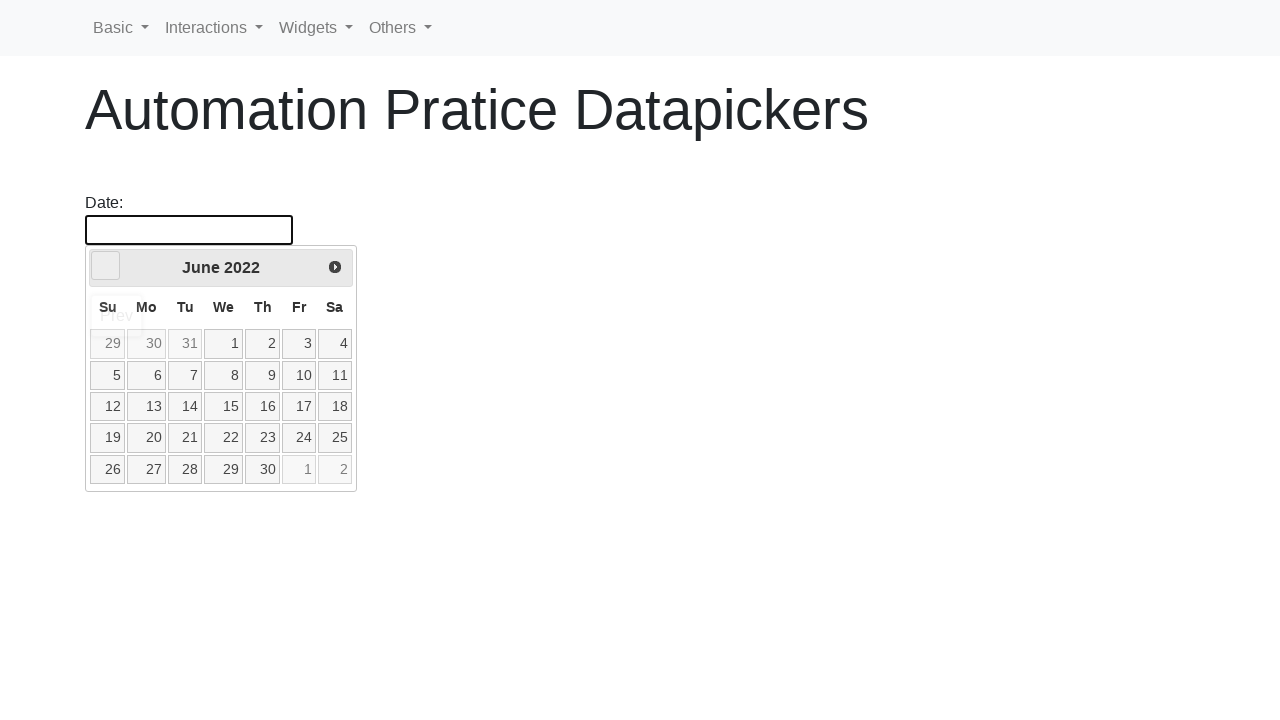

Clicked previous button to navigate to earlier year (current year: 2022) at (106, 266) on [data-handler='prev']
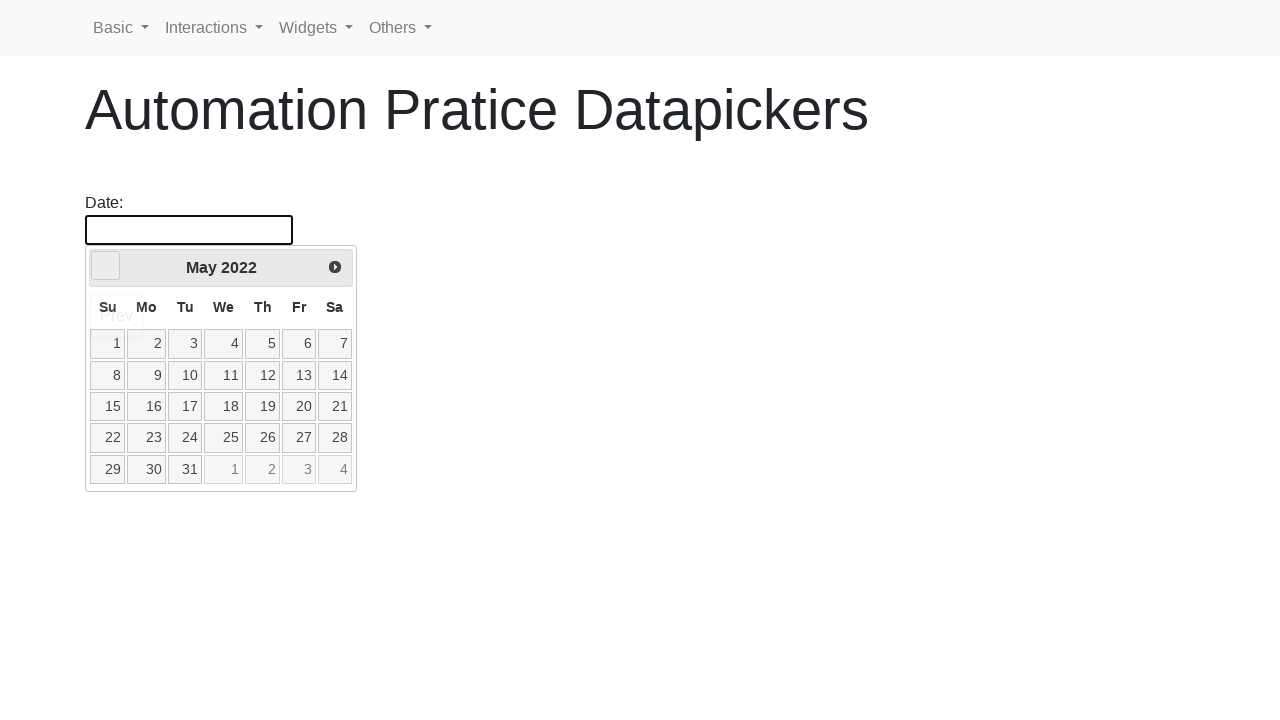

Clicked previous button to navigate to earlier year (current year: 2022) at (106, 266) on [data-handler='prev']
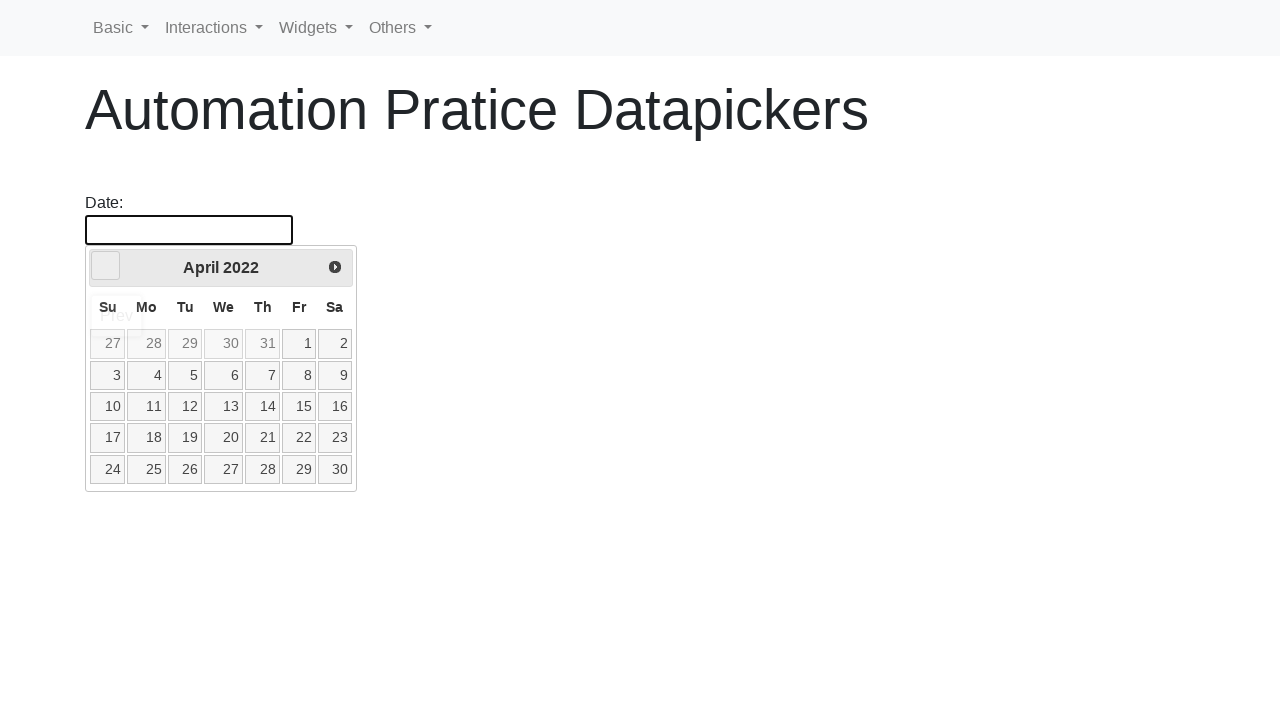

Clicked previous button to navigate to earlier year (current year: 2022) at (106, 266) on [data-handler='prev']
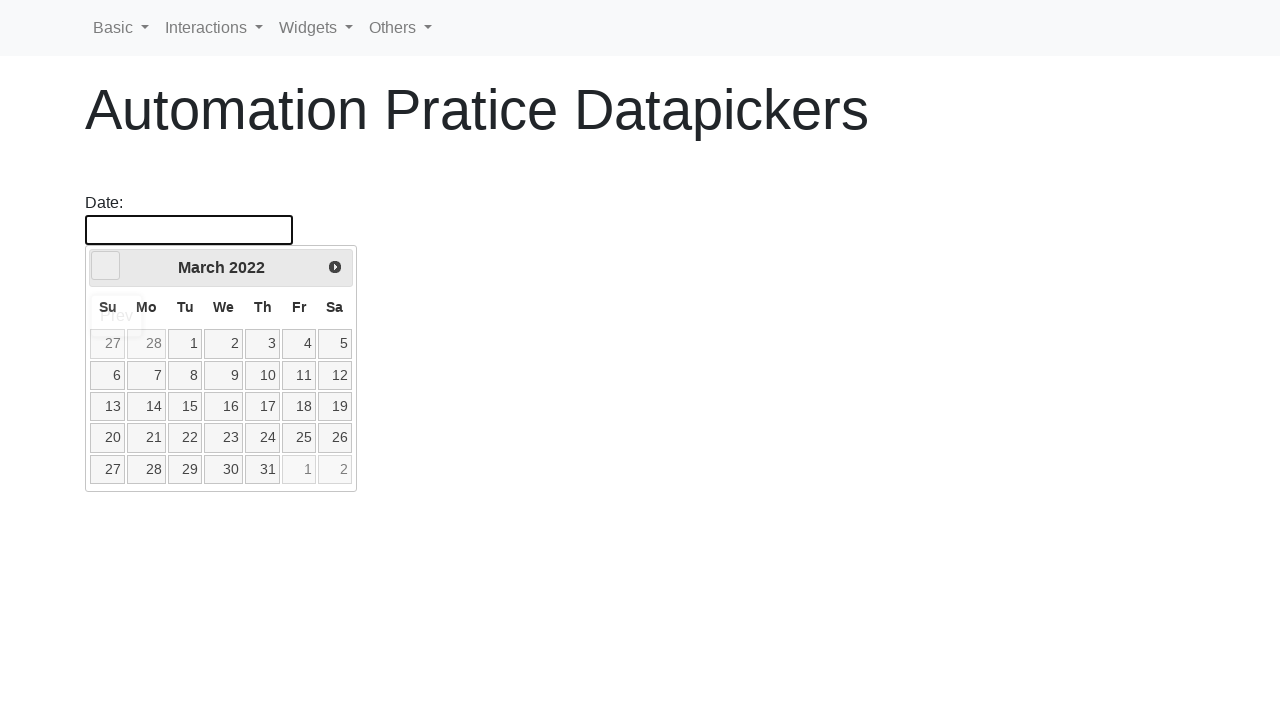

Clicked previous button to navigate to earlier year (current year: 2022) at (106, 266) on [data-handler='prev']
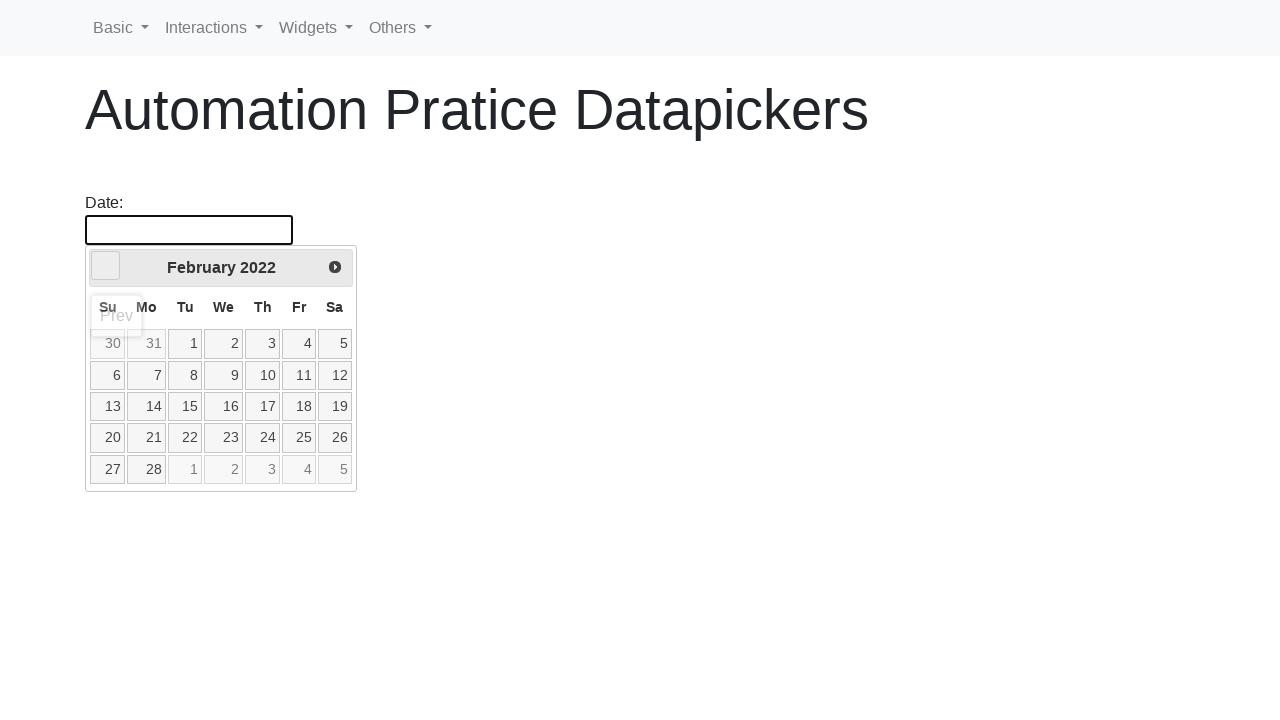

Clicked previous button to navigate to earlier year (current year: 2022) at (106, 266) on [data-handler='prev']
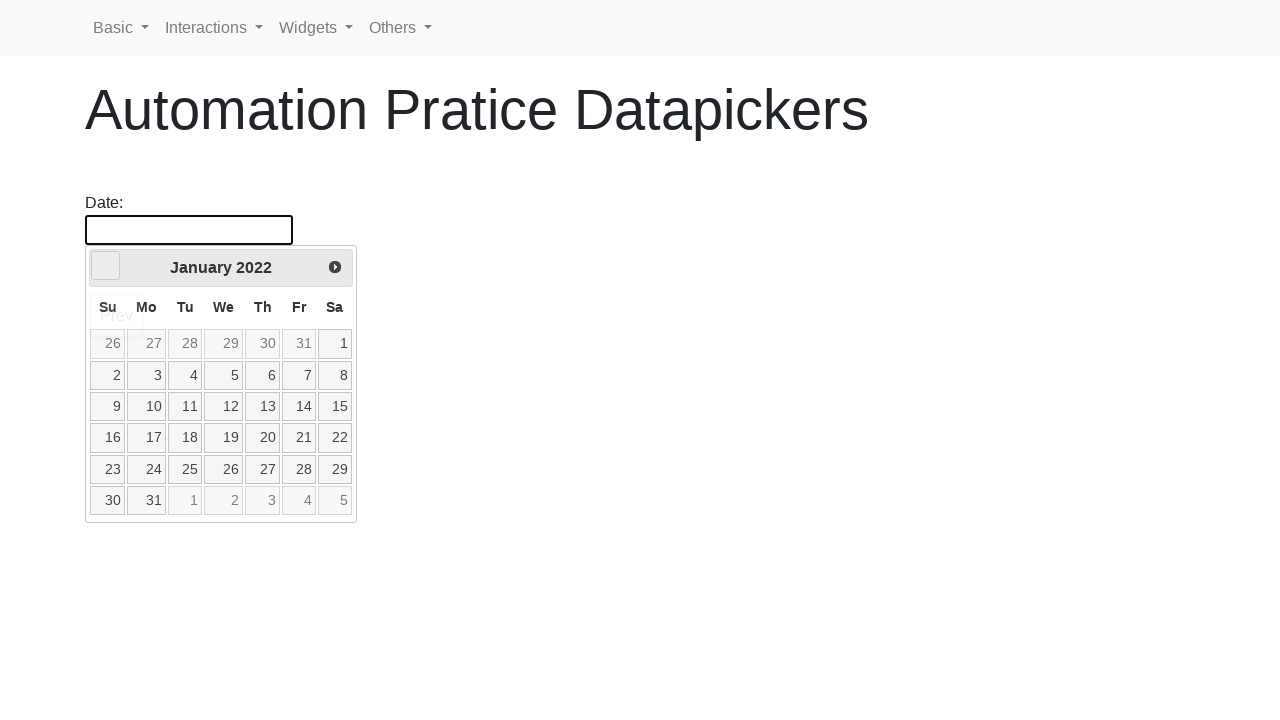

Clicked previous button to navigate to earlier year (current year: 2021) at (106, 266) on [data-handler='prev']
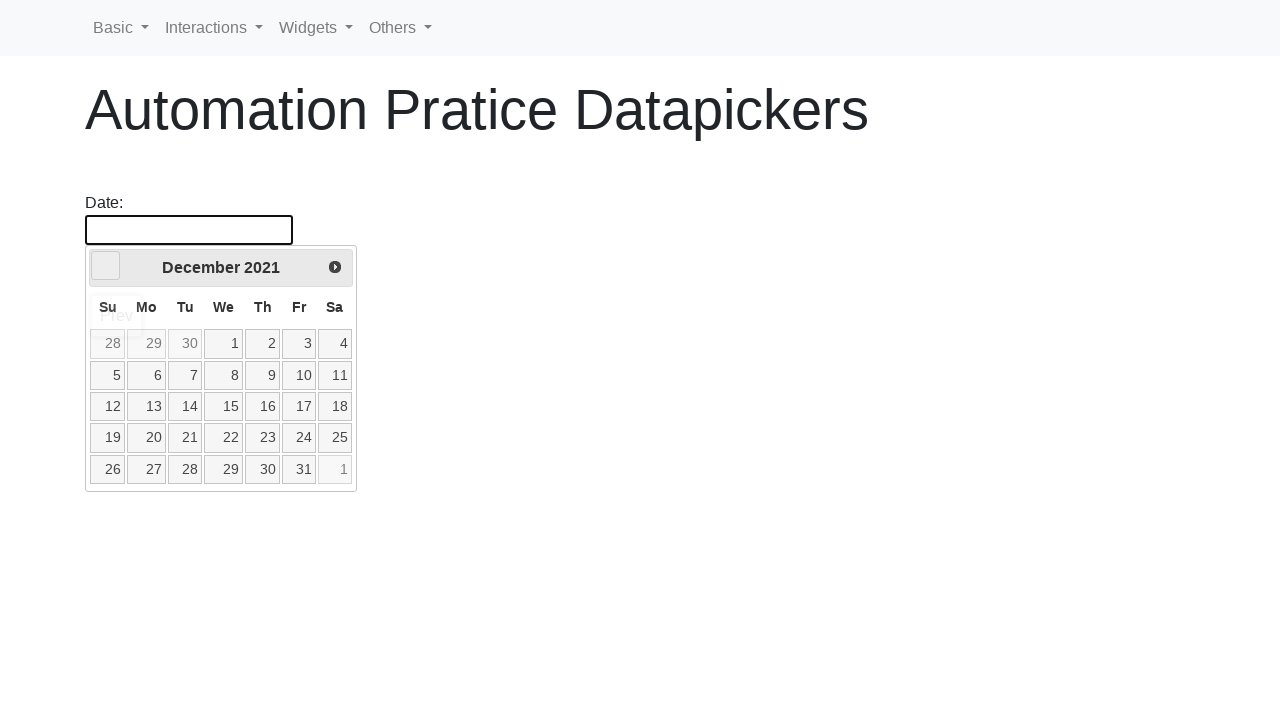

Clicked previous button to navigate to earlier year (current year: 2021) at (106, 266) on [data-handler='prev']
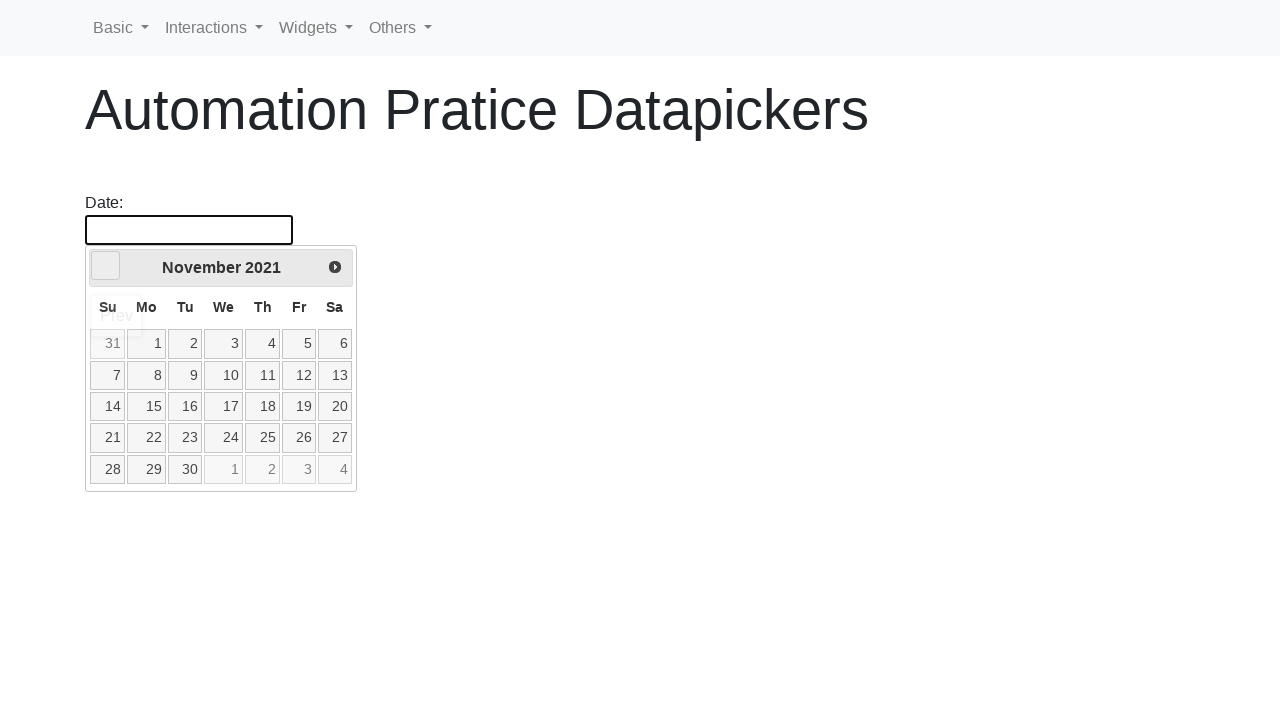

Clicked previous button to navigate to earlier year (current year: 2021) at (106, 266) on [data-handler='prev']
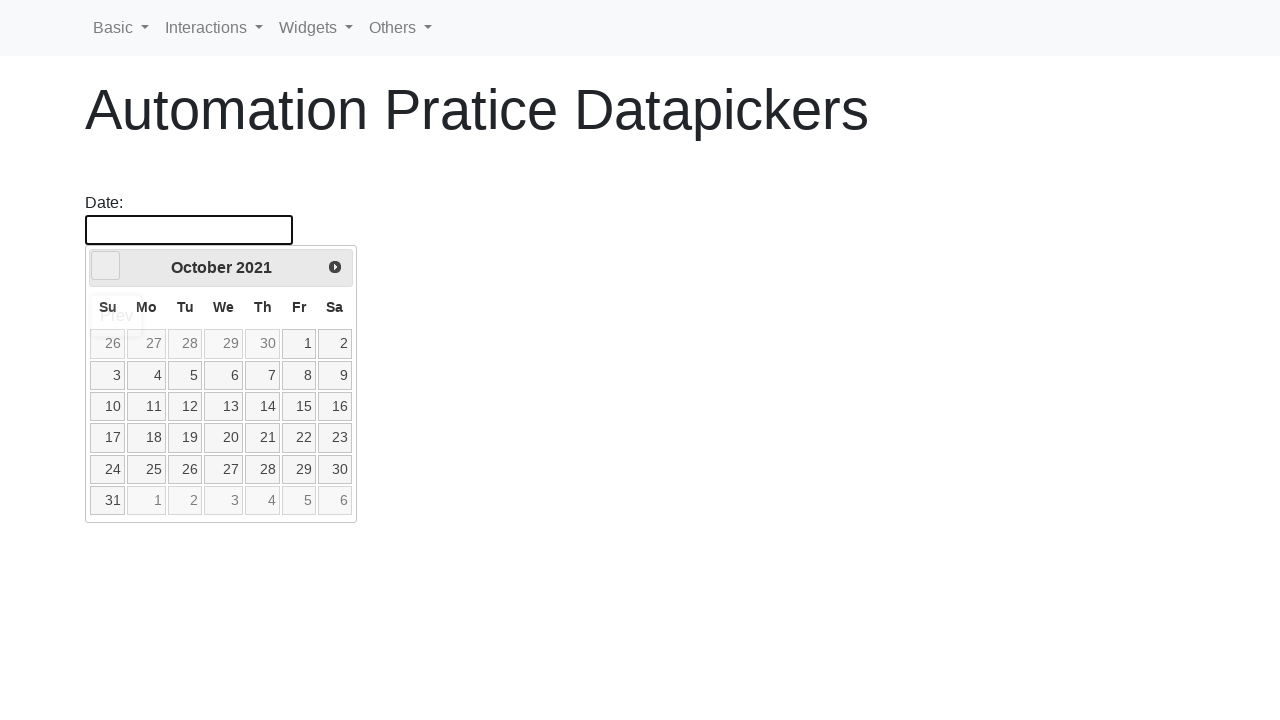

Clicked previous button to navigate to earlier year (current year: 2021) at (106, 266) on [data-handler='prev']
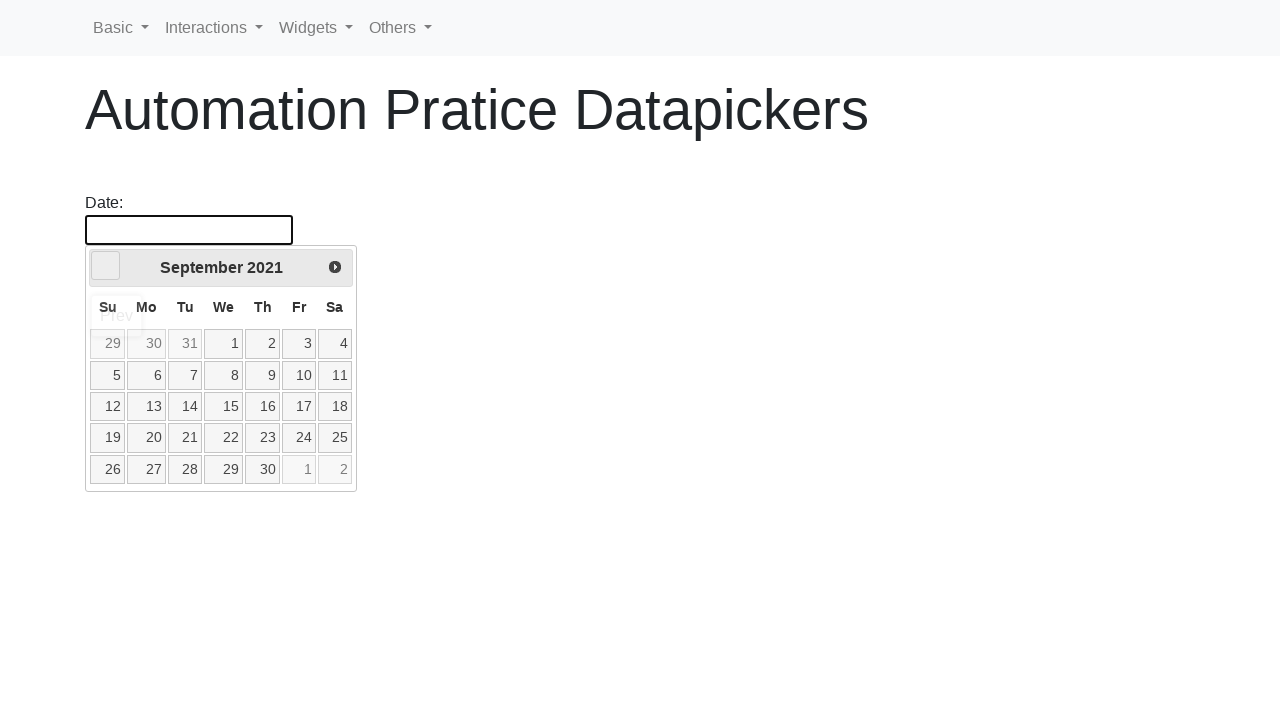

Clicked previous button to navigate to earlier year (current year: 2021) at (106, 266) on [data-handler='prev']
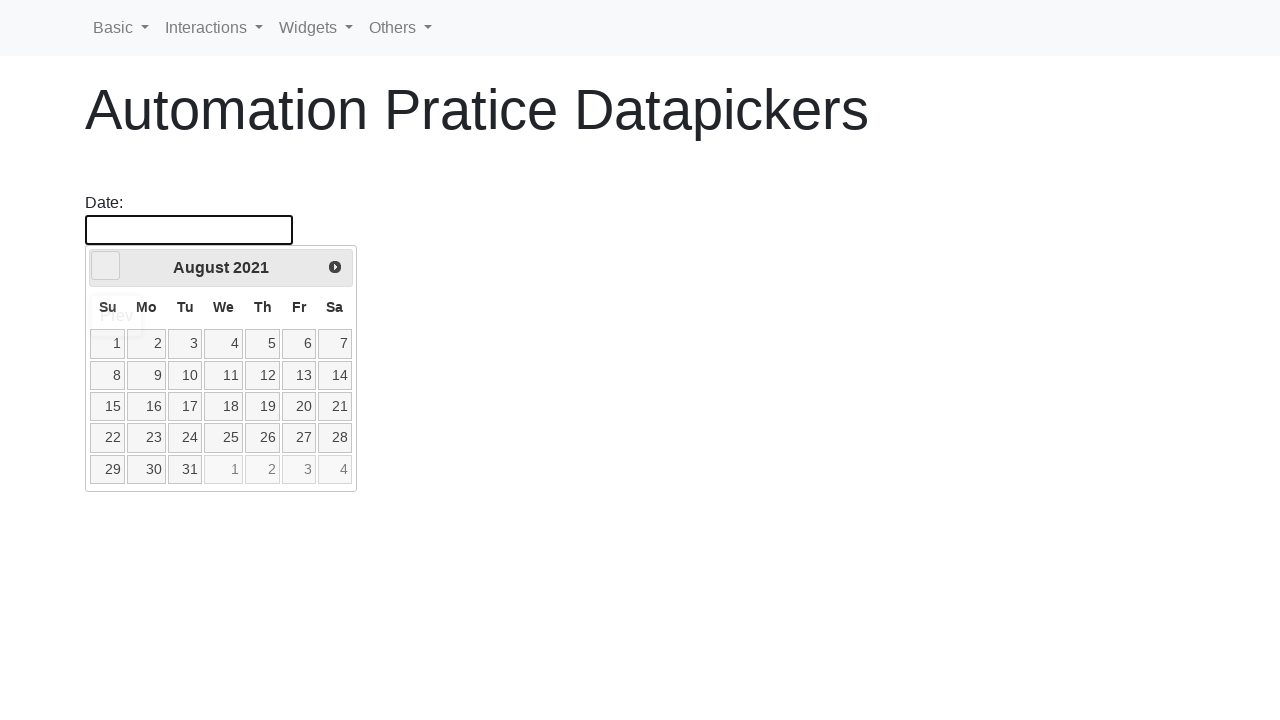

Clicked previous button to navigate to earlier year (current year: 2021) at (106, 266) on [data-handler='prev']
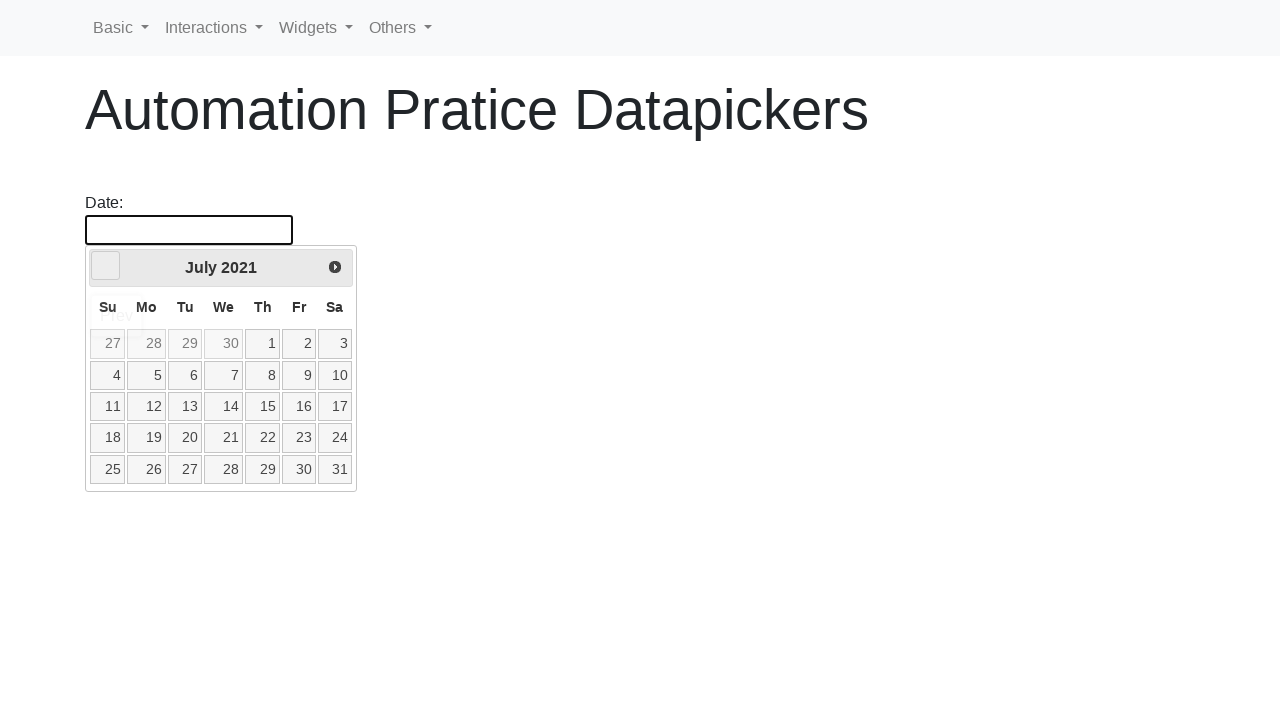

Clicked previous button to navigate to earlier year (current year: 2021) at (106, 266) on [data-handler='prev']
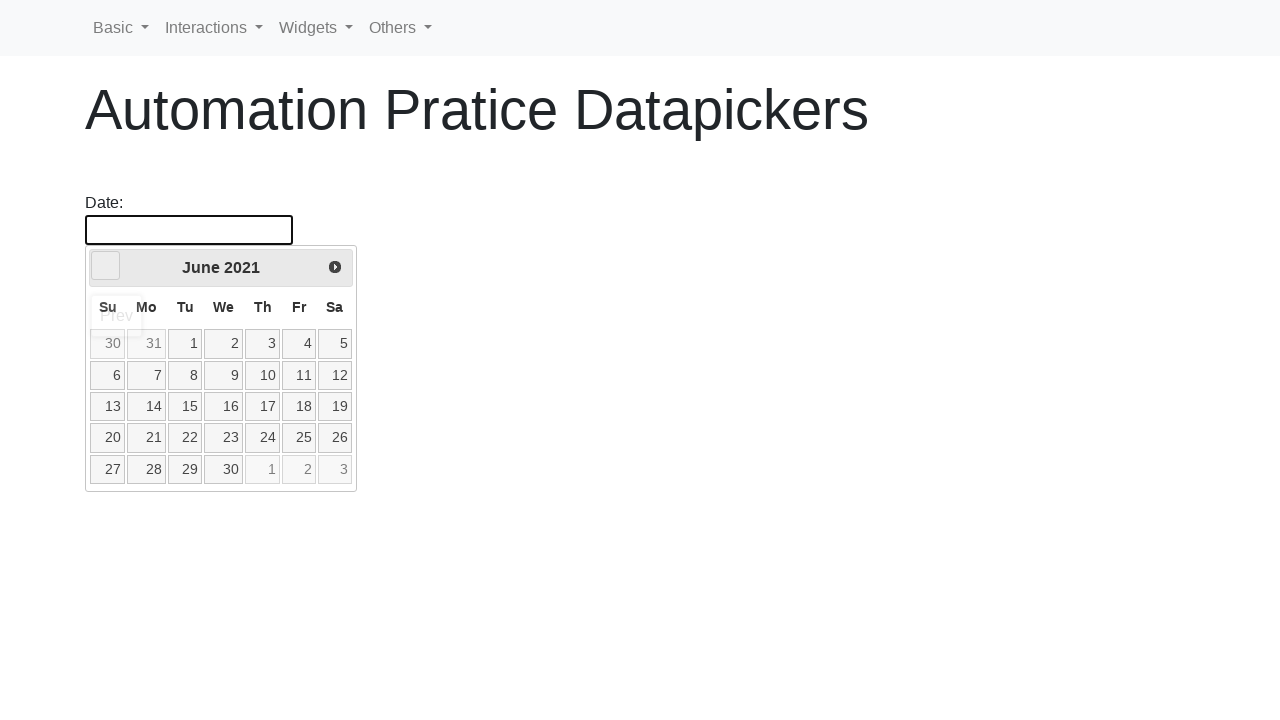

Clicked previous button to navigate to earlier year (current year: 2021) at (106, 266) on [data-handler='prev']
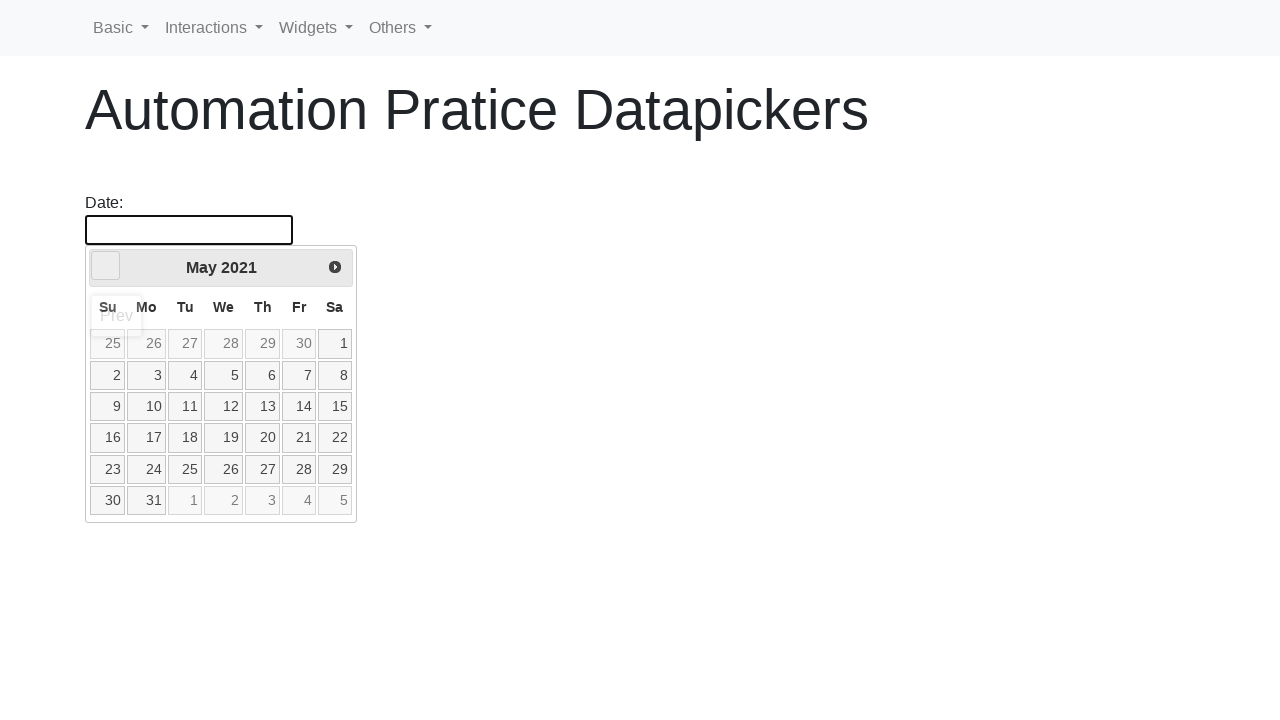

Clicked previous button to navigate to earlier year (current year: 2021) at (106, 266) on [data-handler='prev']
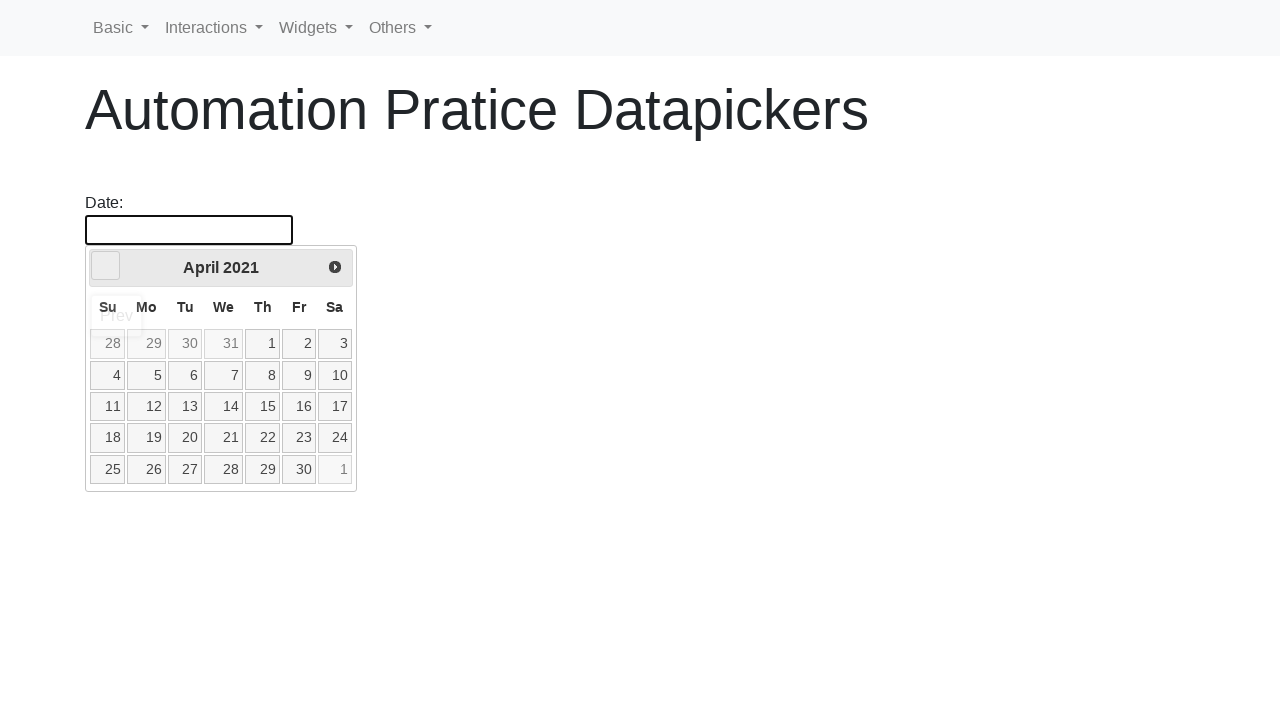

Clicked previous button to navigate to earlier year (current year: 2021) at (106, 266) on [data-handler='prev']
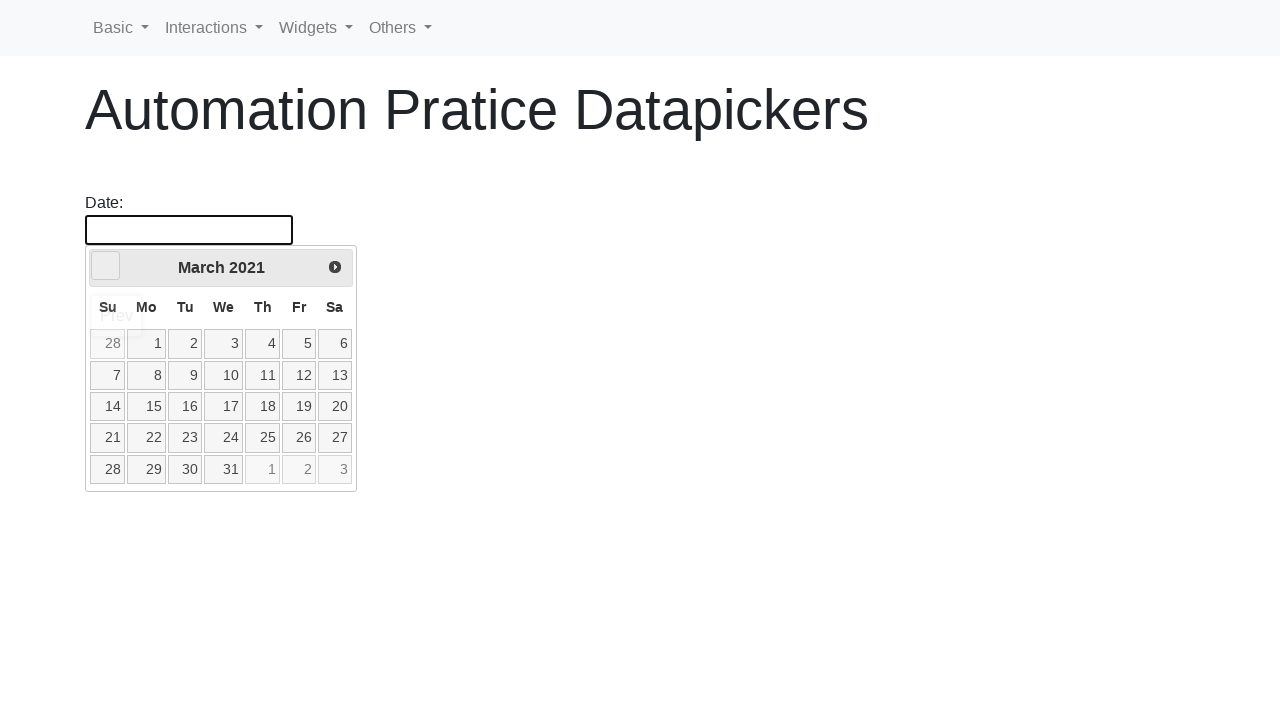

Clicked previous button to navigate to earlier year (current year: 2021) at (106, 266) on [data-handler='prev']
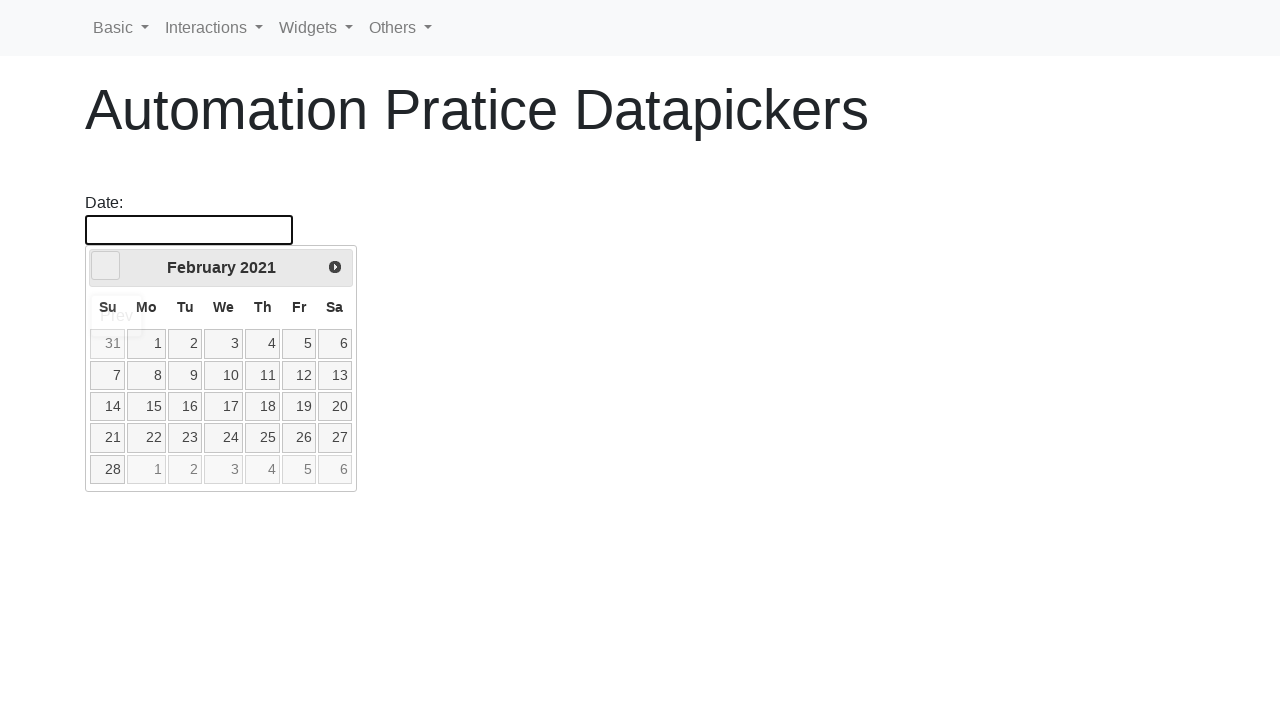

Clicked previous button to navigate to earlier year (current year: 2021) at (106, 266) on [data-handler='prev']
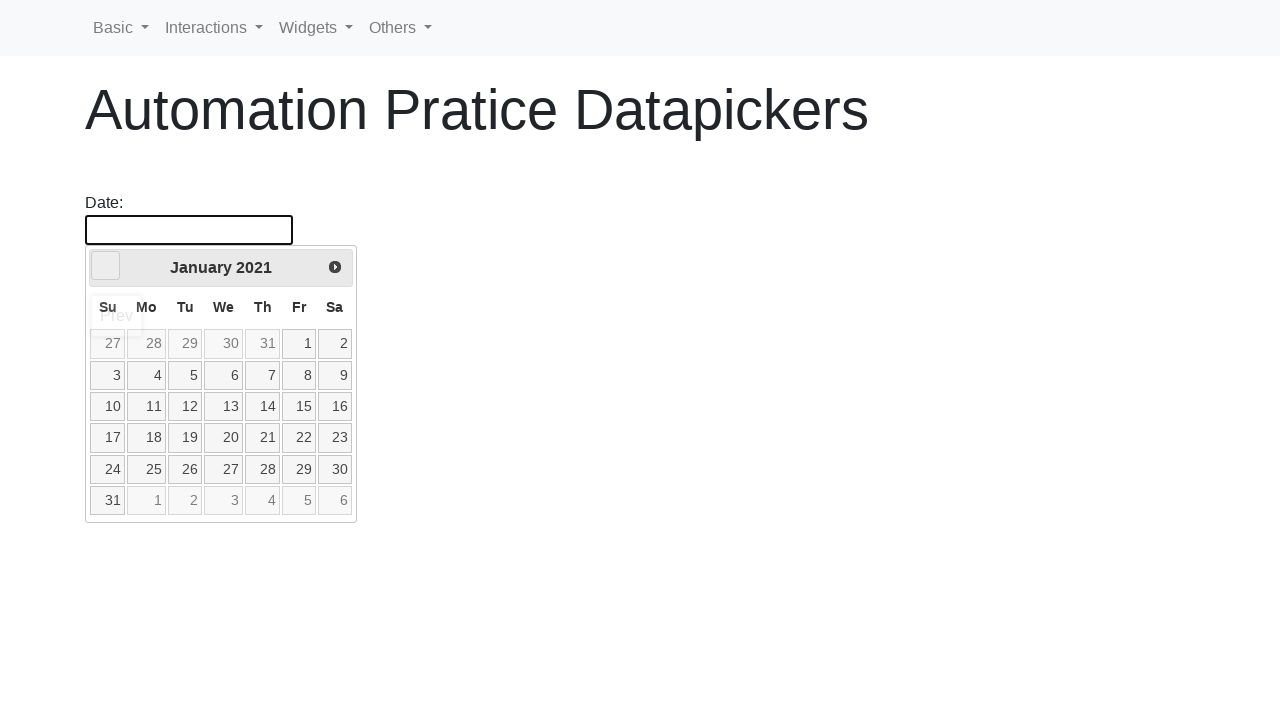

Clicked previous button to navigate to earlier year (current year: 2020) at (106, 266) on [data-handler='prev']
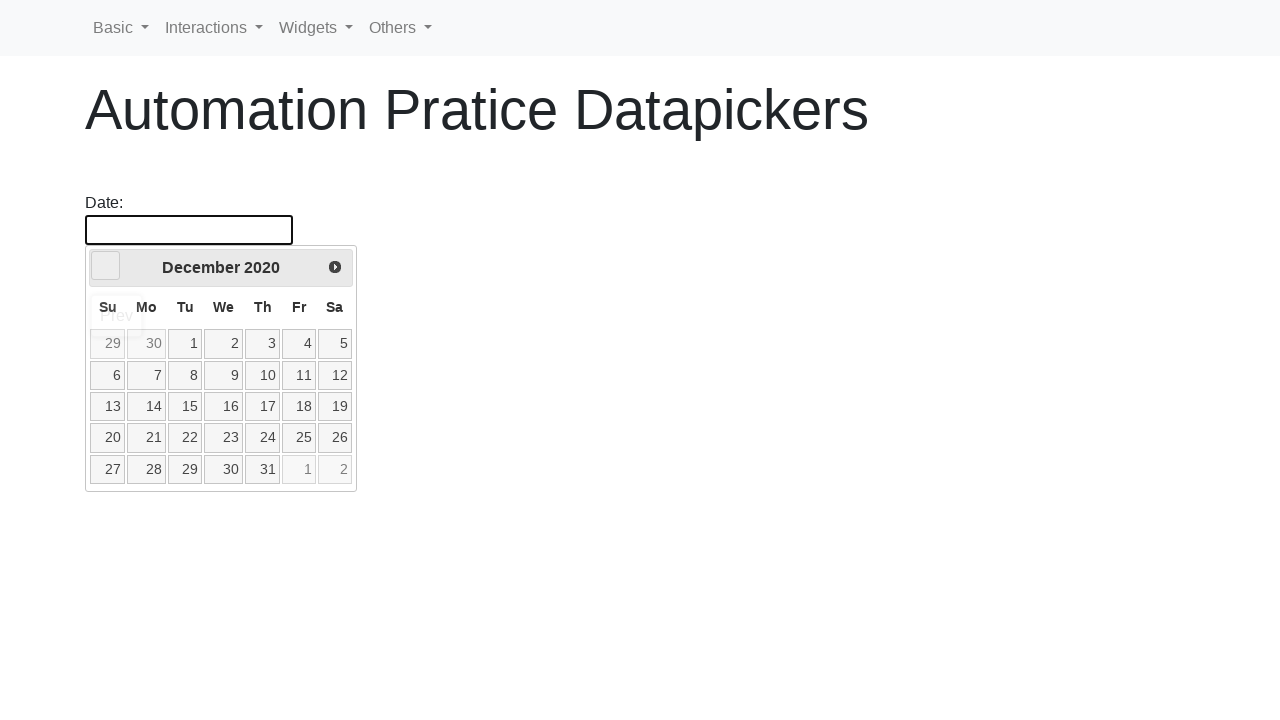

Clicked previous button to navigate to earlier year (current year: 2020) at (106, 266) on [data-handler='prev']
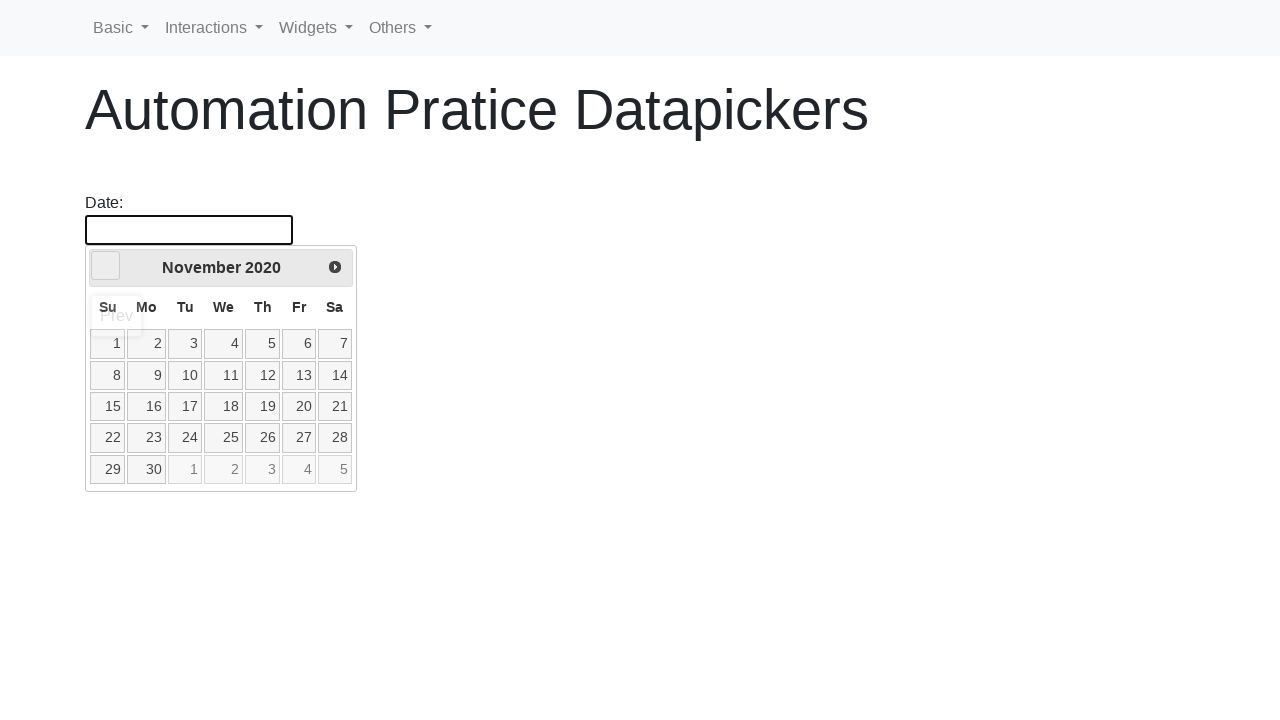

Clicked previous button to navigate to earlier year (current year: 2020) at (106, 266) on [data-handler='prev']
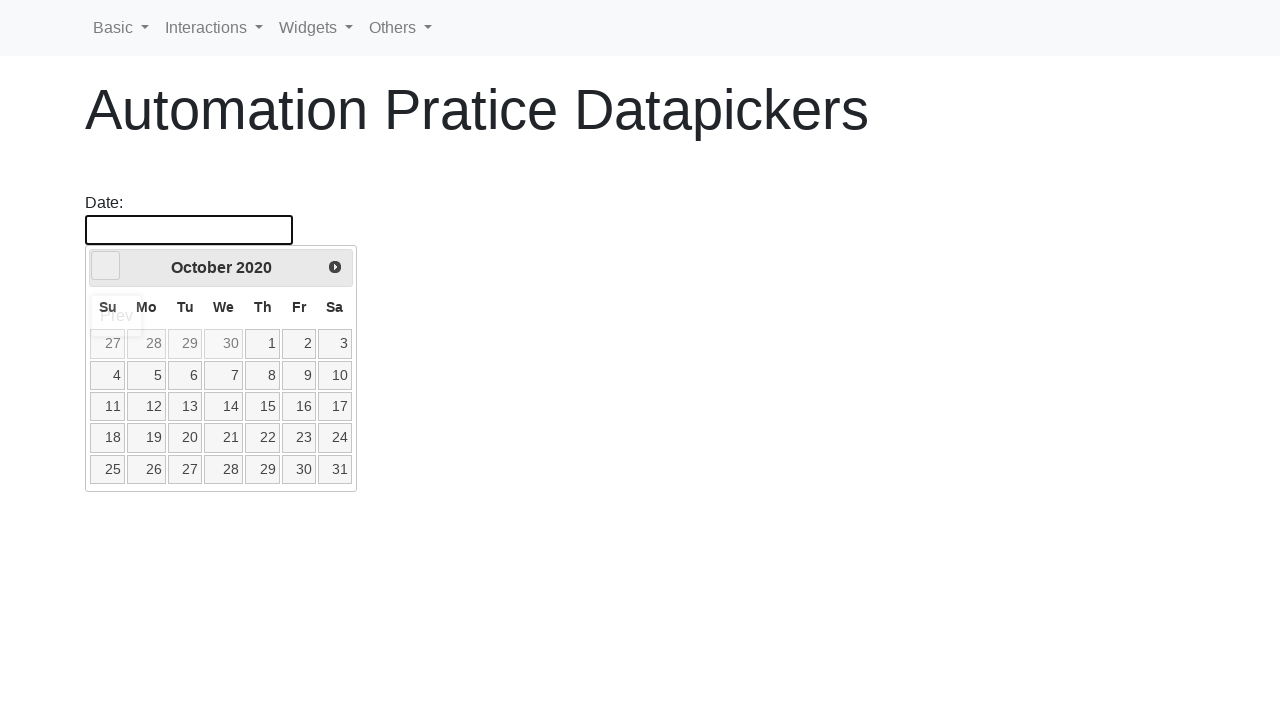

Clicked previous button to navigate to earlier year (current year: 2020) at (106, 266) on [data-handler='prev']
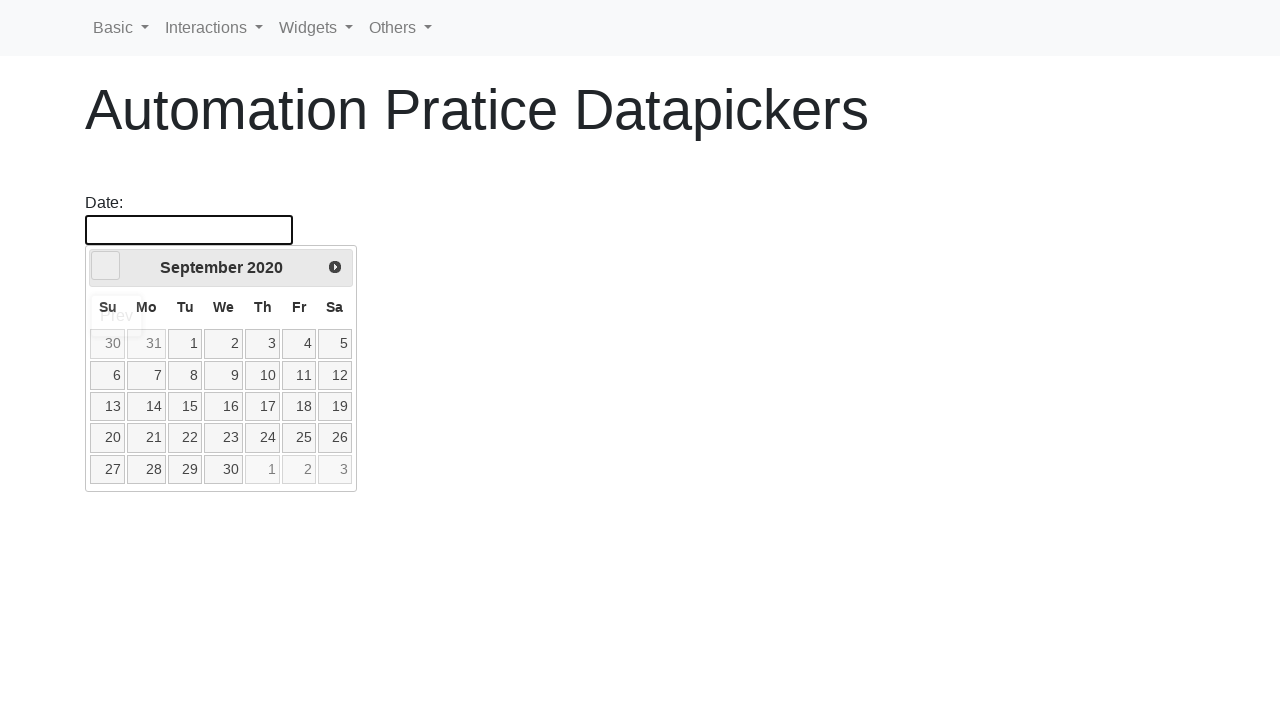

Clicked previous button to navigate to earlier year (current year: 2020) at (106, 266) on [data-handler='prev']
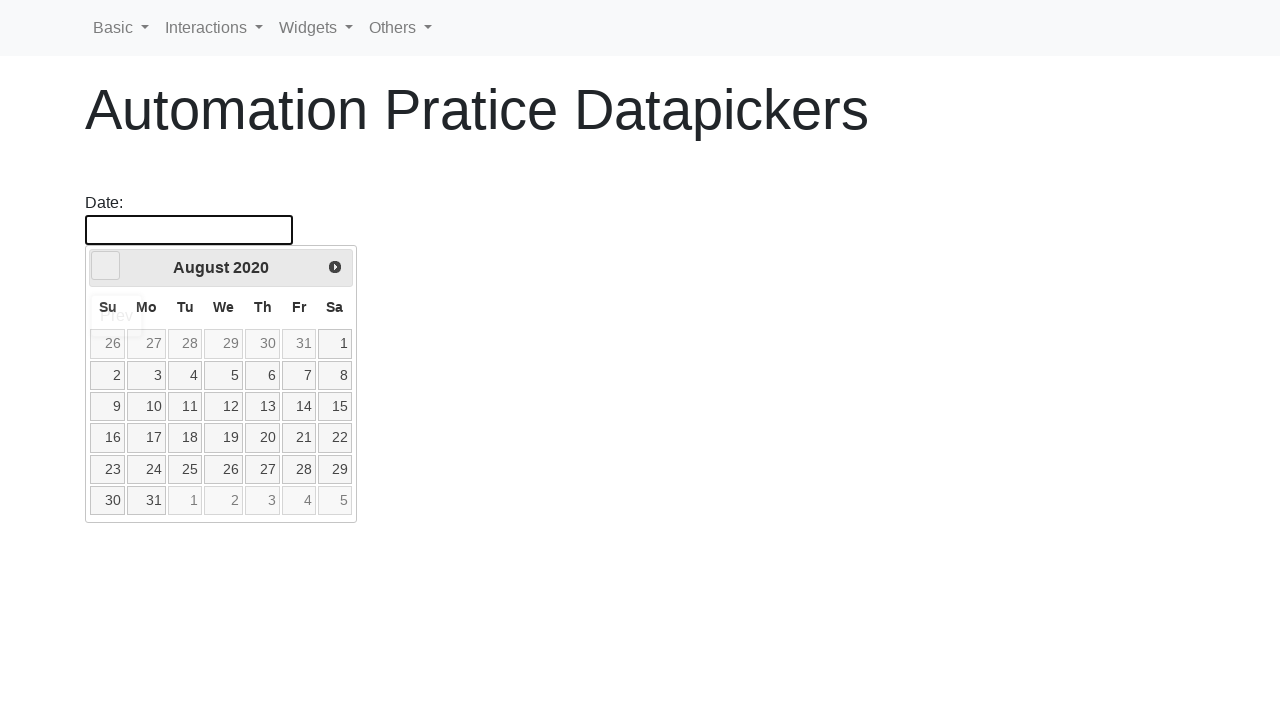

Clicked previous button to navigate to earlier year (current year: 2020) at (106, 266) on [data-handler='prev']
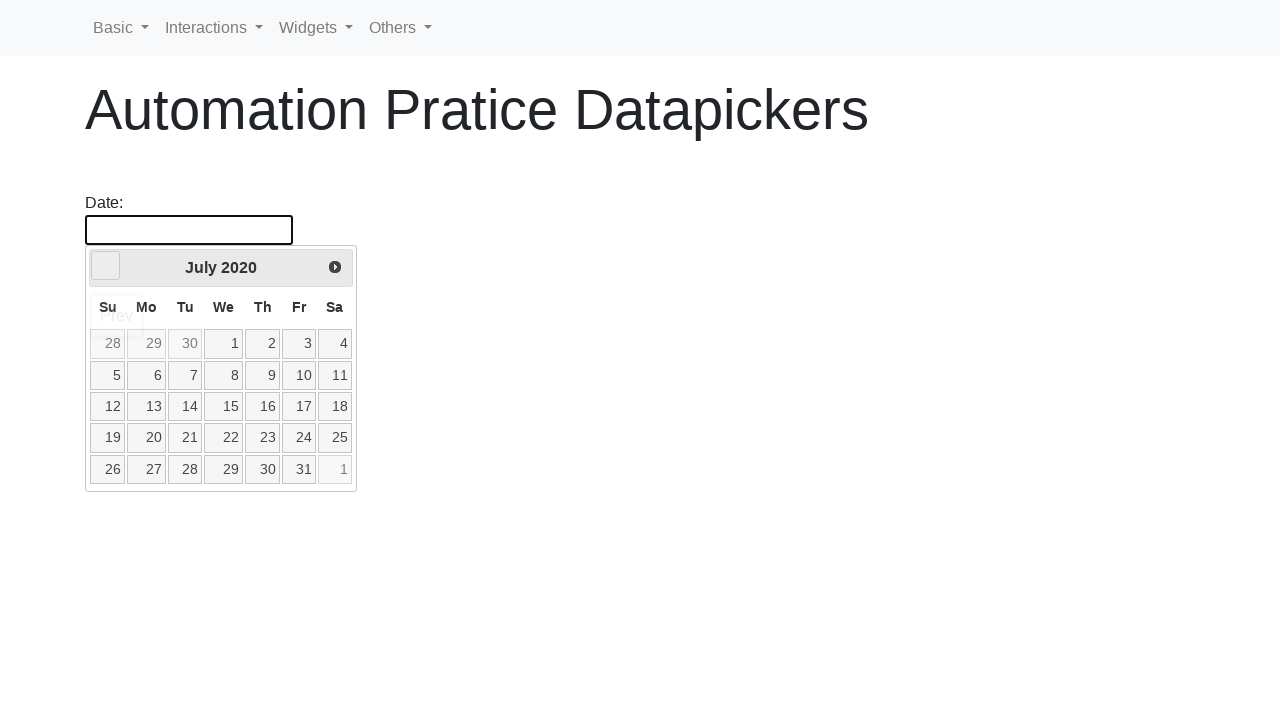

Clicked previous button to navigate to earlier year (current year: 2020) at (106, 266) on [data-handler='prev']
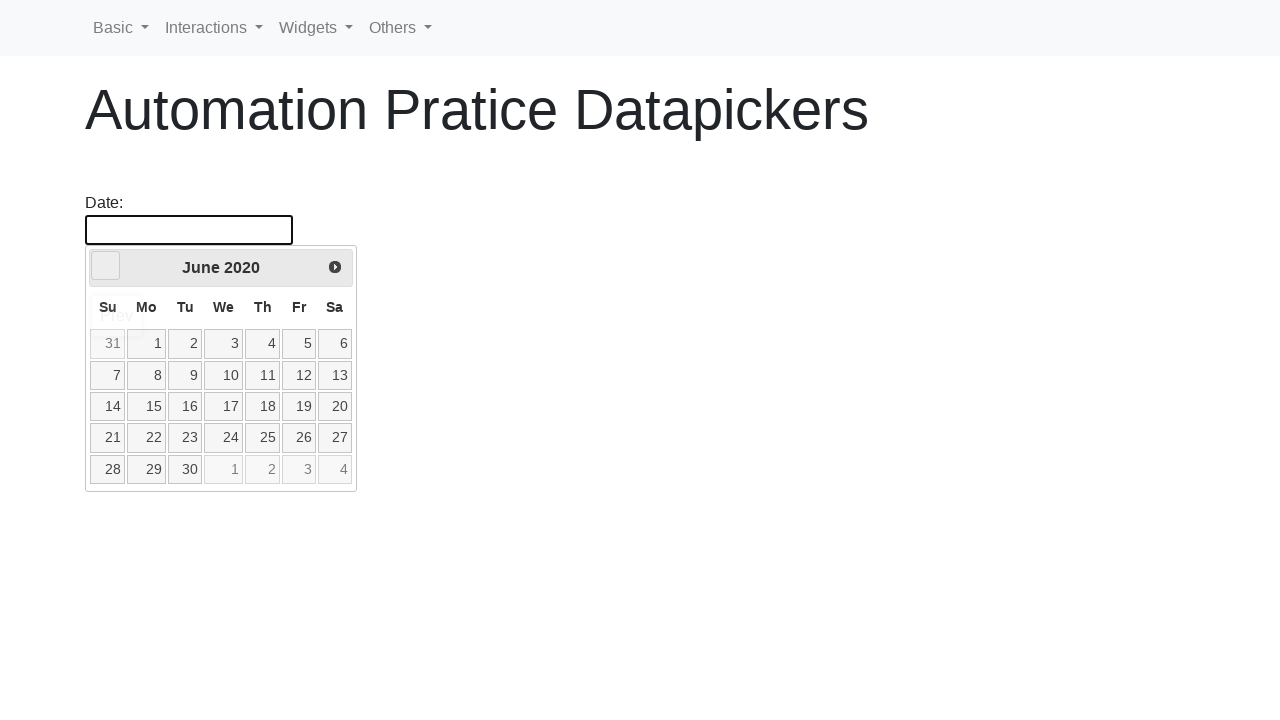

Clicked previous button to navigate to earlier year (current year: 2020) at (106, 266) on [data-handler='prev']
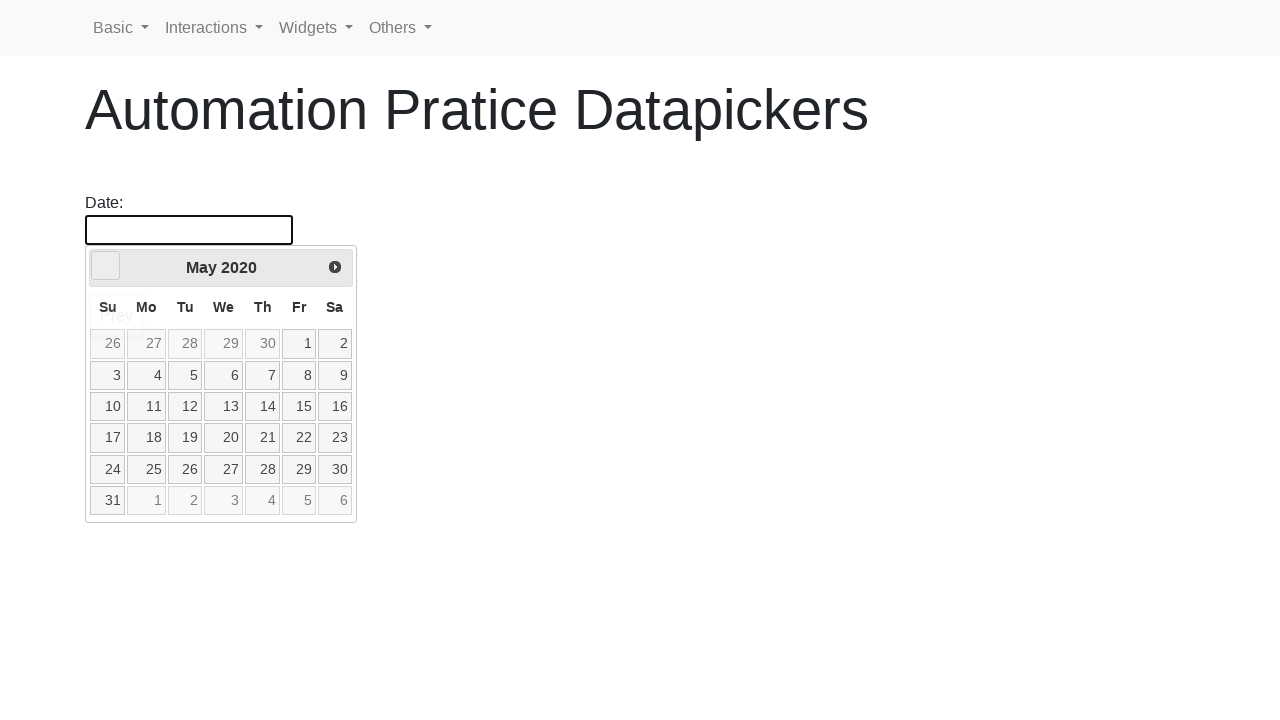

Clicked previous button to navigate to earlier year (current year: 2020) at (106, 266) on [data-handler='prev']
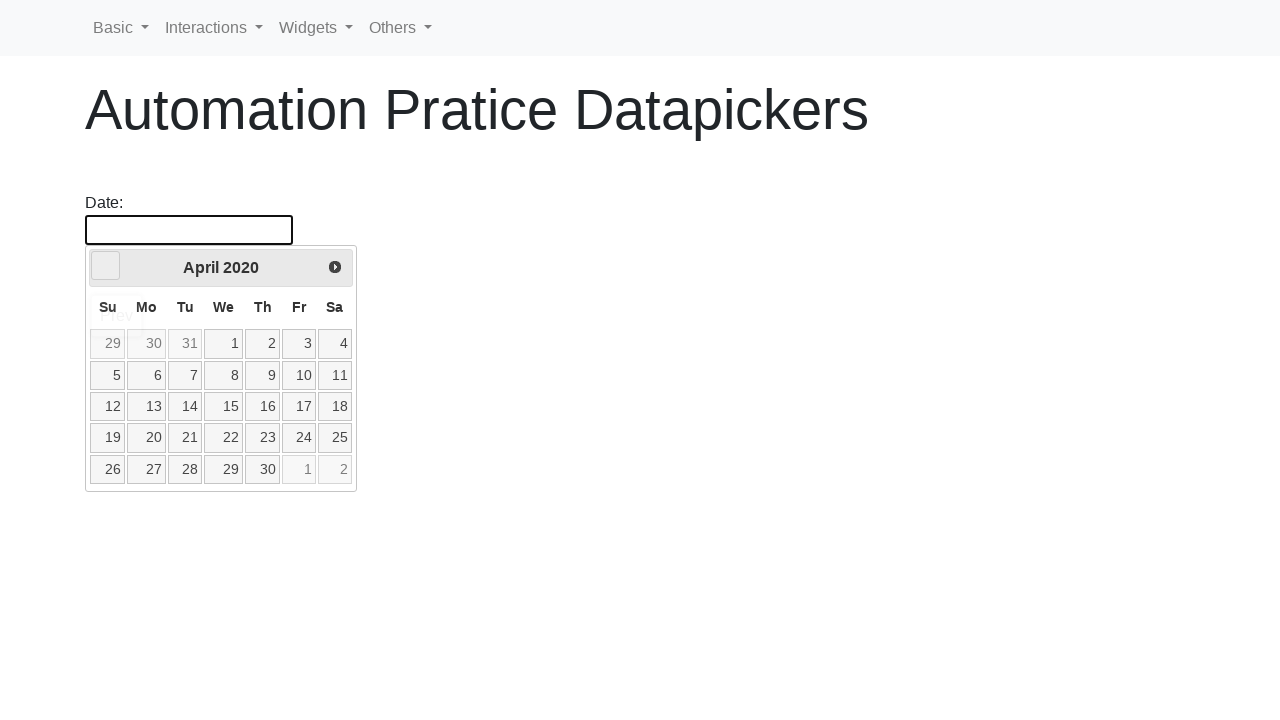

Clicked previous button to navigate to earlier year (current year: 2020) at (106, 266) on [data-handler='prev']
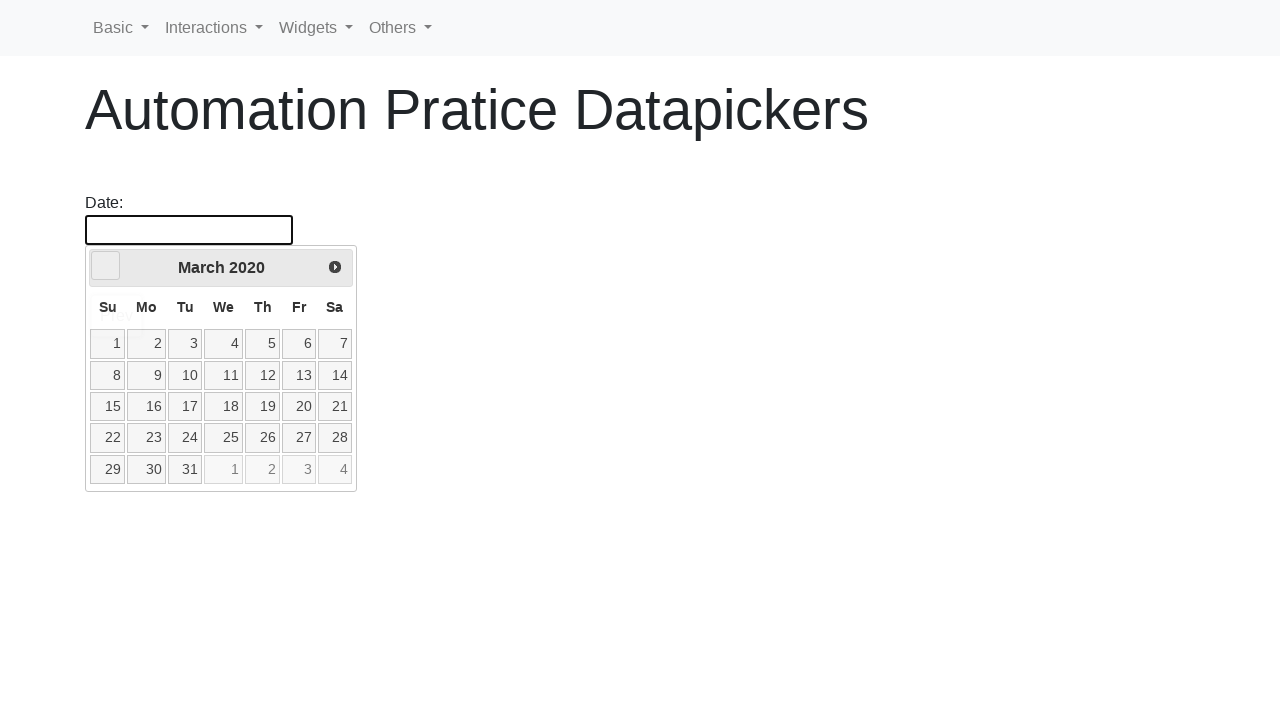

Clicked previous button to navigate to earlier year (current year: 2020) at (106, 266) on [data-handler='prev']
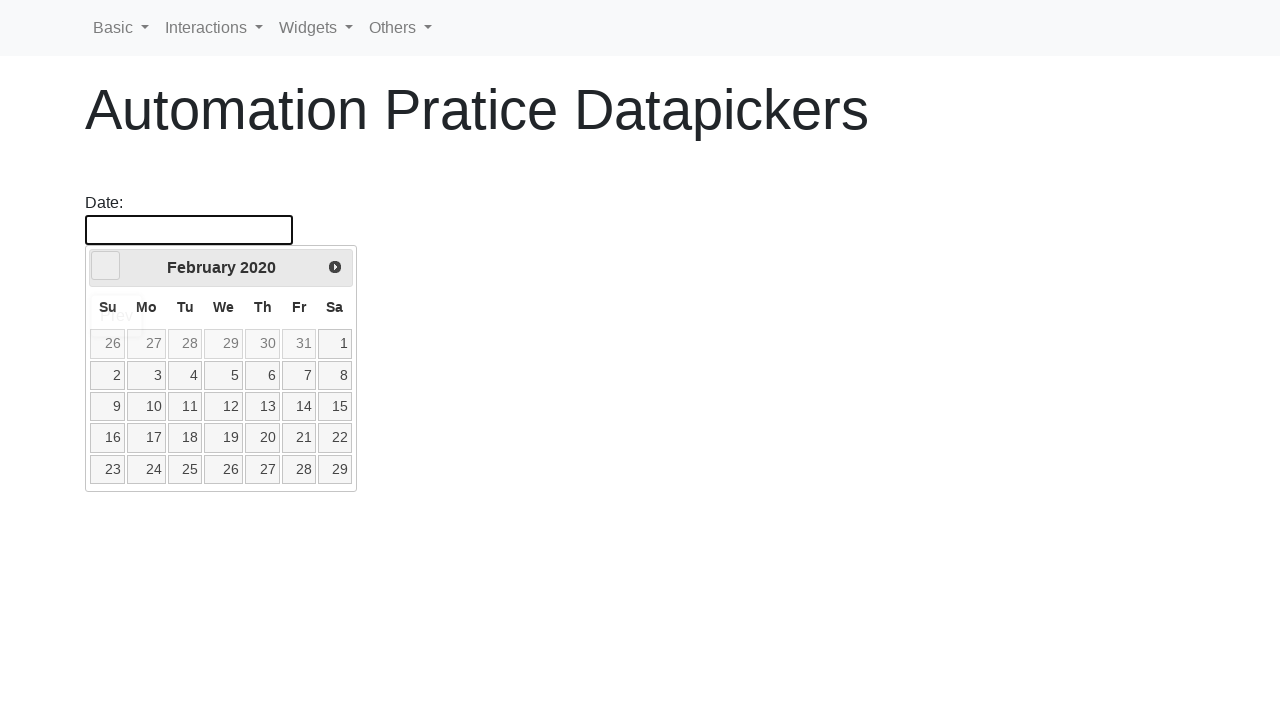

Clicked previous button to navigate to earlier year (current year: 2020) at (106, 266) on [data-handler='prev']
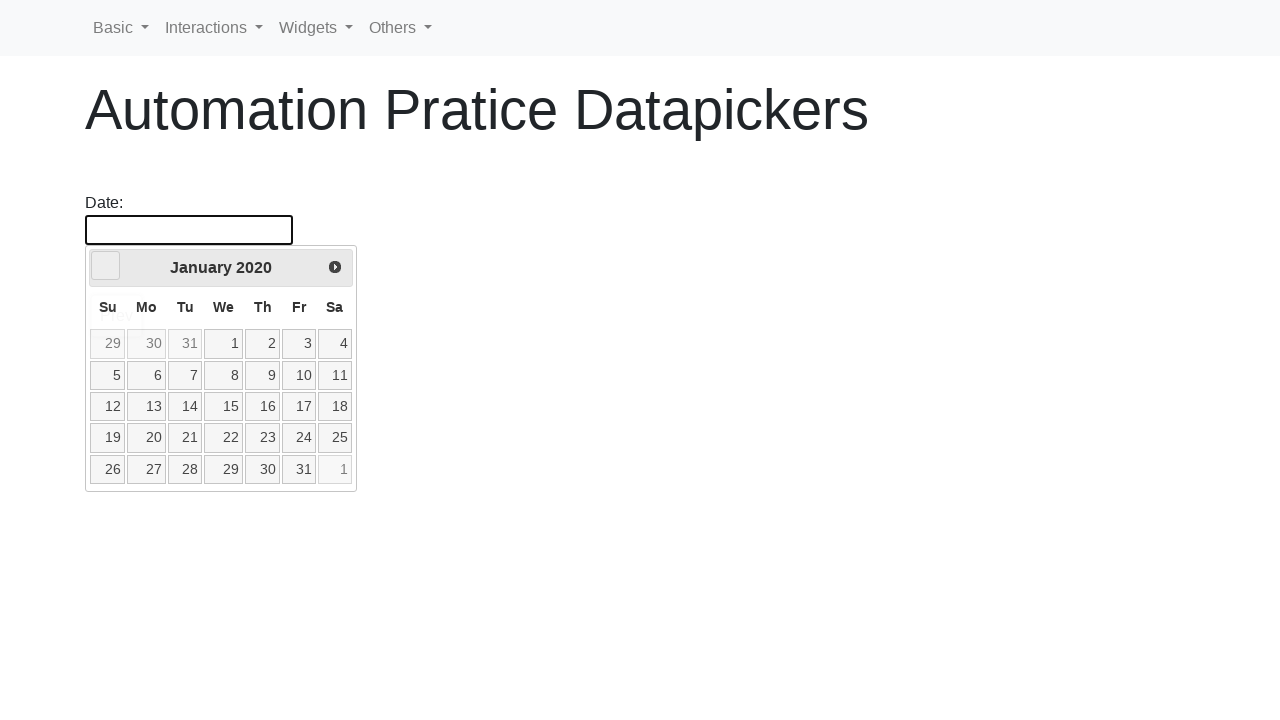

Clicked previous button to navigate to earlier year (current year: 2019) at (106, 266) on [data-handler='prev']
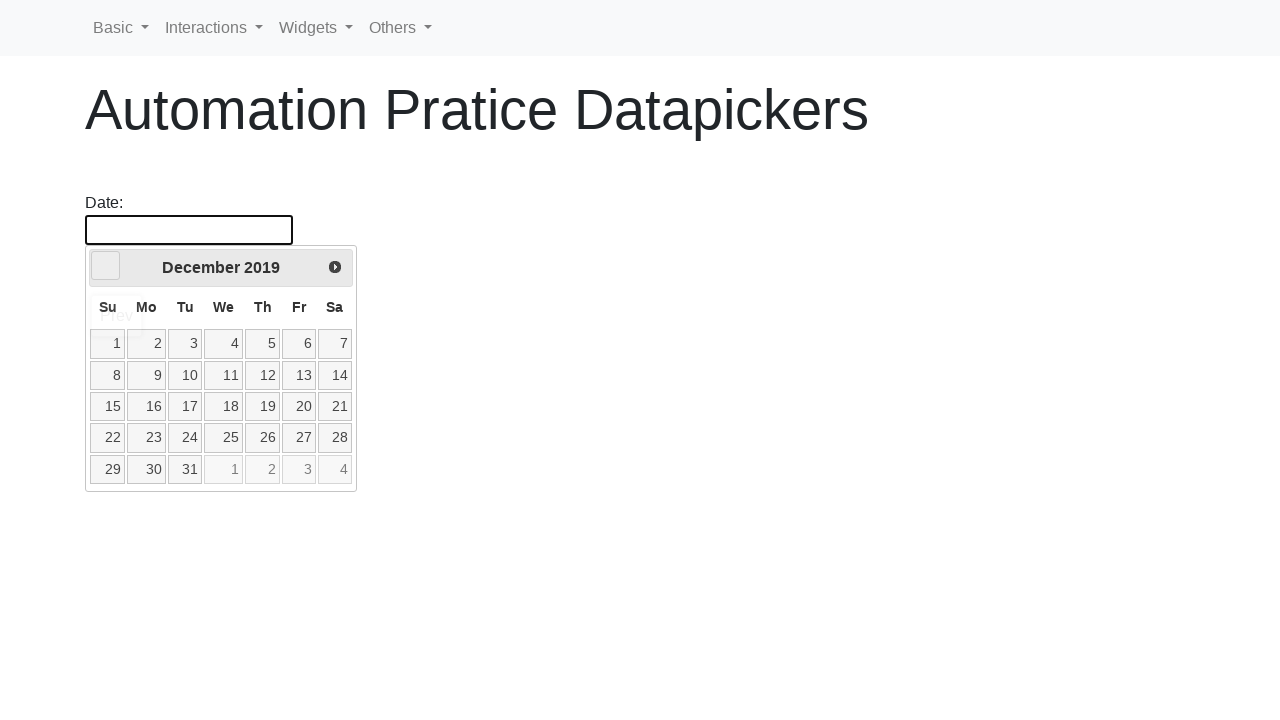

Clicked previous button to navigate to earlier year (current year: 2019) at (106, 266) on [data-handler='prev']
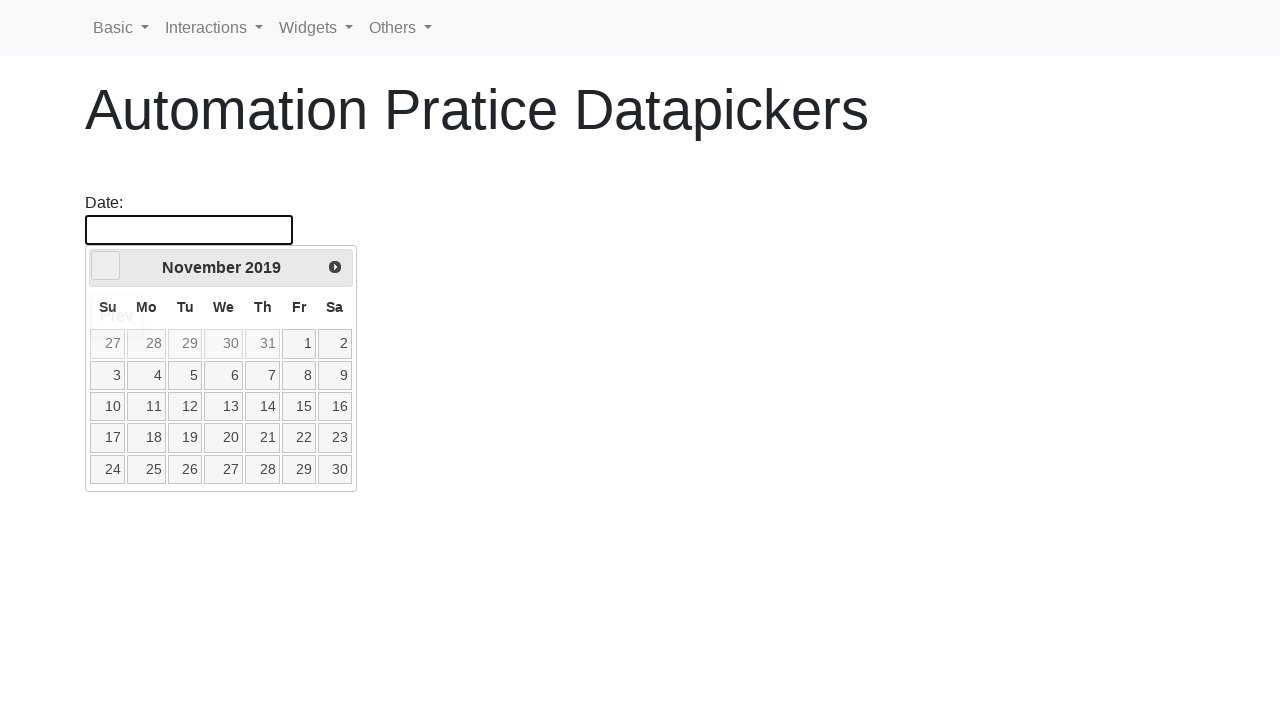

Clicked previous button to navigate to earlier year (current year: 2019) at (106, 266) on [data-handler='prev']
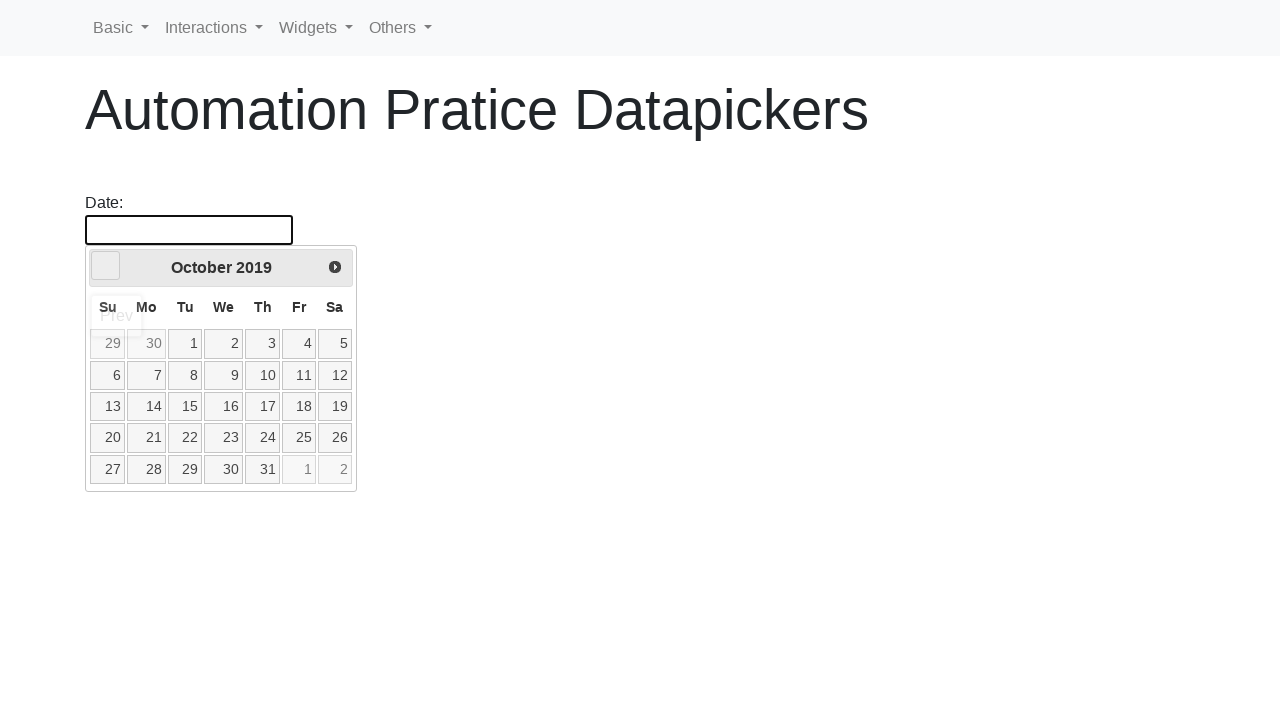

Clicked previous button to navigate to earlier year (current year: 2019) at (106, 266) on [data-handler='prev']
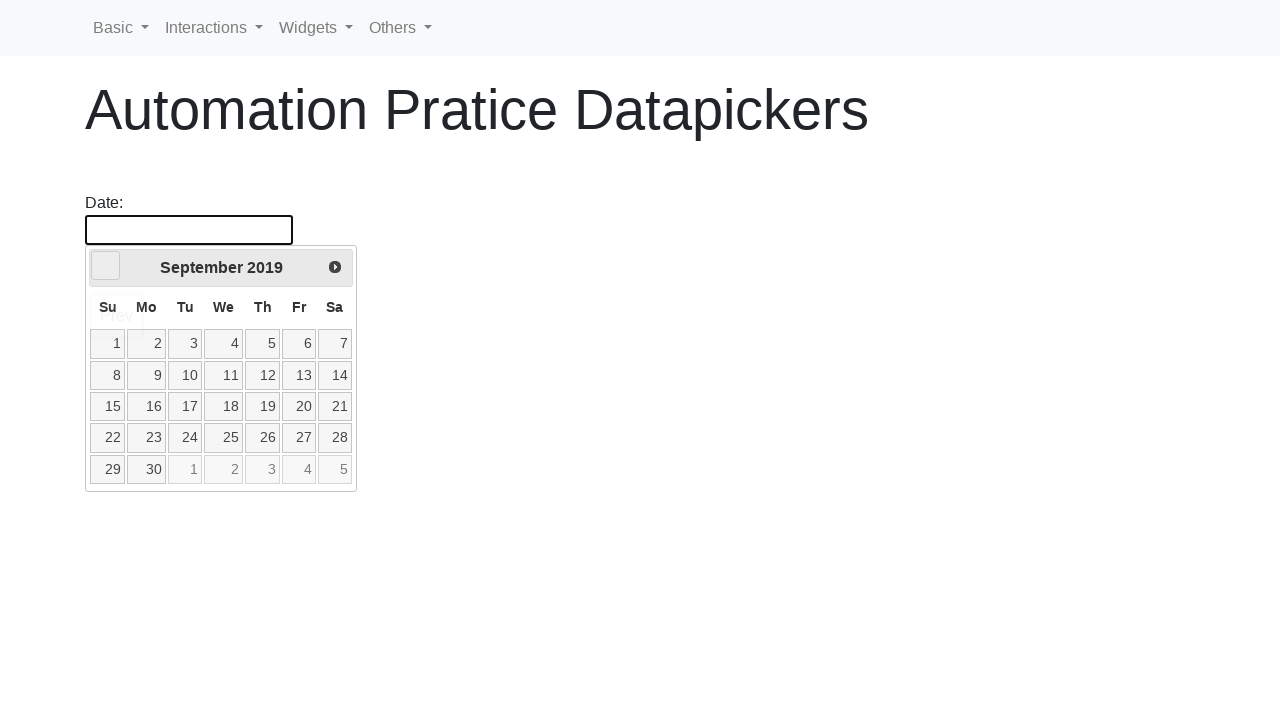

Clicked previous button to navigate to earlier year (current year: 2019) at (106, 266) on [data-handler='prev']
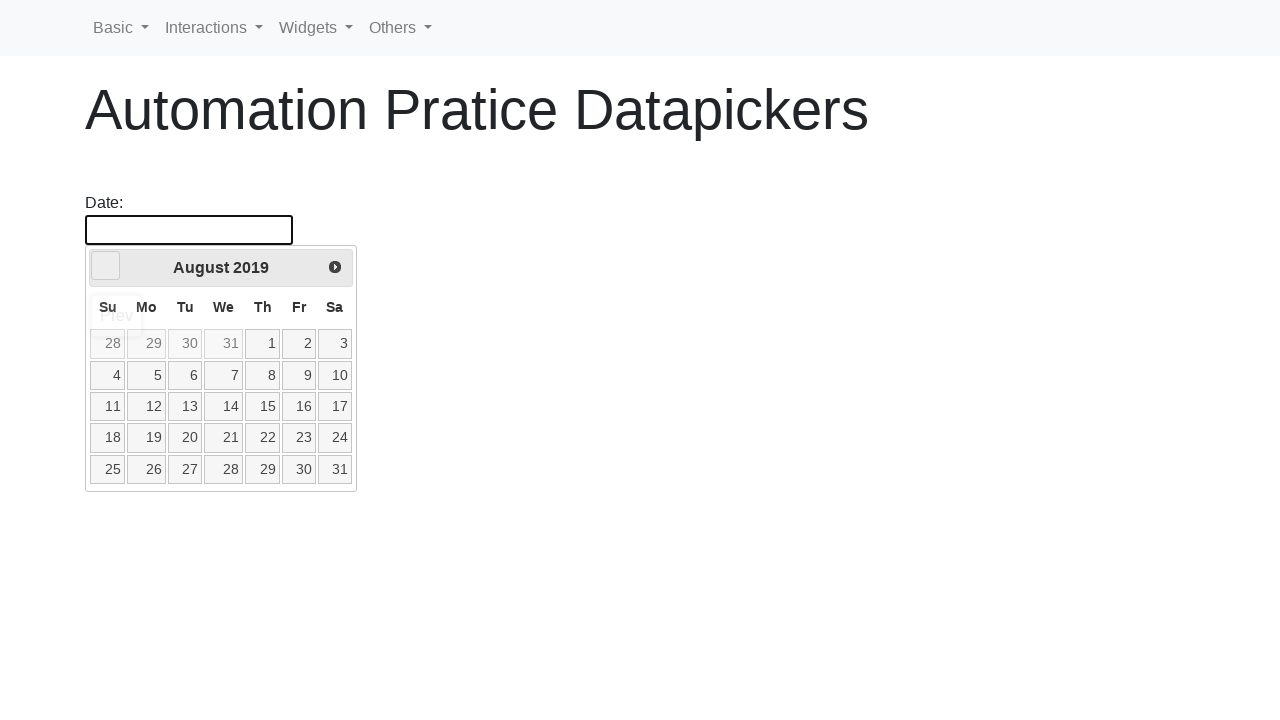

Clicked previous button to navigate to earlier year (current year: 2019) at (106, 266) on [data-handler='prev']
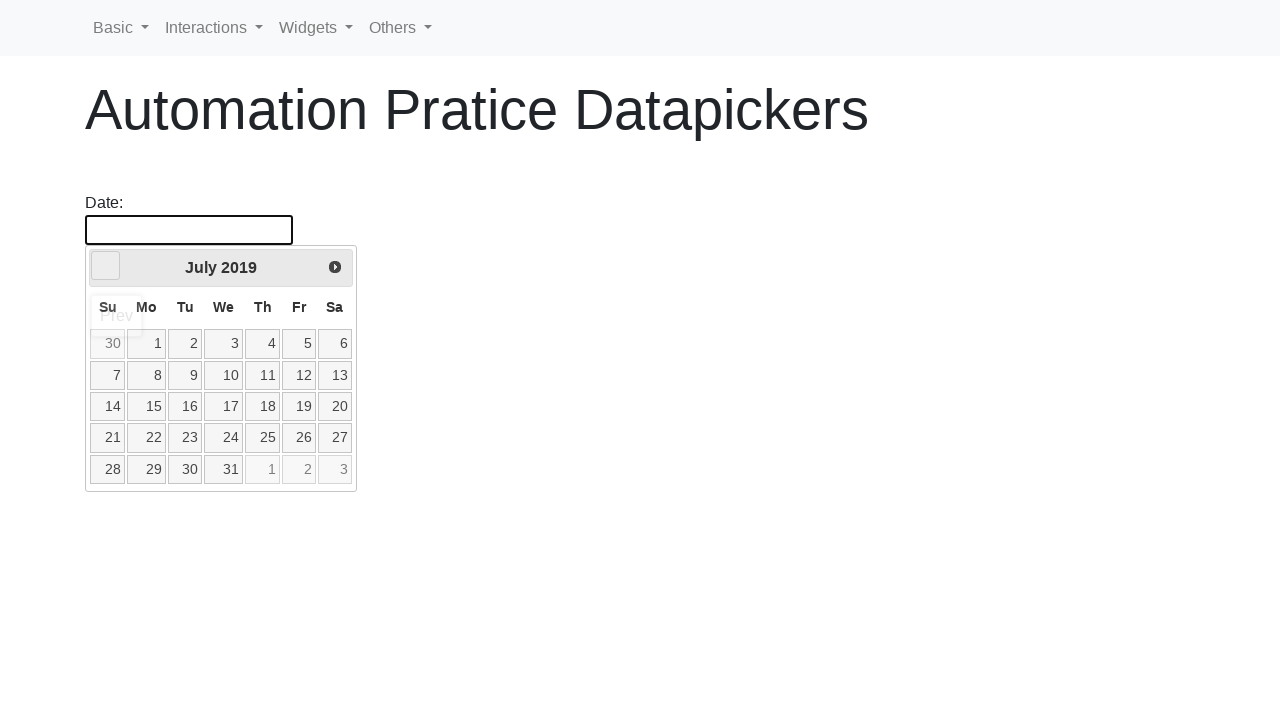

Clicked previous button to navigate to earlier year (current year: 2019) at (106, 266) on [data-handler='prev']
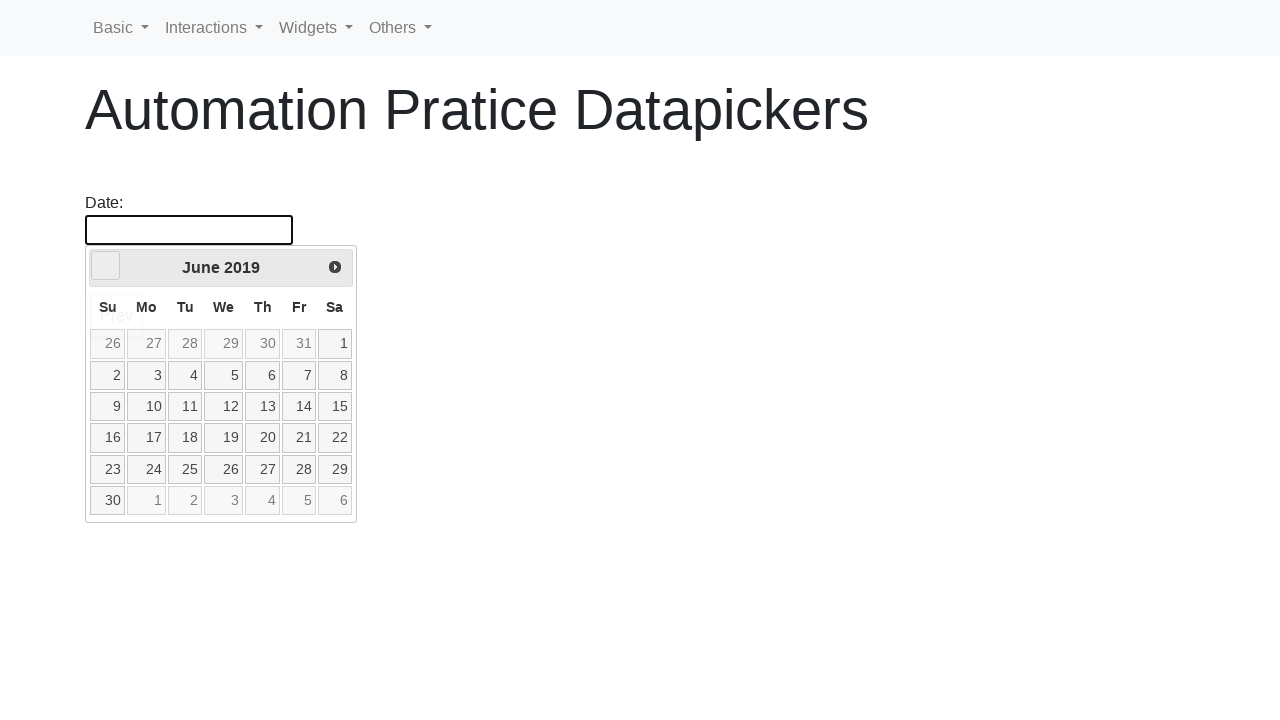

Clicked previous button to navigate to earlier year (current year: 2019) at (106, 266) on [data-handler='prev']
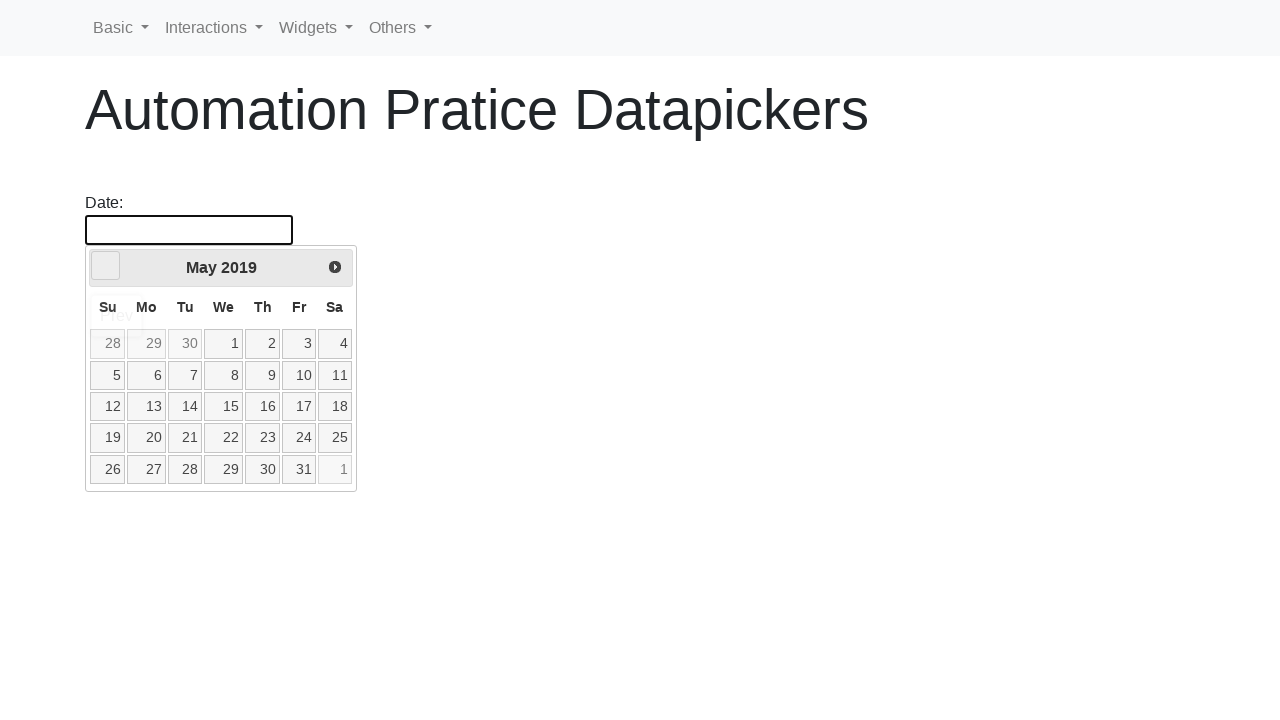

Clicked previous button to navigate to earlier year (current year: 2019) at (106, 266) on [data-handler='prev']
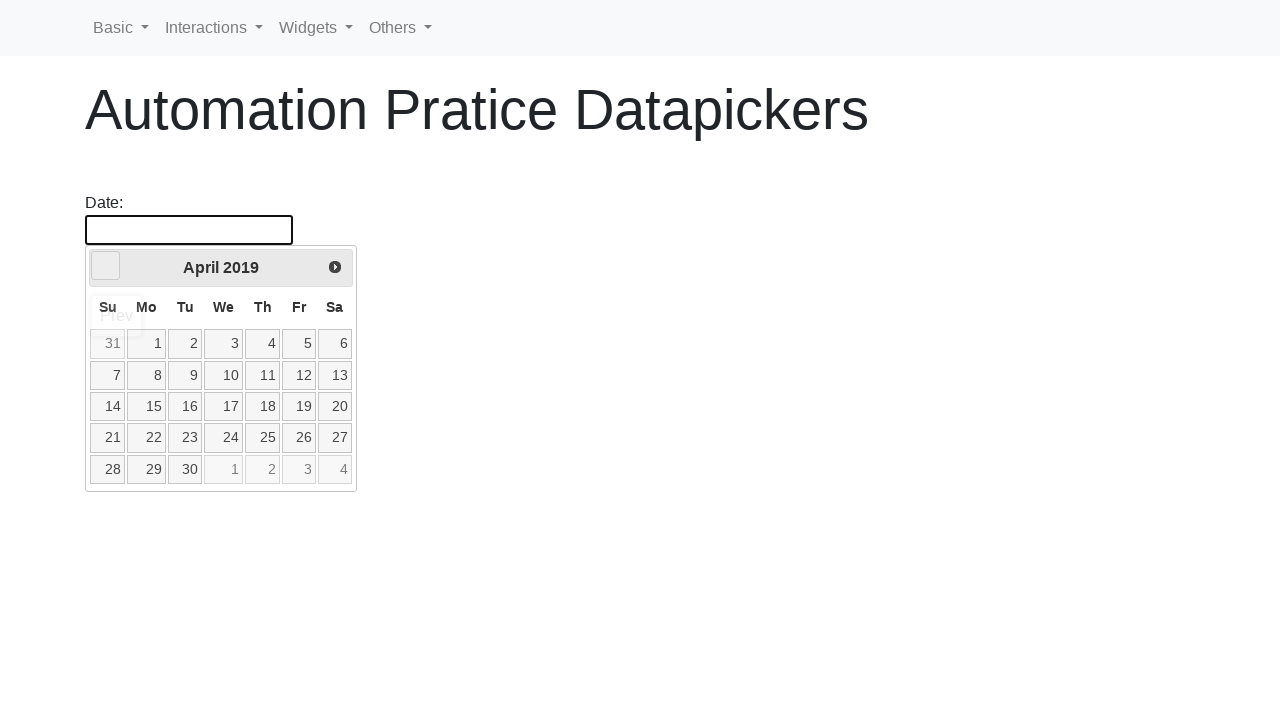

Clicked previous button to navigate to earlier year (current year: 2019) at (106, 266) on [data-handler='prev']
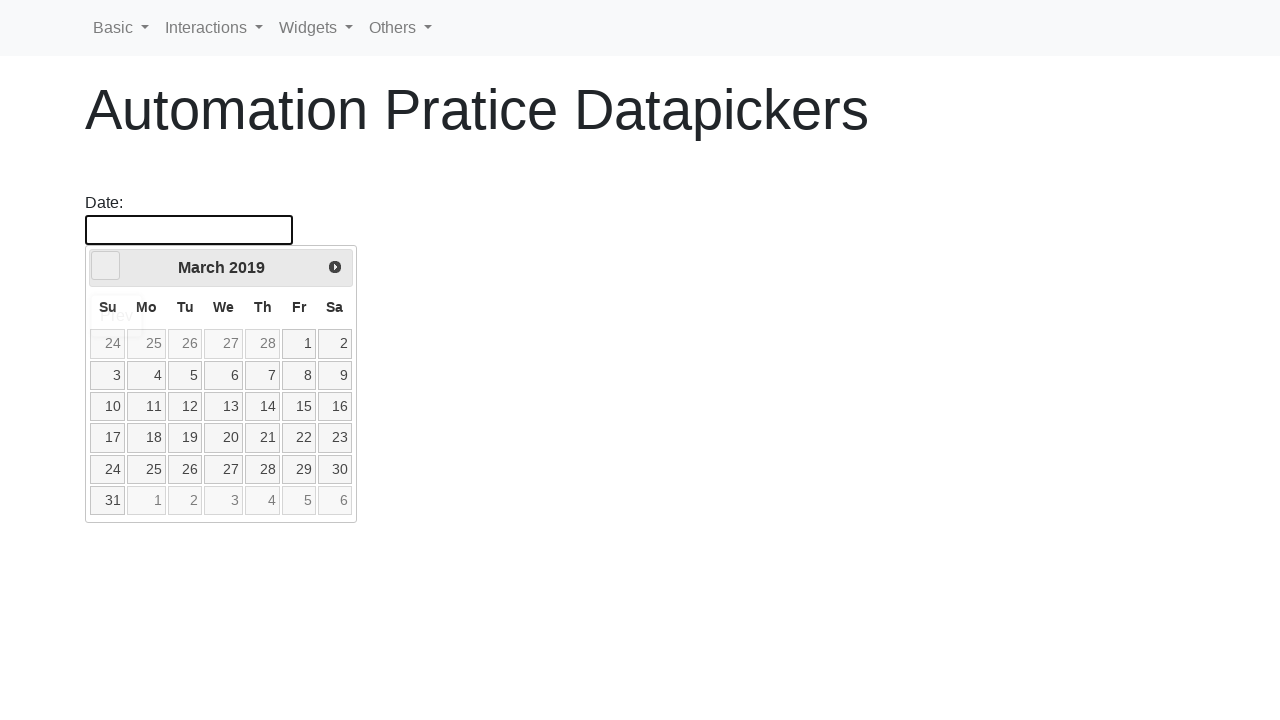

Clicked previous button to navigate to earlier year (current year: 2019) at (106, 266) on [data-handler='prev']
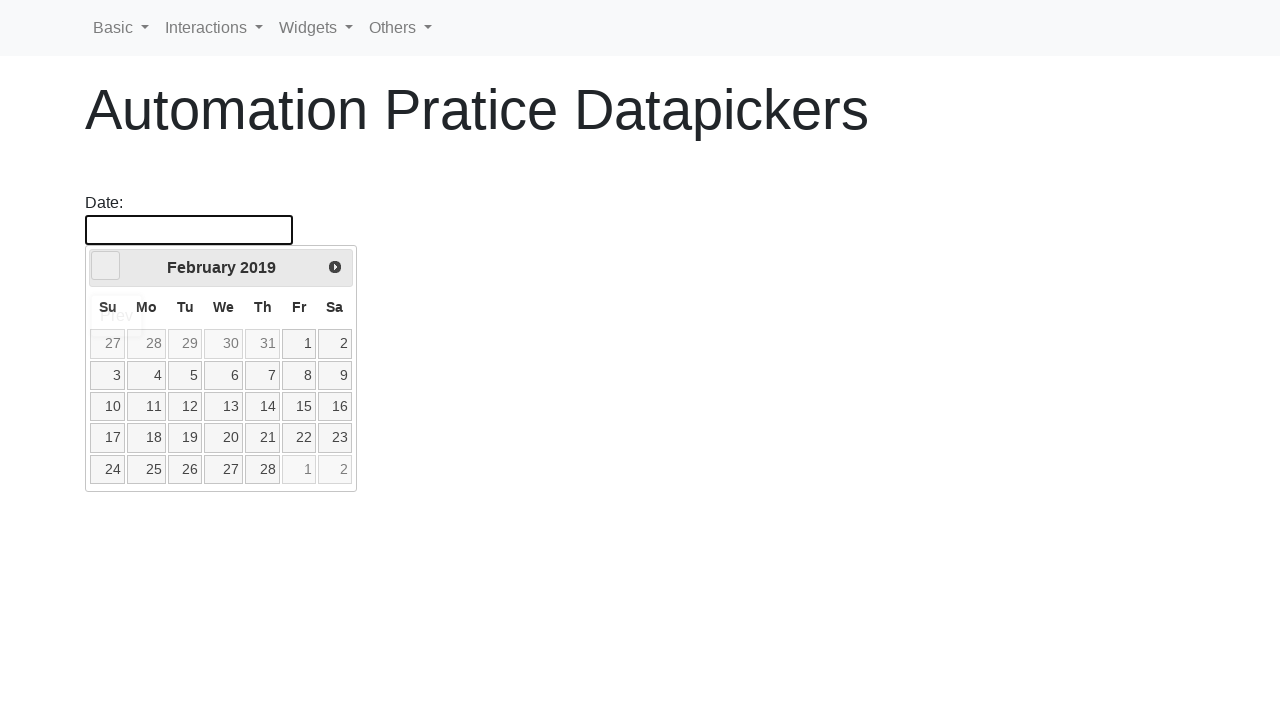

Clicked previous button to navigate to earlier year (current year: 2019) at (106, 266) on [data-handler='prev']
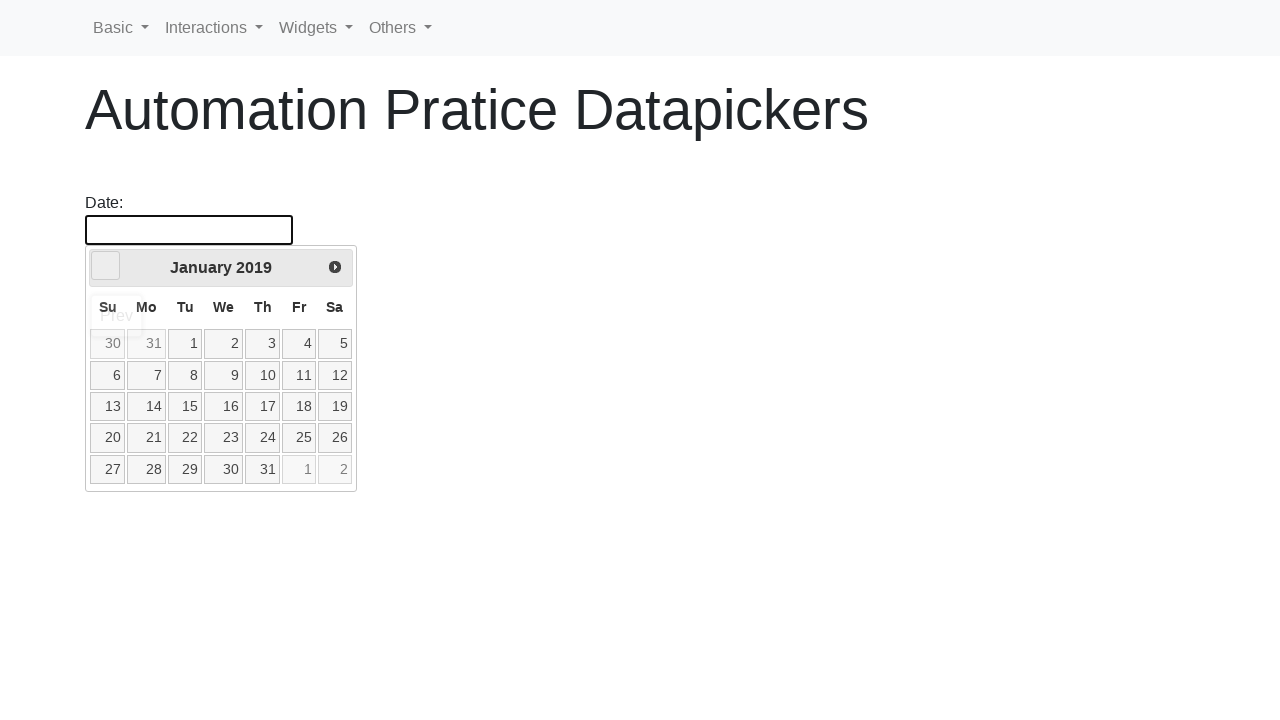

Clicked previous button to navigate to earlier year (current year: 2018) at (106, 266) on [data-handler='prev']
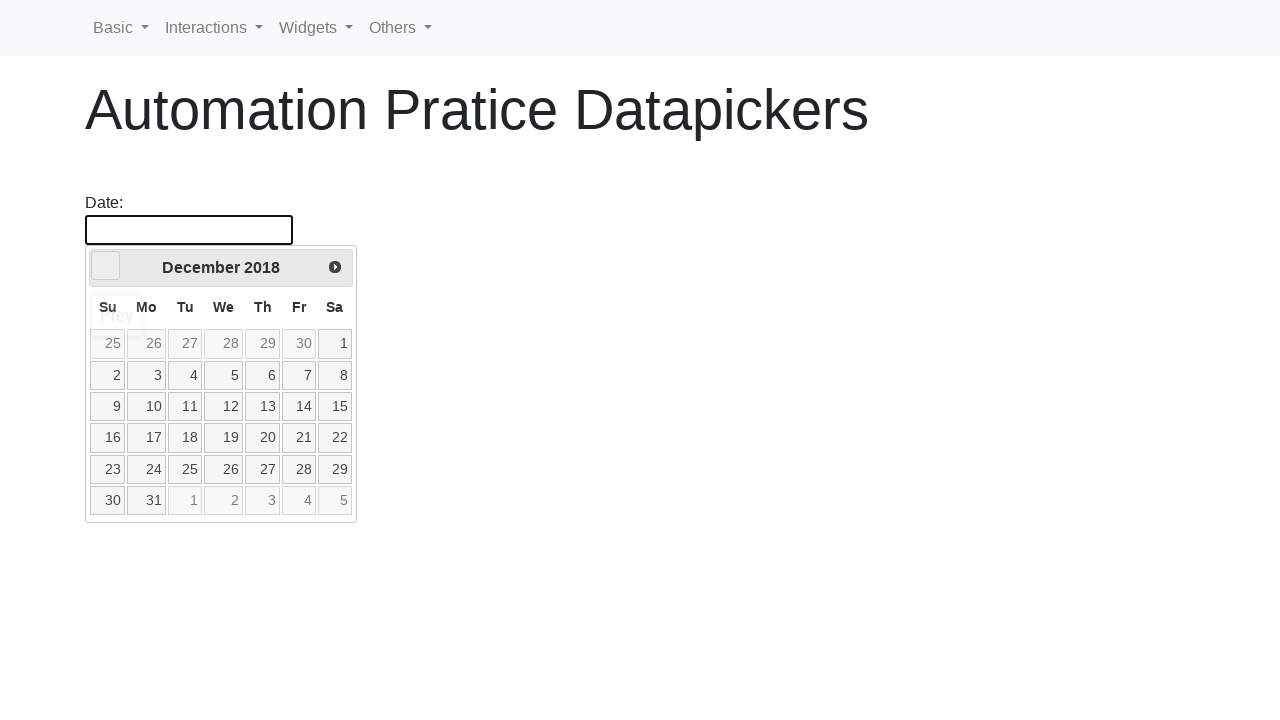

Clicked previous button to navigate to earlier year (current year: 2018) at (106, 266) on [data-handler='prev']
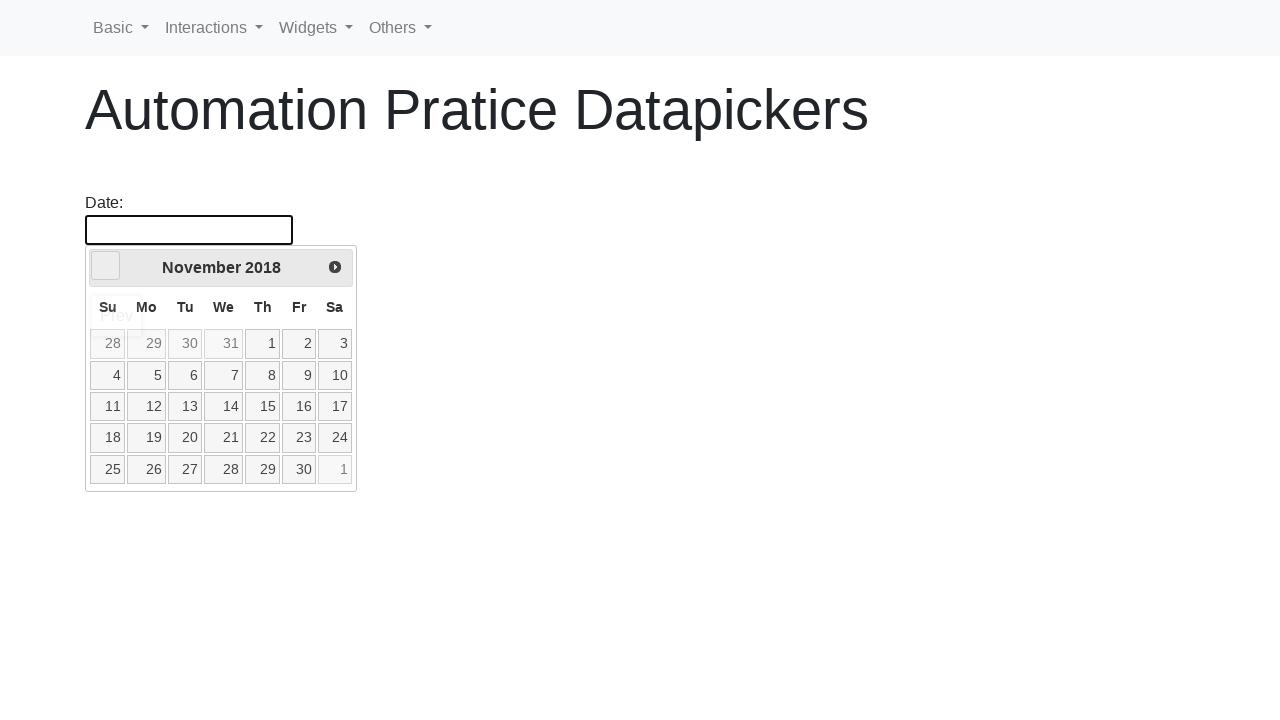

Clicked previous button to navigate to earlier year (current year: 2018) at (106, 266) on [data-handler='prev']
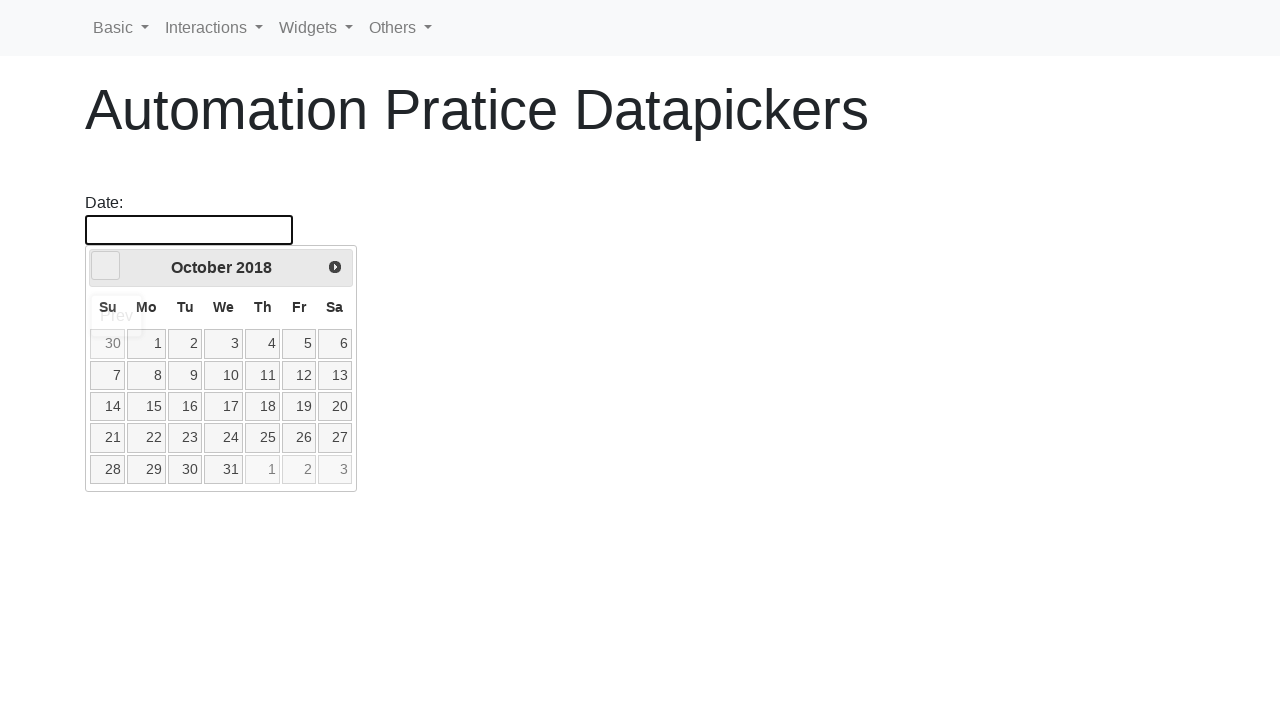

Clicked previous button to navigate to earlier year (current year: 2018) at (106, 266) on [data-handler='prev']
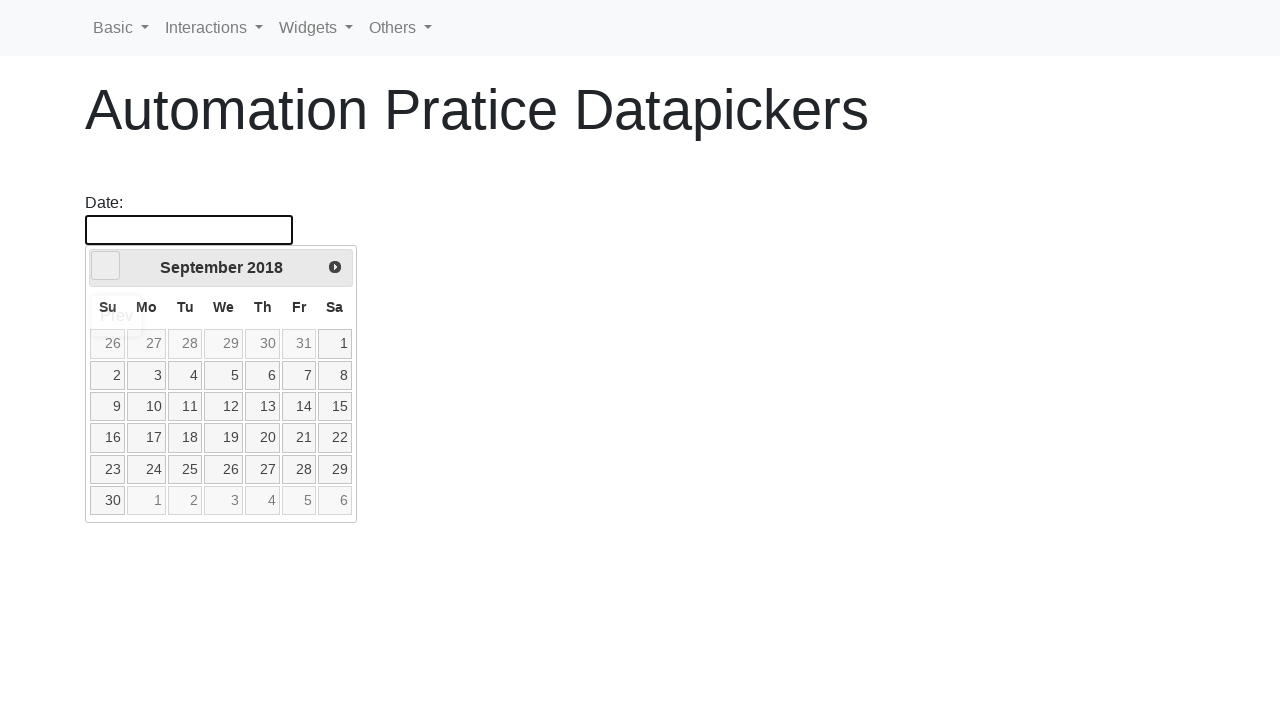

Clicked previous button to navigate to earlier year (current year: 2018) at (106, 266) on [data-handler='prev']
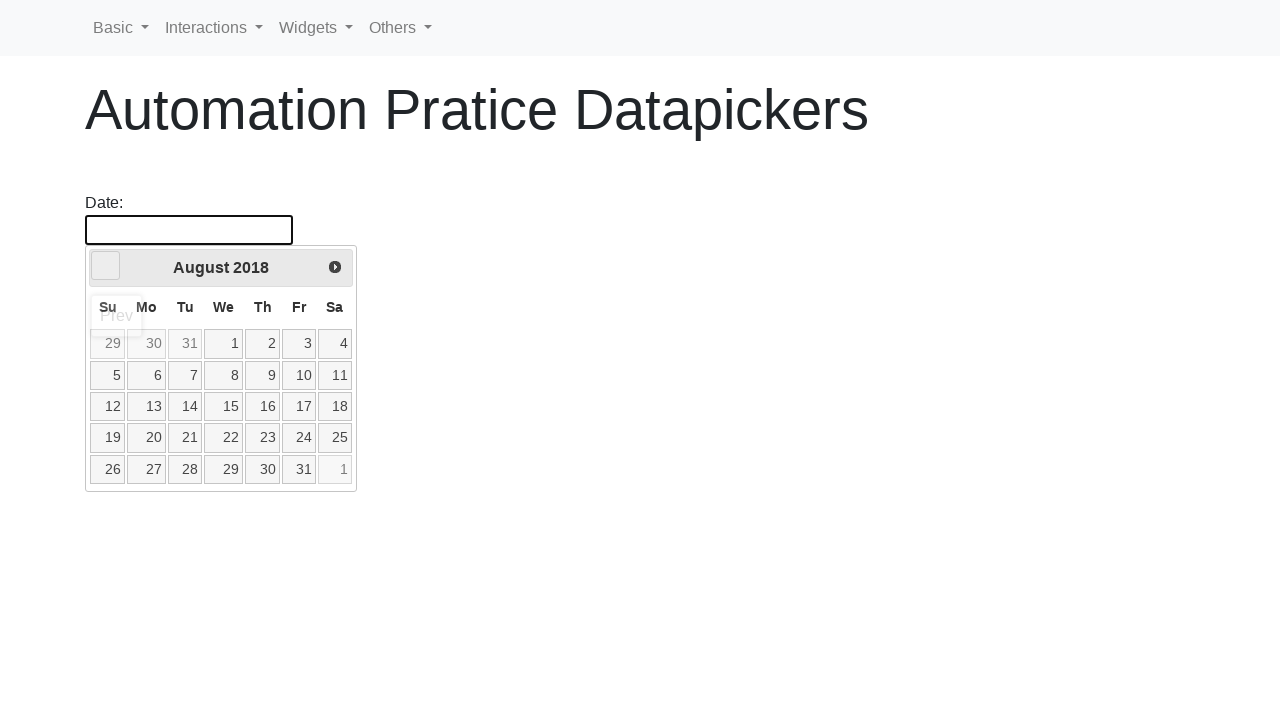

Clicked previous button to navigate to earlier year (current year: 2018) at (106, 266) on [data-handler='prev']
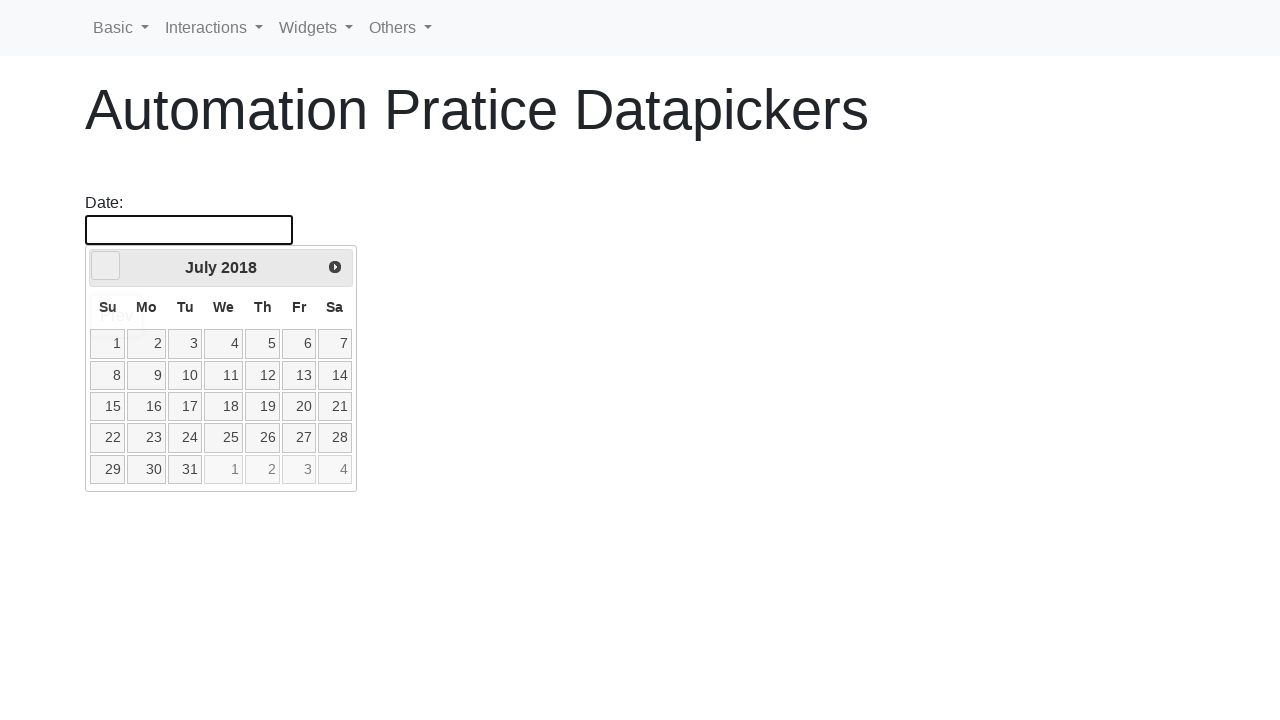

Clicked previous button to navigate to earlier year (current year: 2018) at (106, 266) on [data-handler='prev']
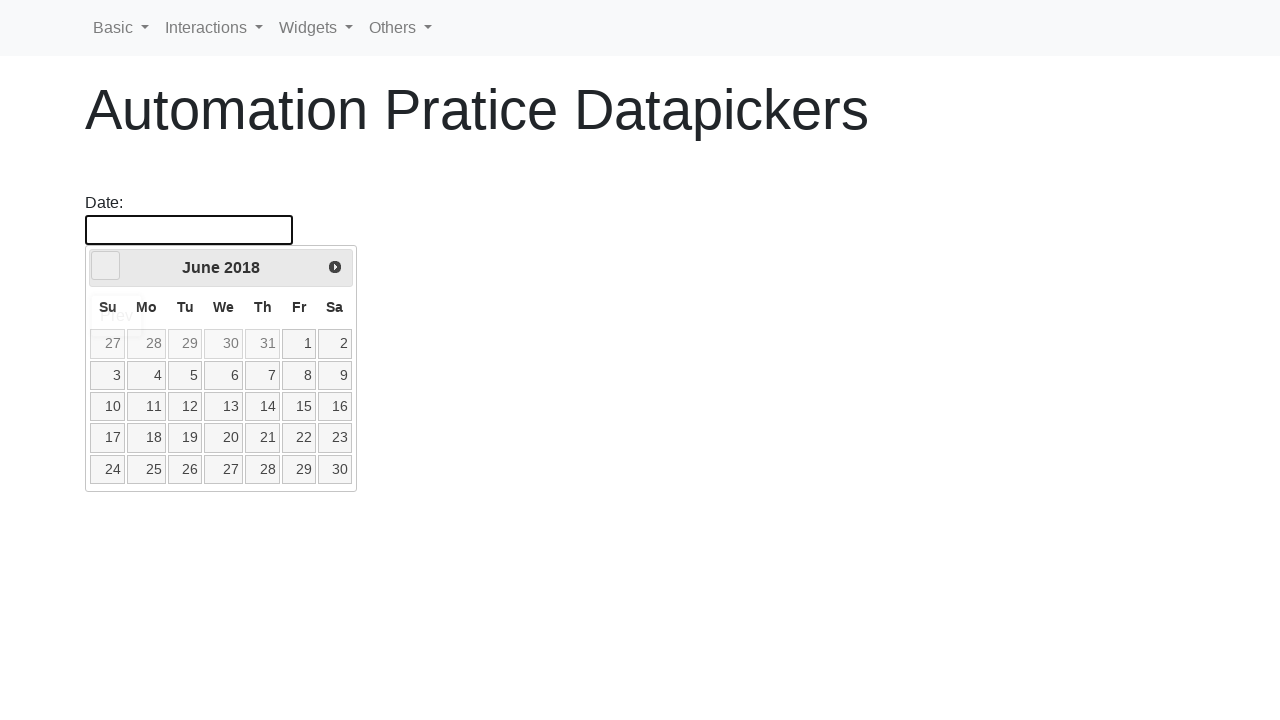

Clicked previous button to navigate to earlier year (current year: 2018) at (106, 266) on [data-handler='prev']
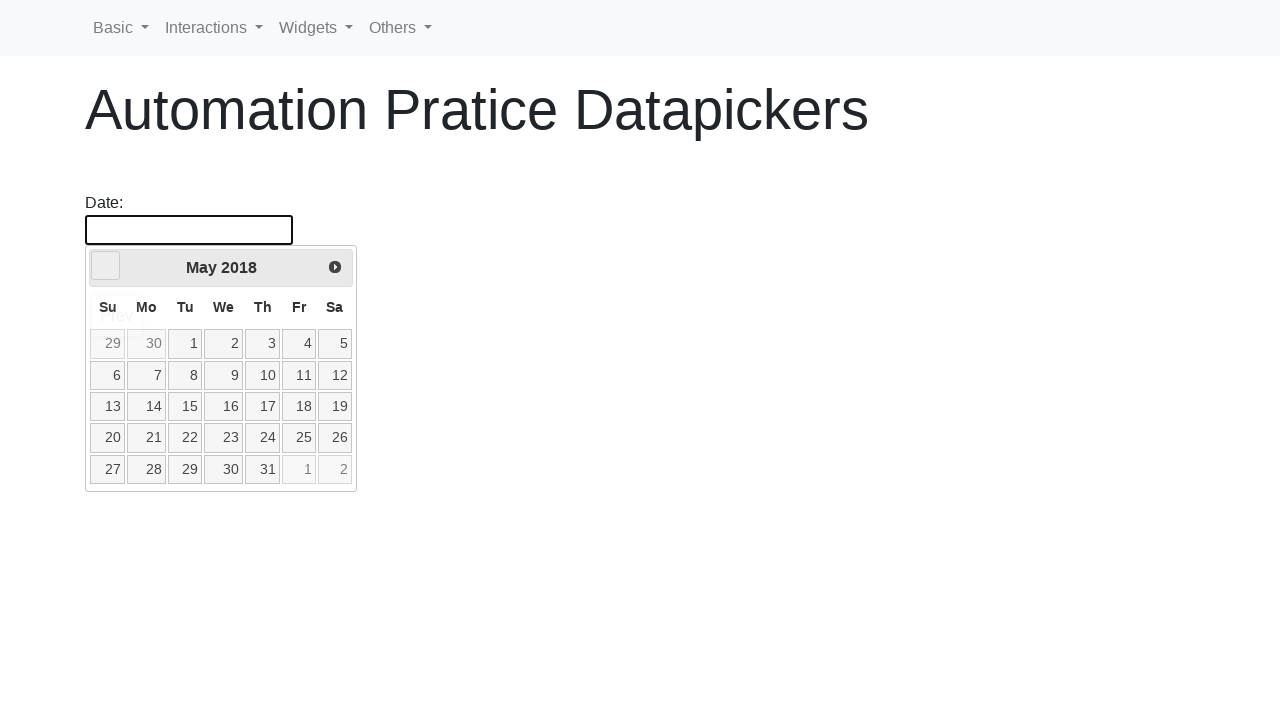

Clicked previous button to navigate to earlier year (current year: 2018) at (106, 266) on [data-handler='prev']
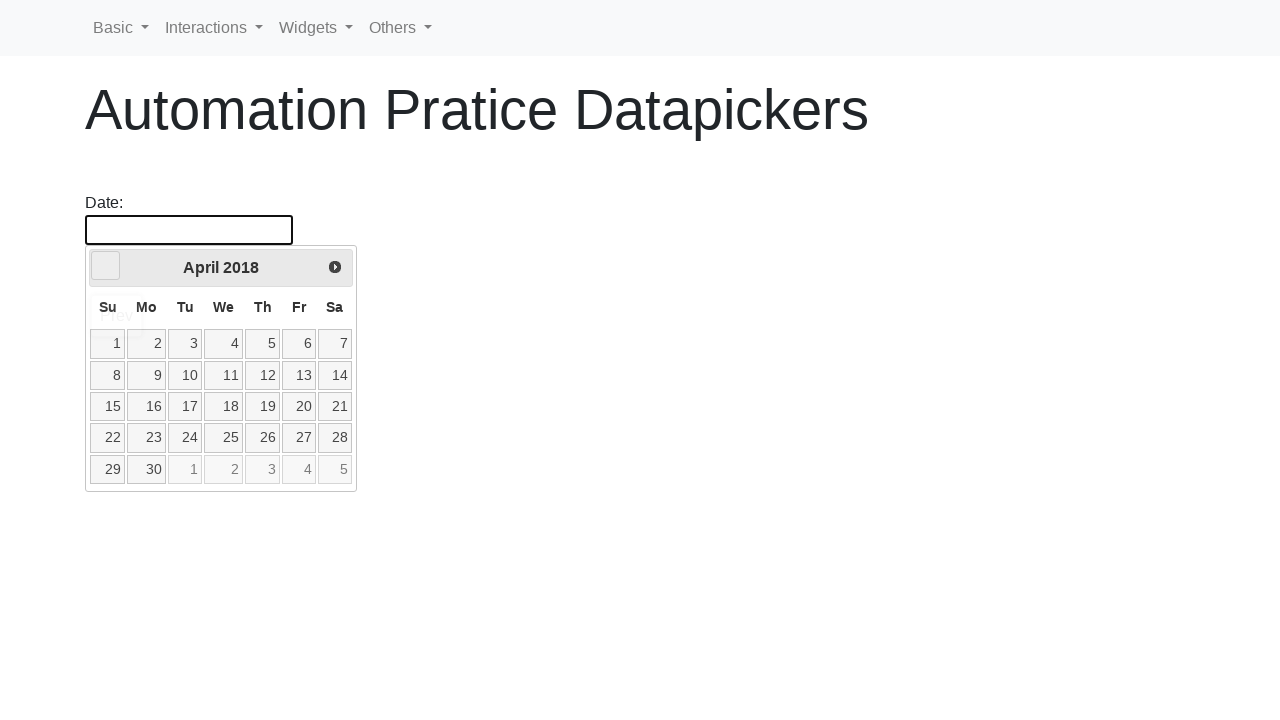

Clicked previous button to navigate to earlier year (current year: 2018) at (106, 266) on [data-handler='prev']
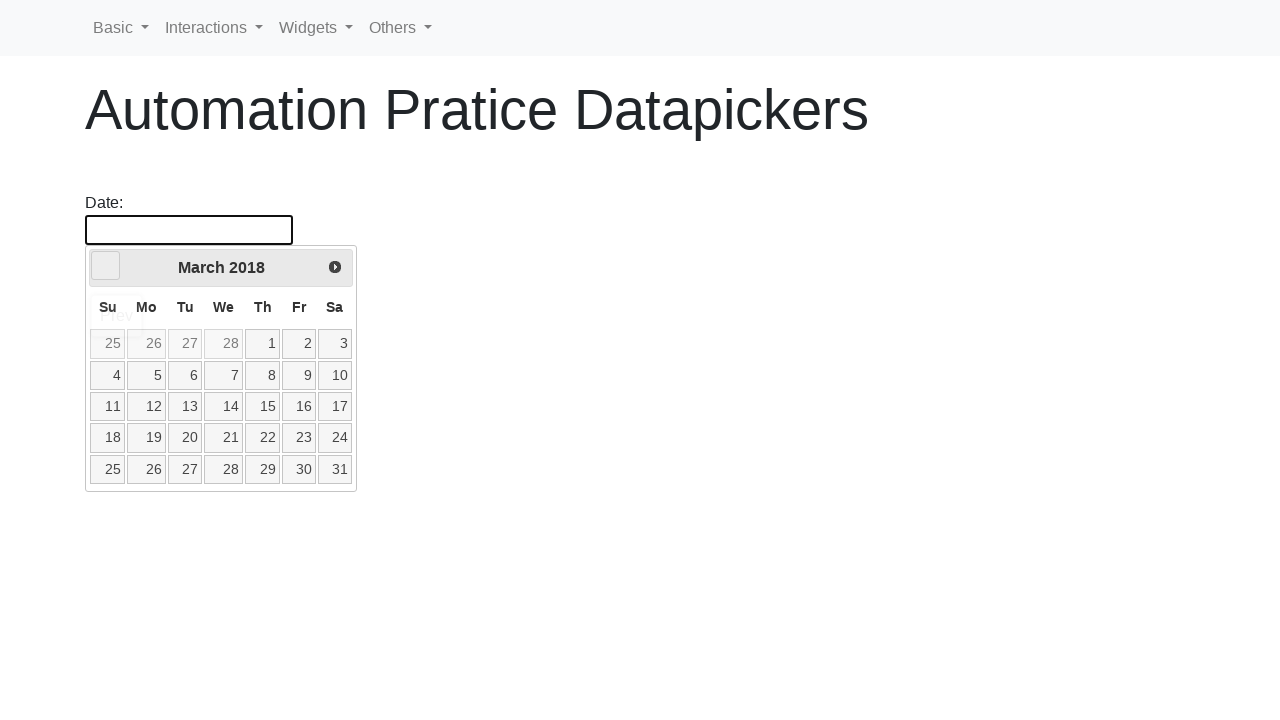

Clicked previous button to navigate to earlier year (current year: 2018) at (106, 266) on [data-handler='prev']
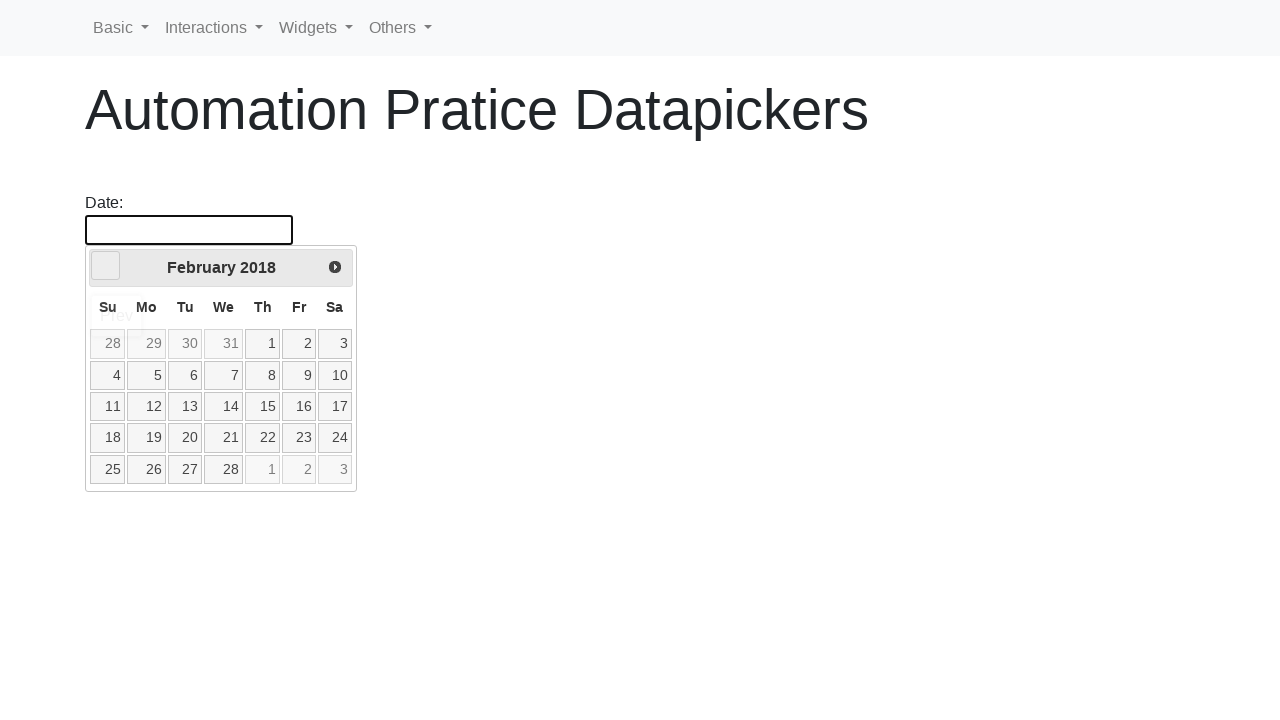

Clicked previous button to navigate to earlier year (current year: 2018) at (106, 266) on [data-handler='prev']
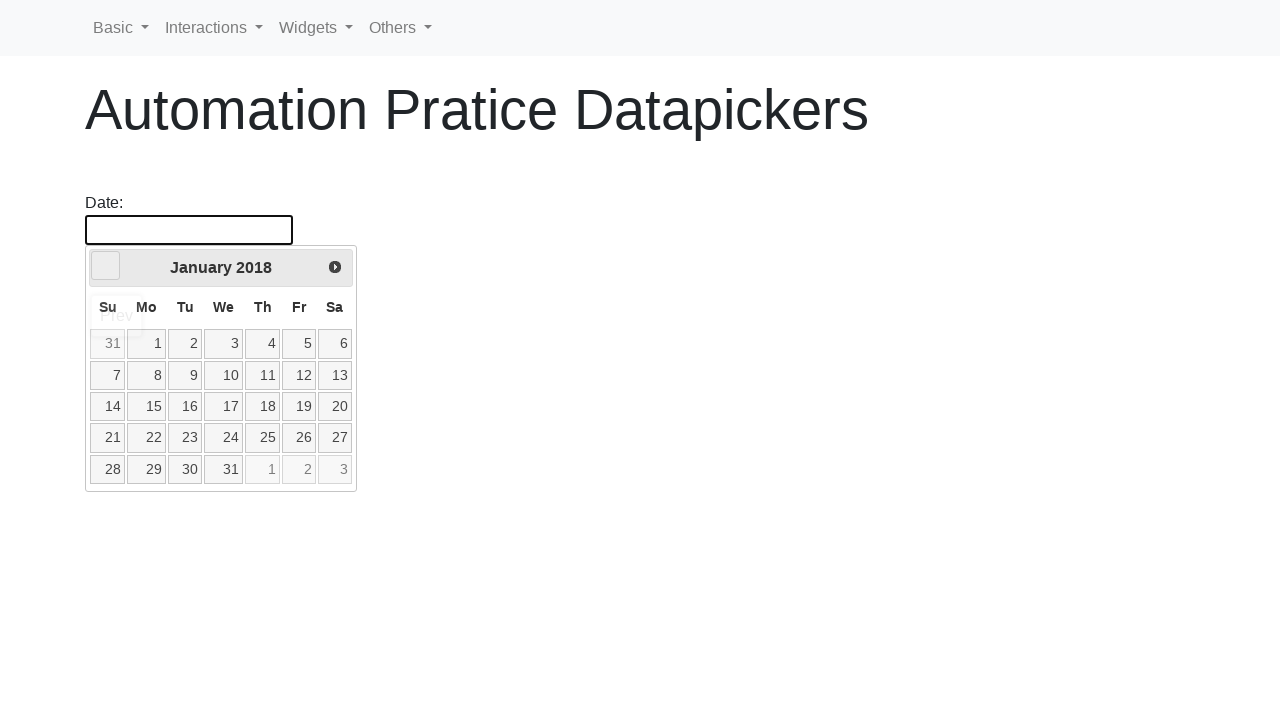

Clicked previous button to navigate to earlier year (current year: 2017) at (106, 266) on [data-handler='prev']
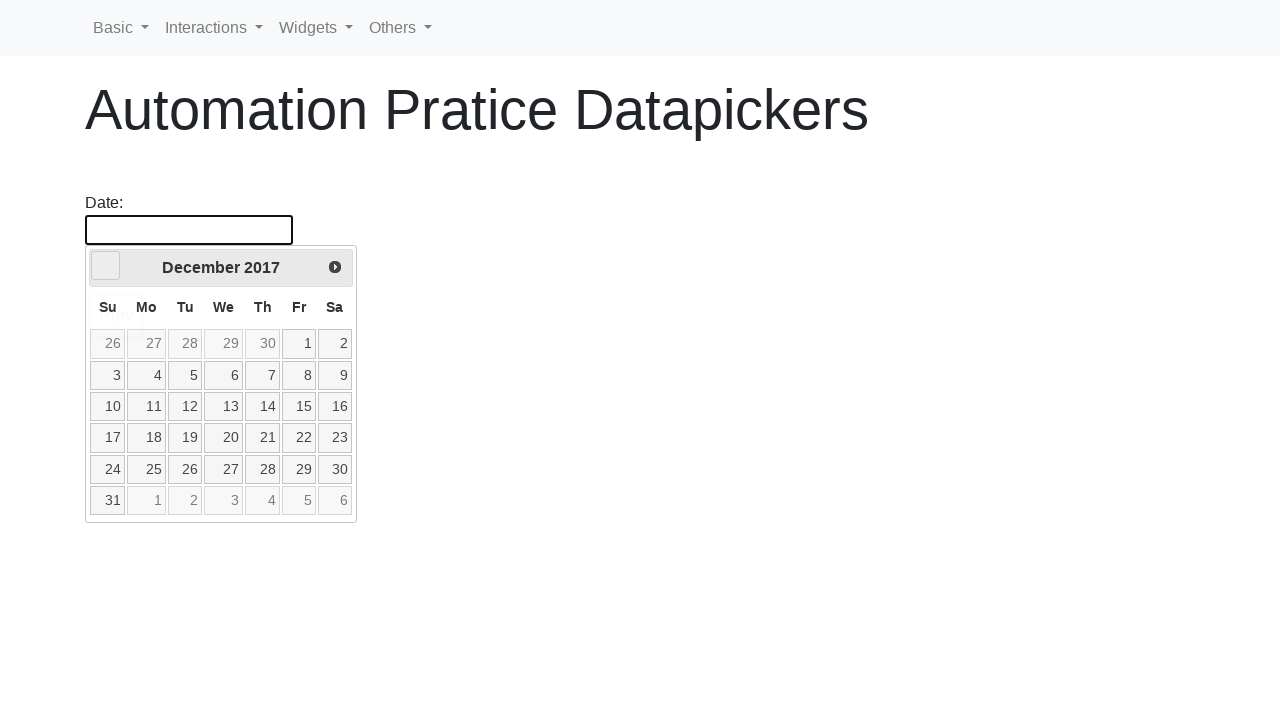

Clicked previous button to navigate to earlier year (current year: 2017) at (106, 266) on [data-handler='prev']
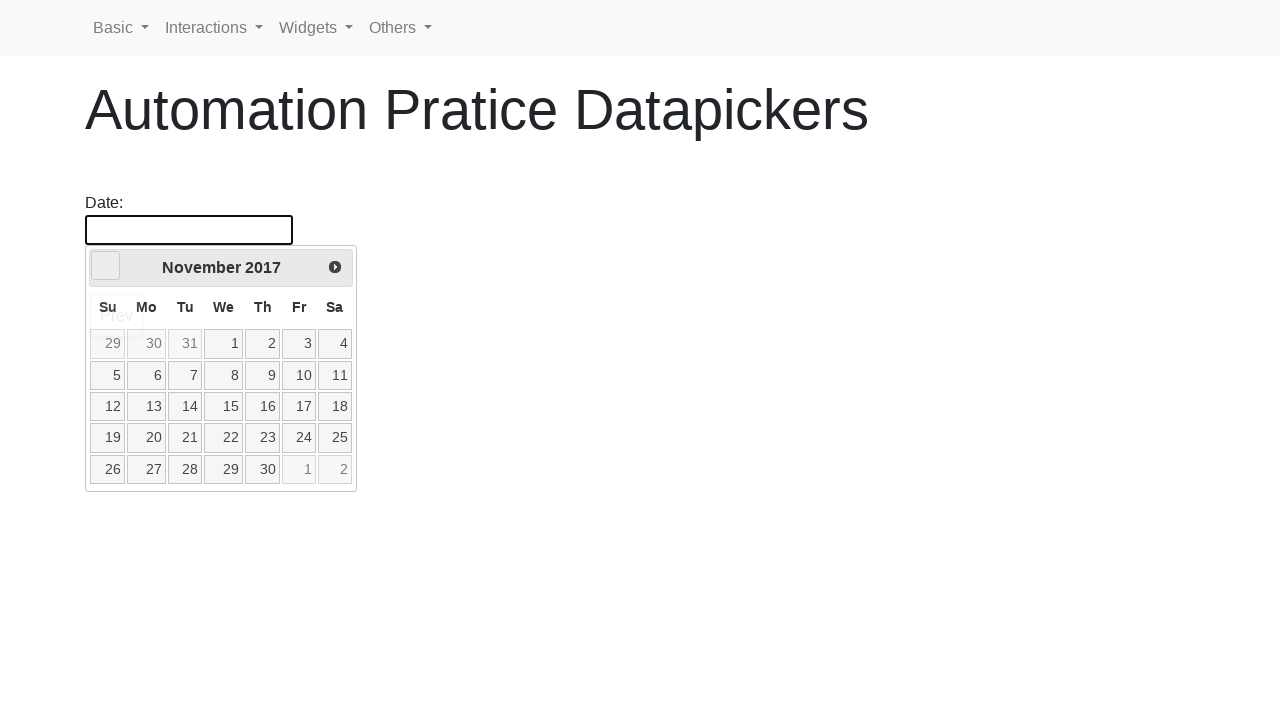

Clicked previous button to navigate to earlier year (current year: 2017) at (106, 266) on [data-handler='prev']
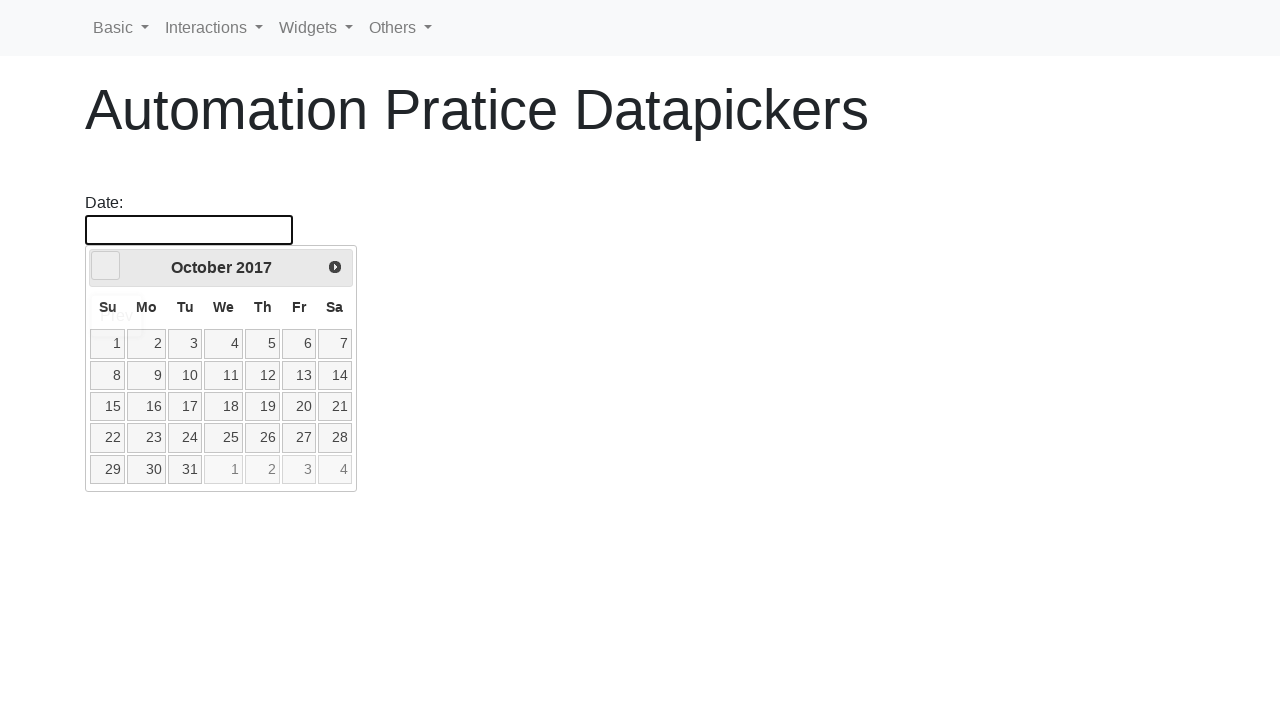

Clicked previous button to navigate to earlier year (current year: 2017) at (106, 266) on [data-handler='prev']
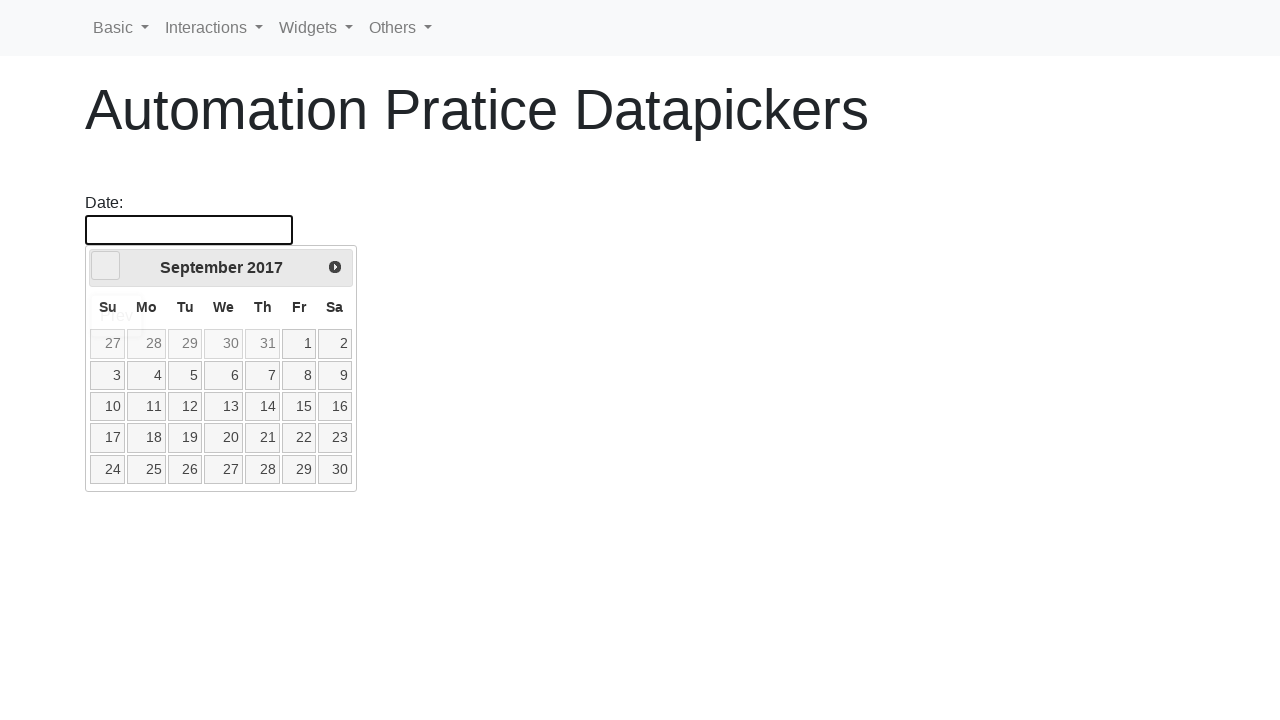

Clicked previous button to navigate to earlier year (current year: 2017) at (106, 266) on [data-handler='prev']
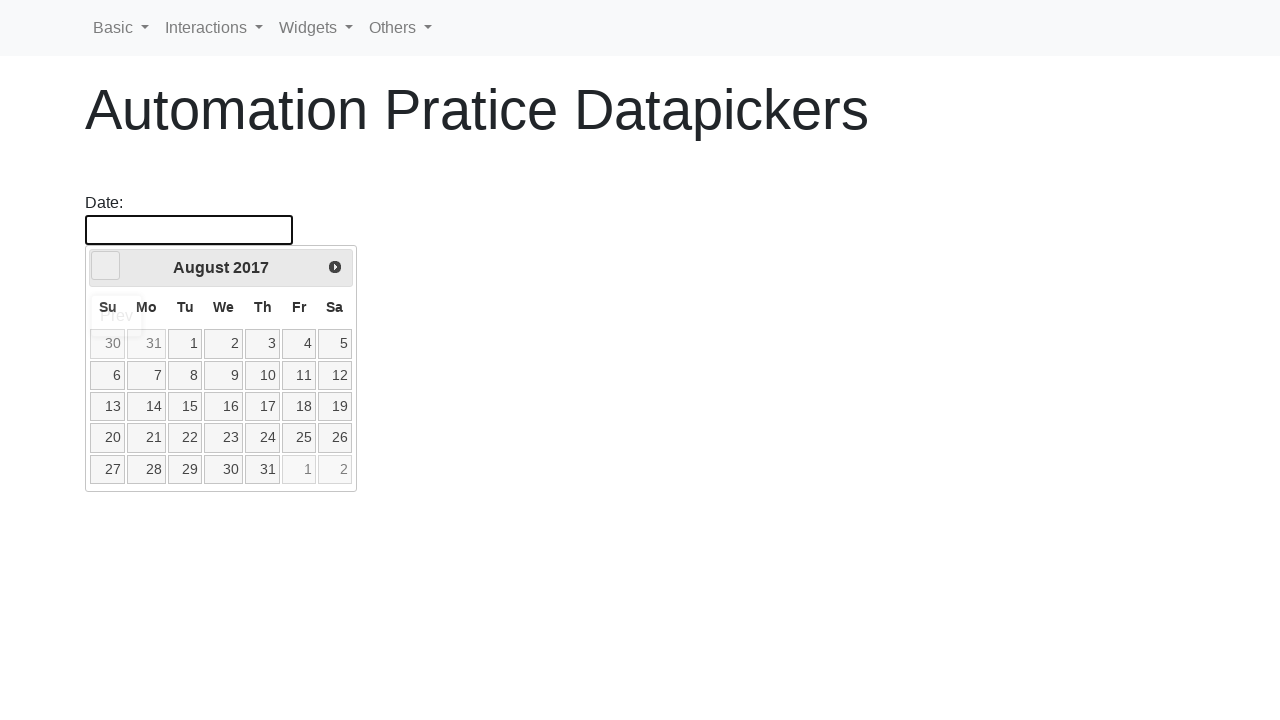

Clicked previous button to navigate to earlier year (current year: 2017) at (106, 266) on [data-handler='prev']
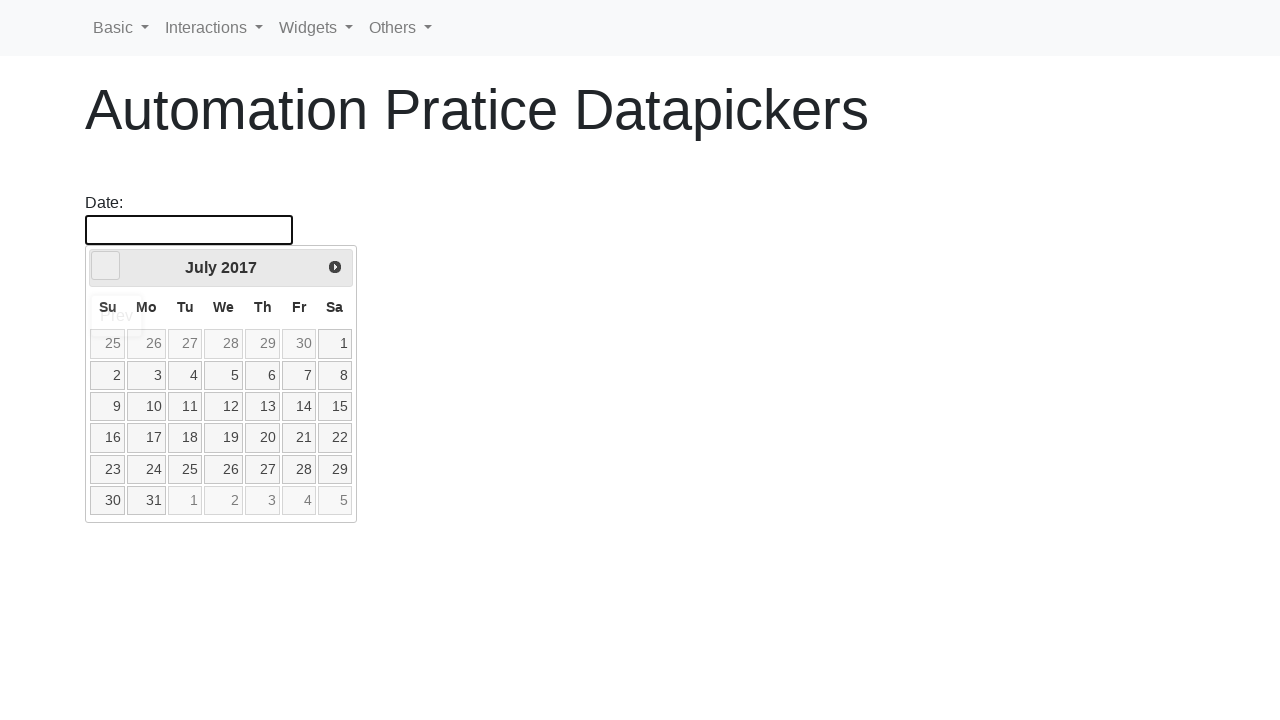

Clicked previous button to navigate to earlier year (current year: 2017) at (106, 266) on [data-handler='prev']
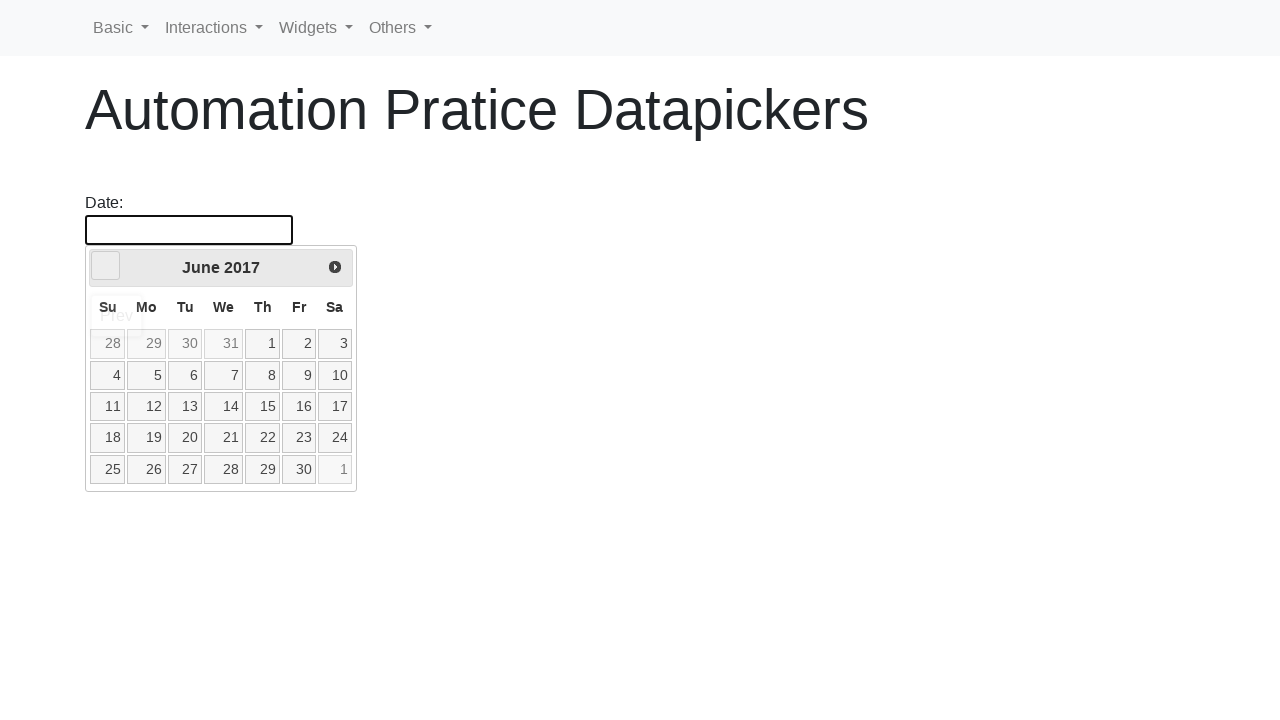

Clicked previous button to navigate to earlier year (current year: 2017) at (106, 266) on [data-handler='prev']
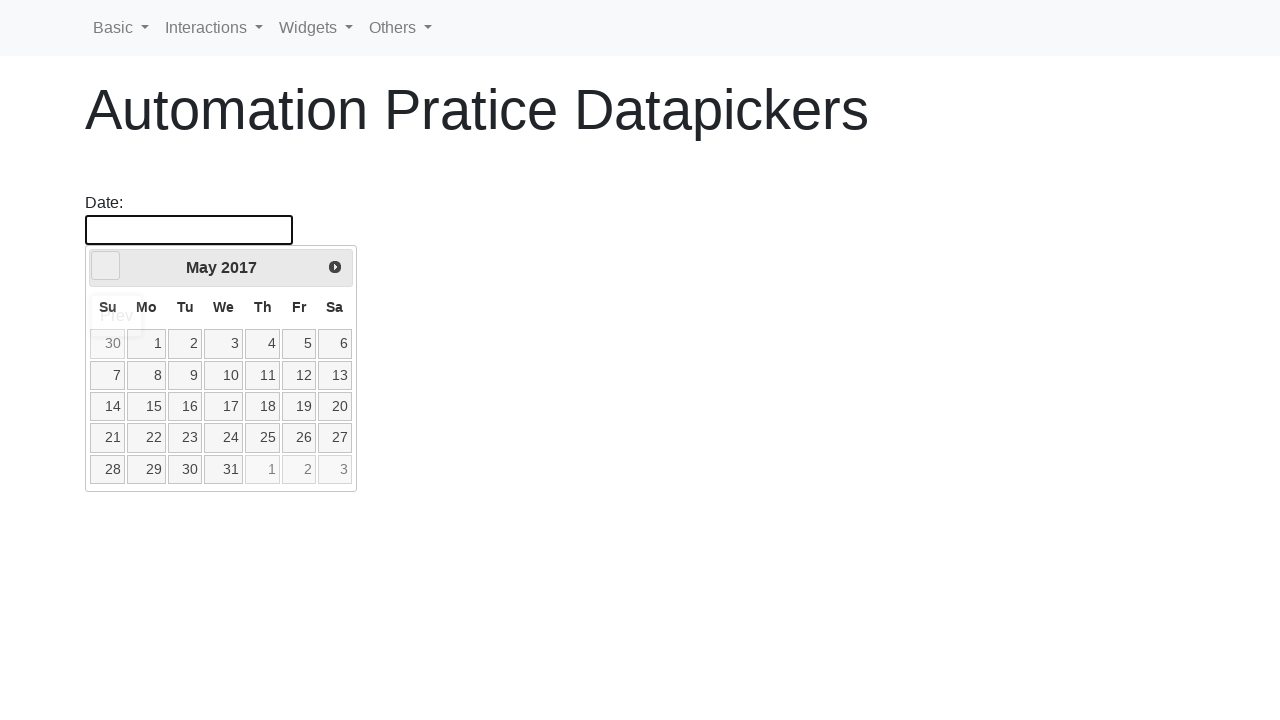

Clicked previous button to navigate to earlier year (current year: 2017) at (106, 266) on [data-handler='prev']
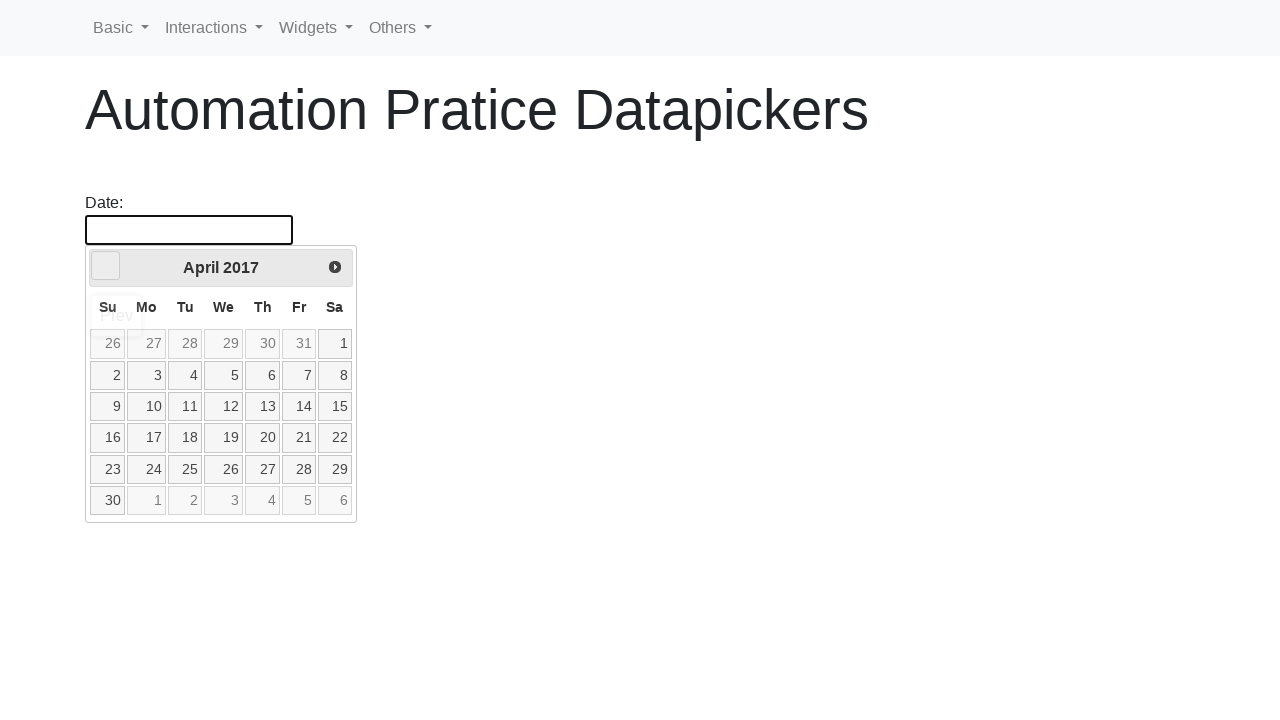

Clicked previous button to navigate to earlier year (current year: 2017) at (106, 266) on [data-handler='prev']
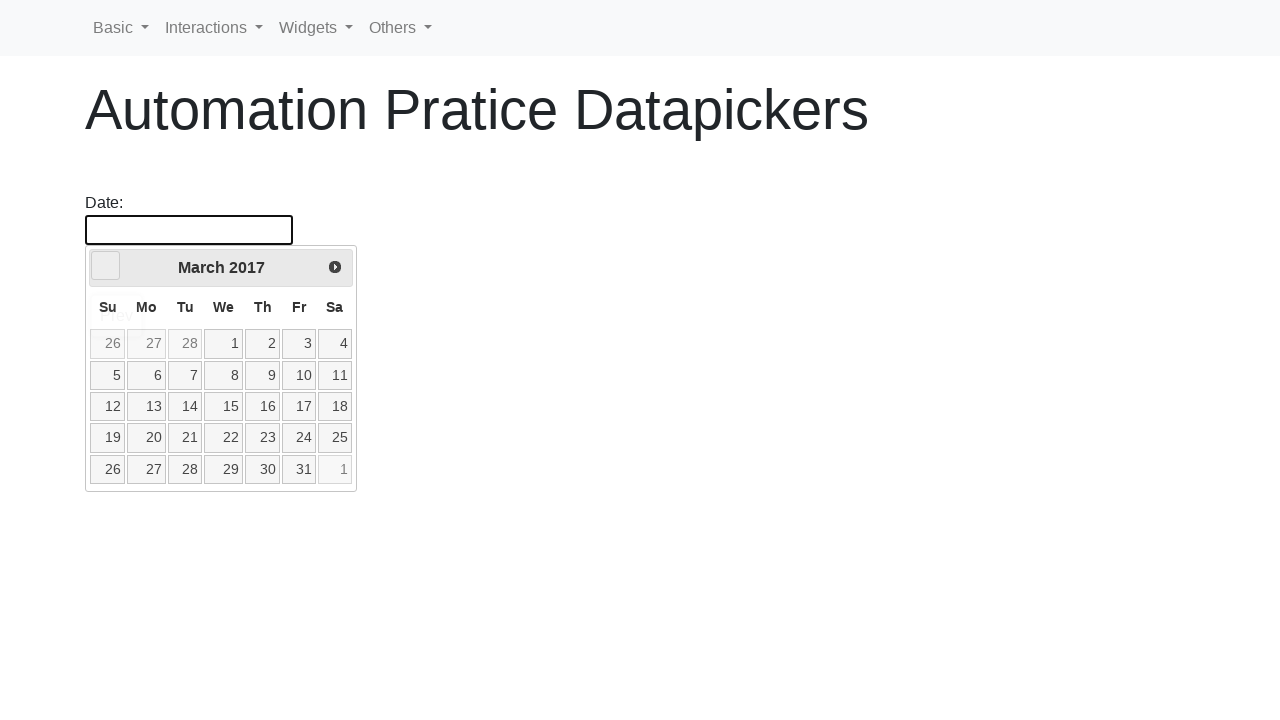

Clicked previous button to navigate to earlier year (current year: 2017) at (106, 266) on [data-handler='prev']
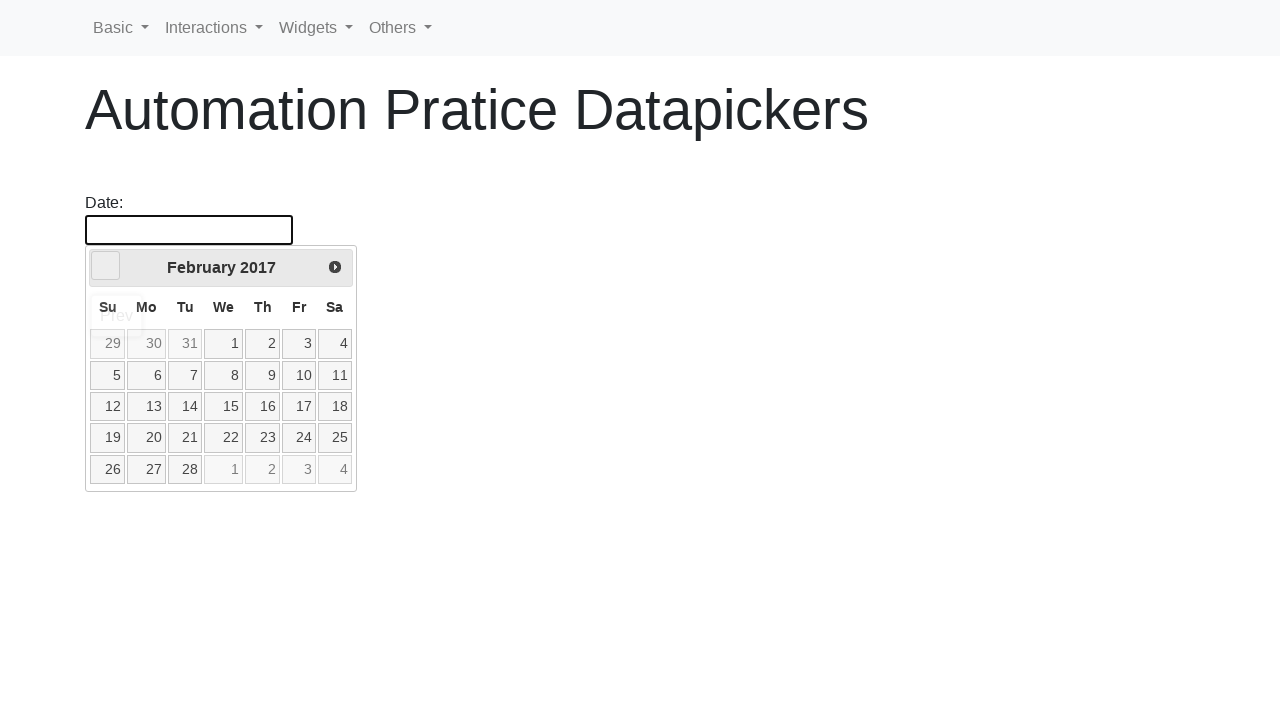

Clicked previous button to navigate to earlier year (current year: 2017) at (106, 266) on [data-handler='prev']
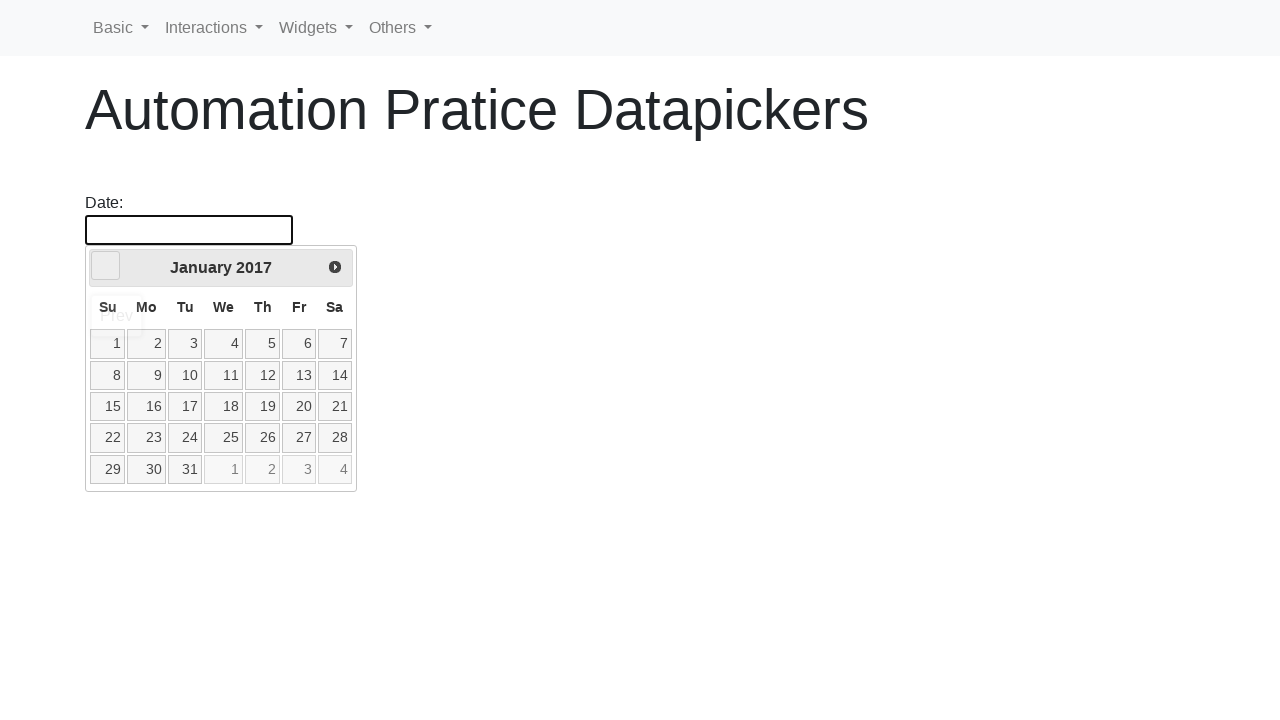

Clicked previous button to navigate to earlier year (current year: 2016) at (106, 266) on [data-handler='prev']
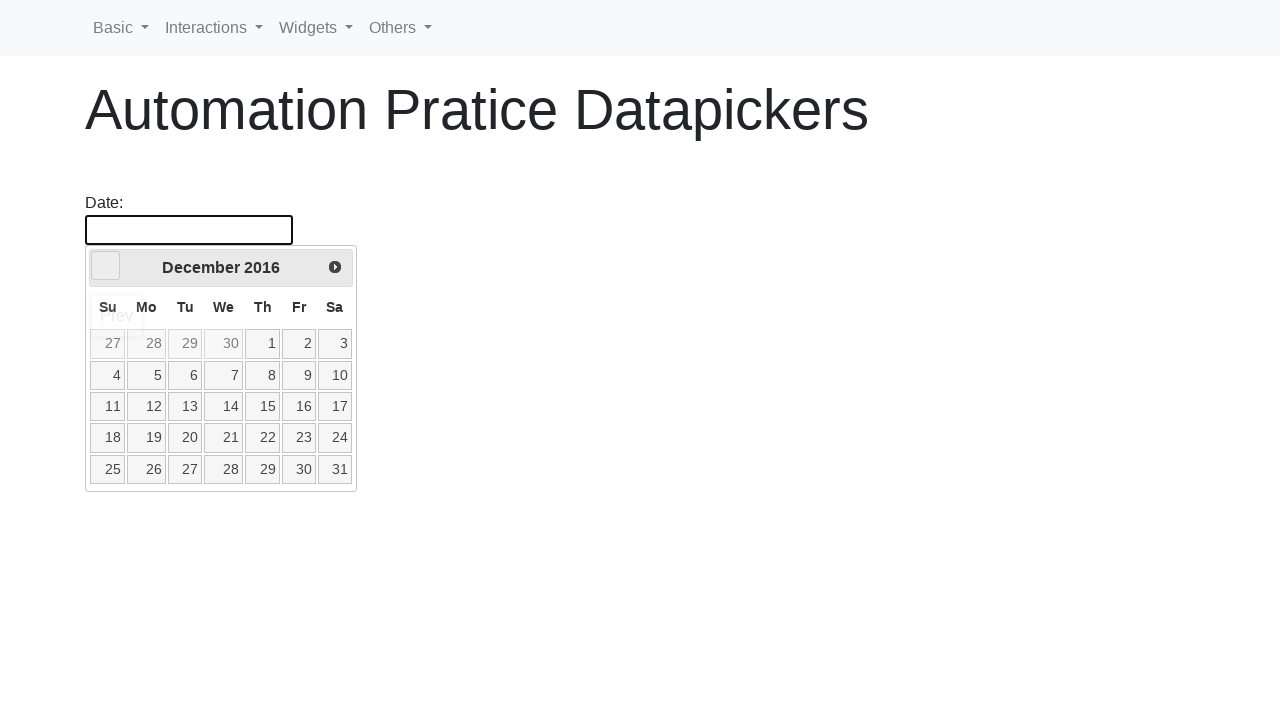

Clicked previous button to navigate to earlier year (current year: 2016) at (106, 266) on [data-handler='prev']
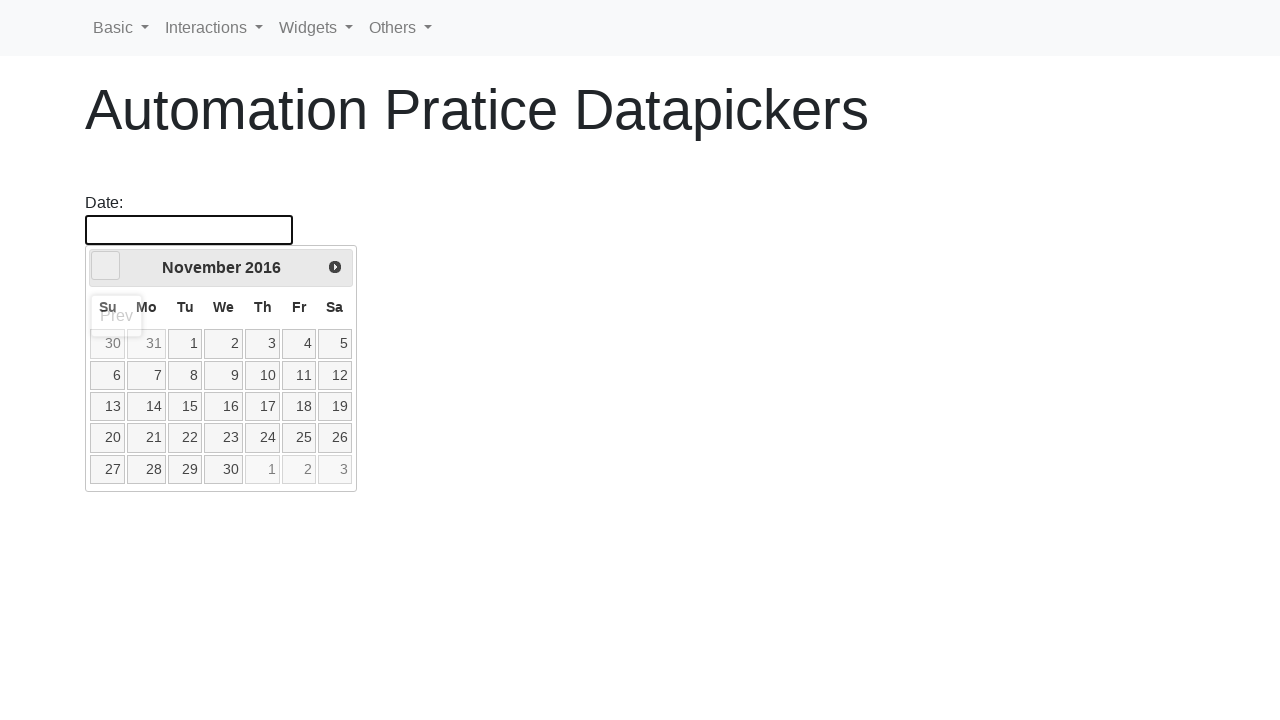

Clicked previous button to navigate to earlier year (current year: 2016) at (106, 266) on [data-handler='prev']
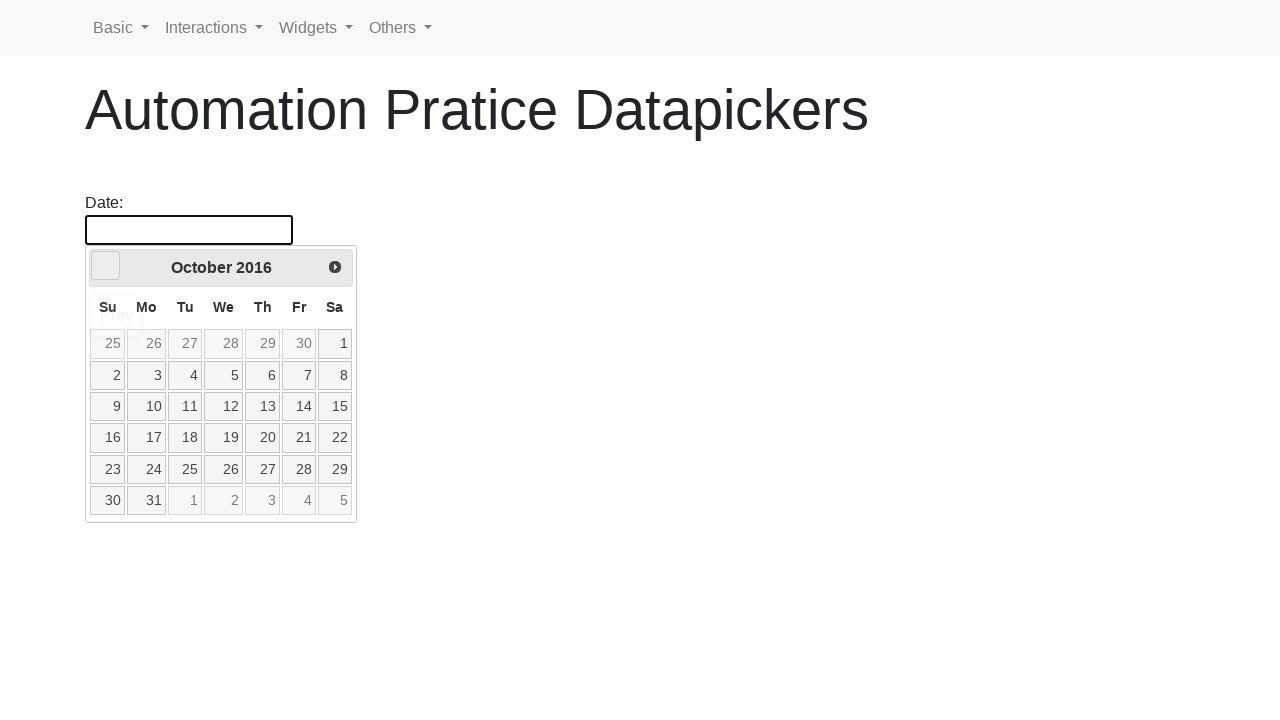

Clicked previous button to navigate to earlier year (current year: 2016) at (106, 266) on [data-handler='prev']
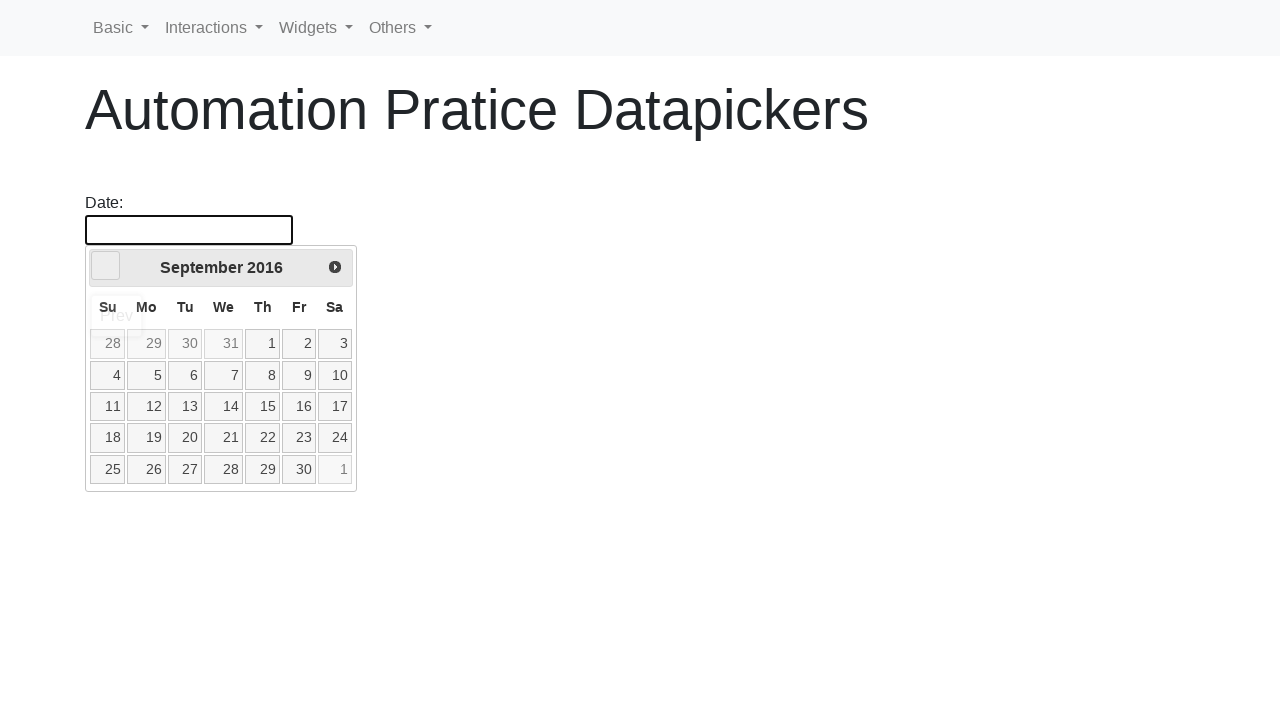

Clicked previous button to navigate to earlier year (current year: 2016) at (106, 266) on [data-handler='prev']
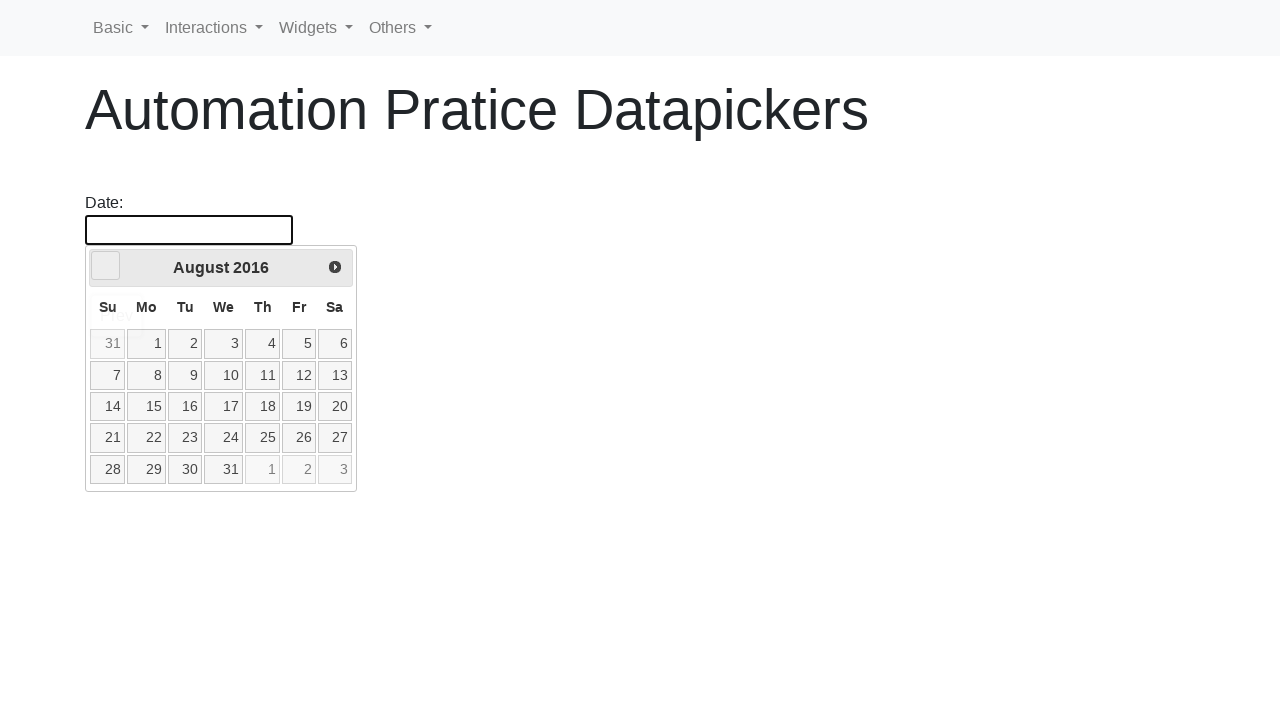

Clicked previous button to navigate to earlier year (current year: 2016) at (106, 266) on [data-handler='prev']
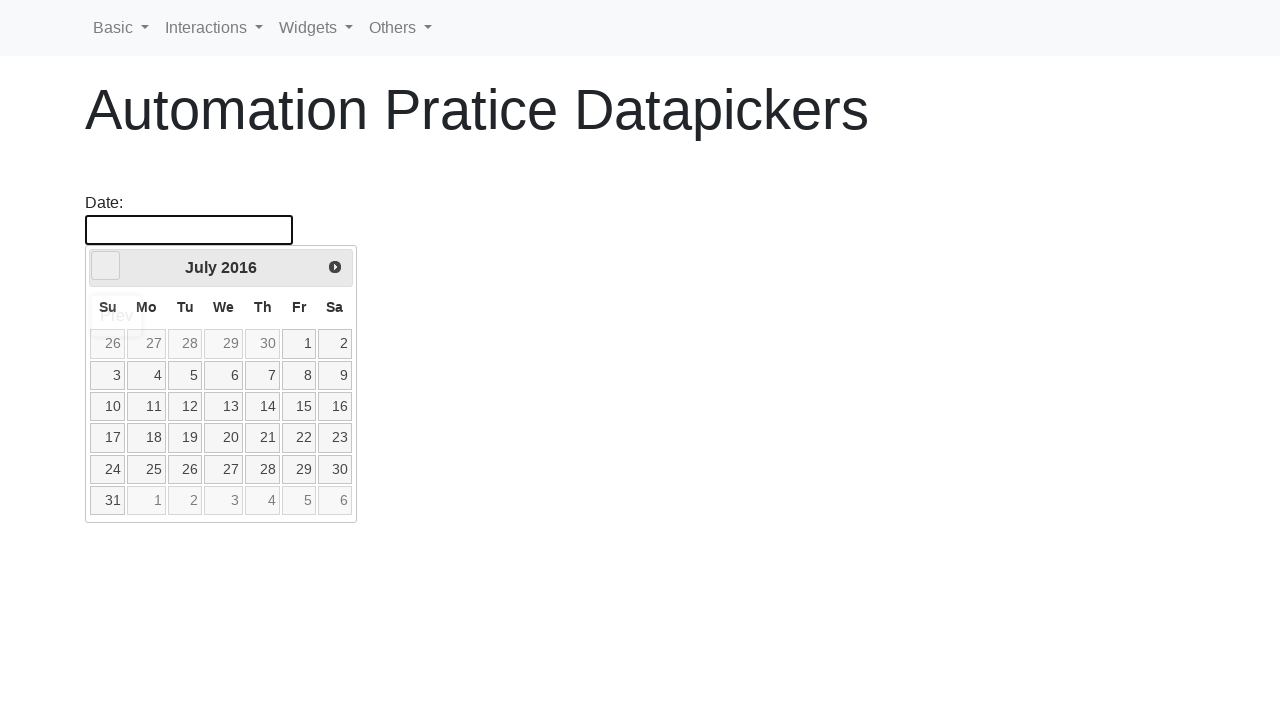

Clicked previous button to navigate to earlier year (current year: 2016) at (106, 266) on [data-handler='prev']
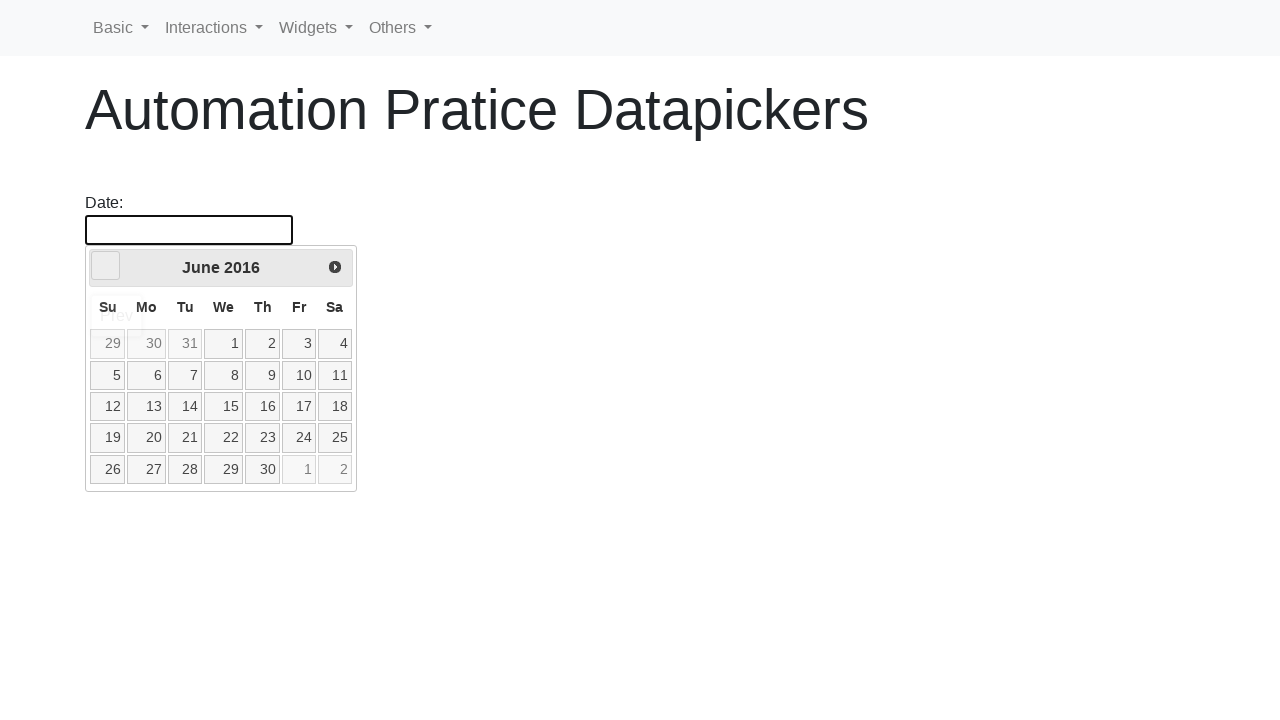

Clicked previous button to navigate to earlier year (current year: 2016) at (106, 266) on [data-handler='prev']
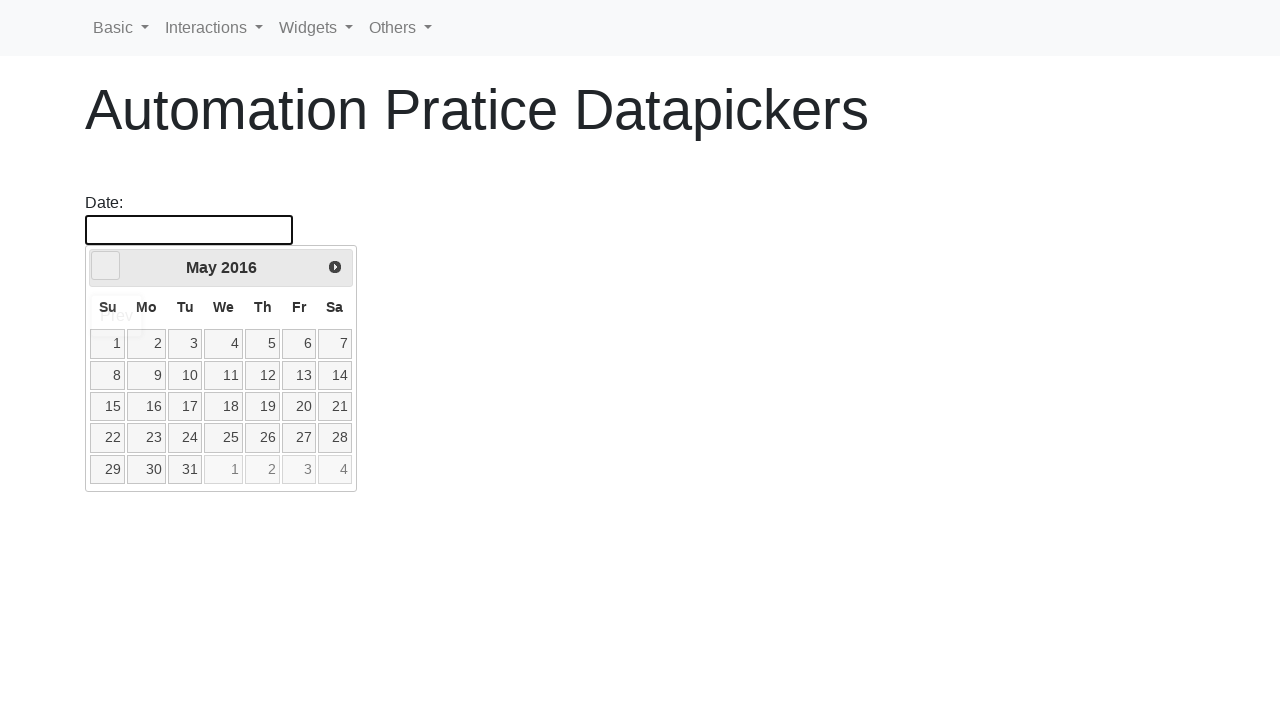

Clicked previous button to navigate to earlier year (current year: 2016) at (106, 266) on [data-handler='prev']
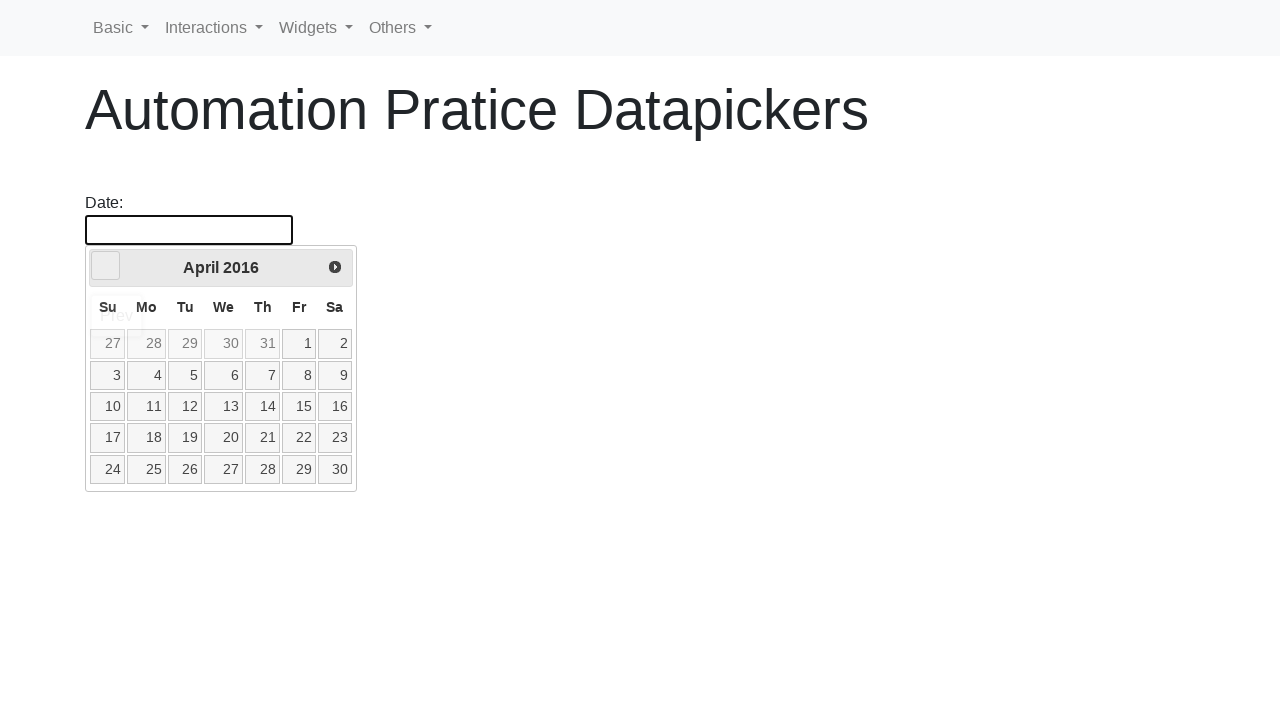

Clicked previous button to navigate to earlier year (current year: 2016) at (106, 266) on [data-handler='prev']
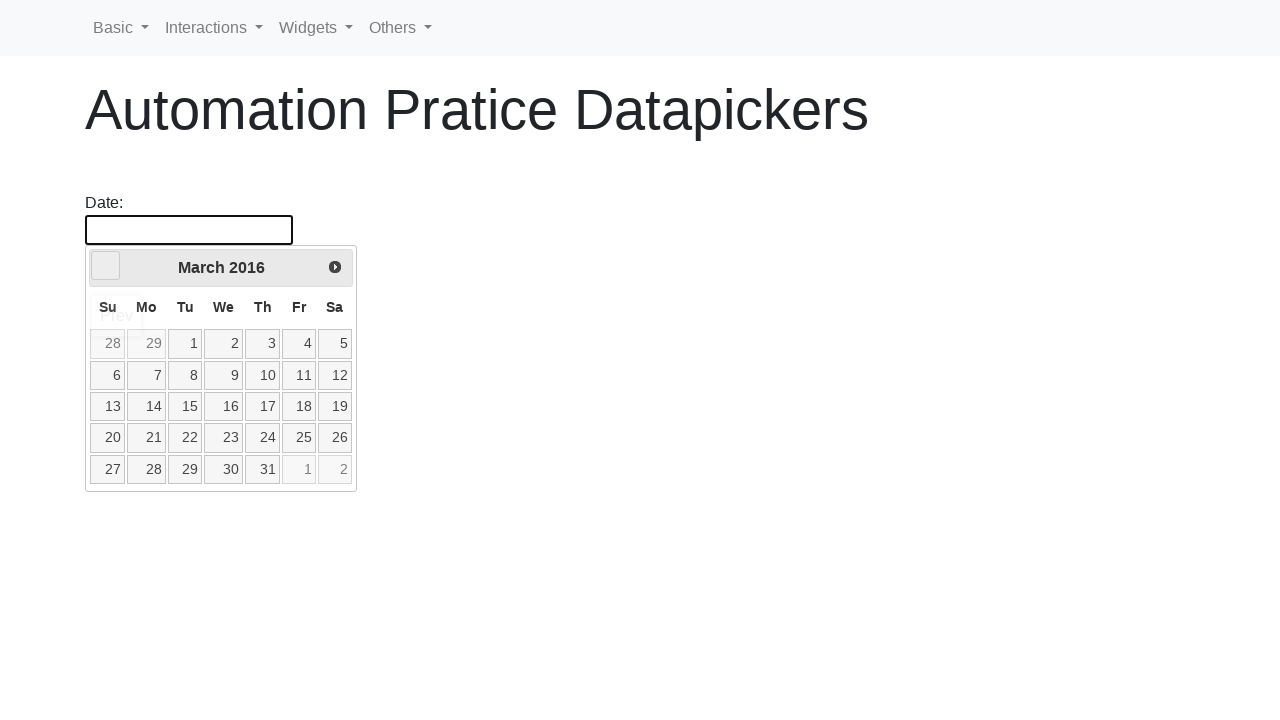

Clicked previous button to navigate to earlier year (current year: 2016) at (106, 266) on [data-handler='prev']
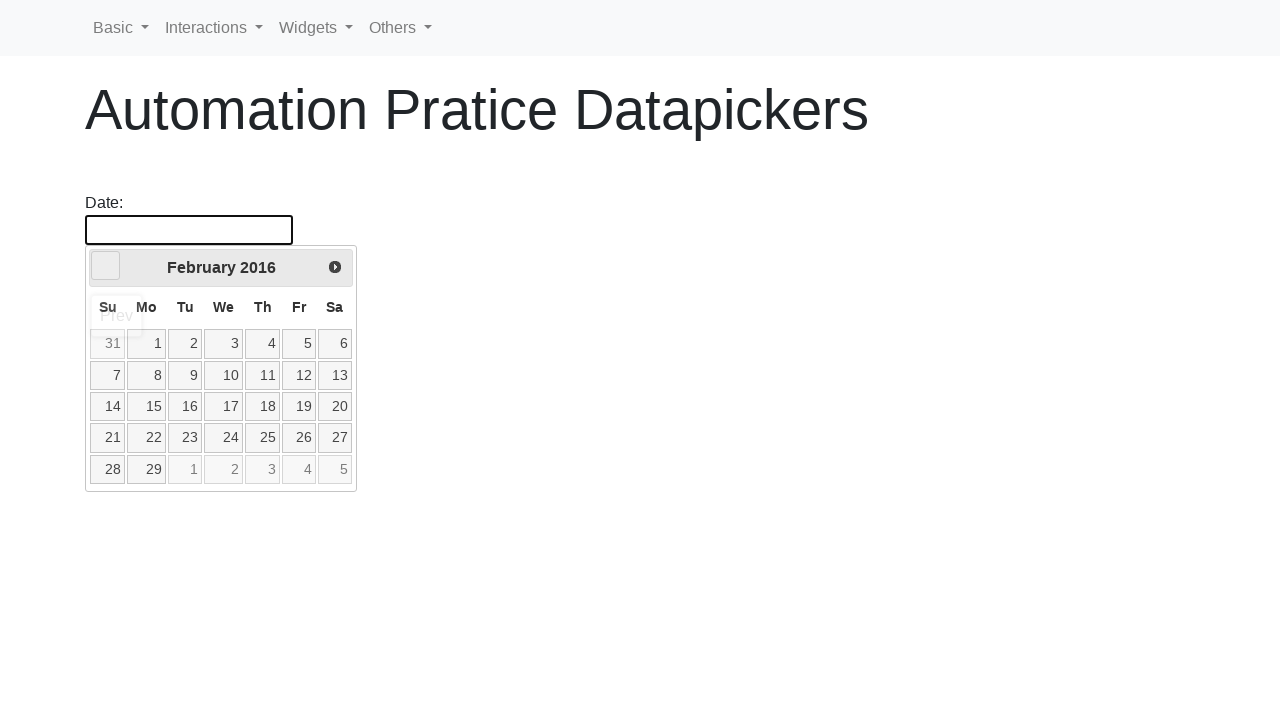

Clicked previous button to navigate to earlier year (current year: 2016) at (106, 266) on [data-handler='prev']
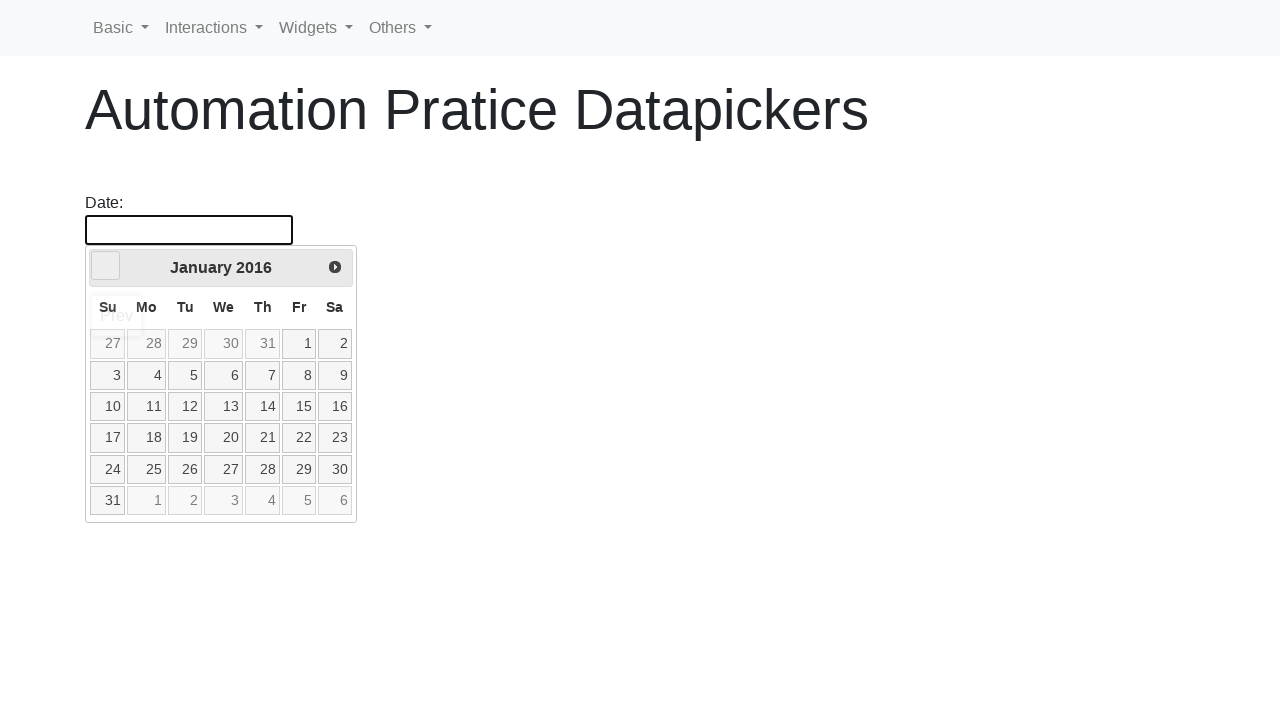

Clicked previous button to navigate to earlier year (current year: 2015) at (106, 266) on [data-handler='prev']
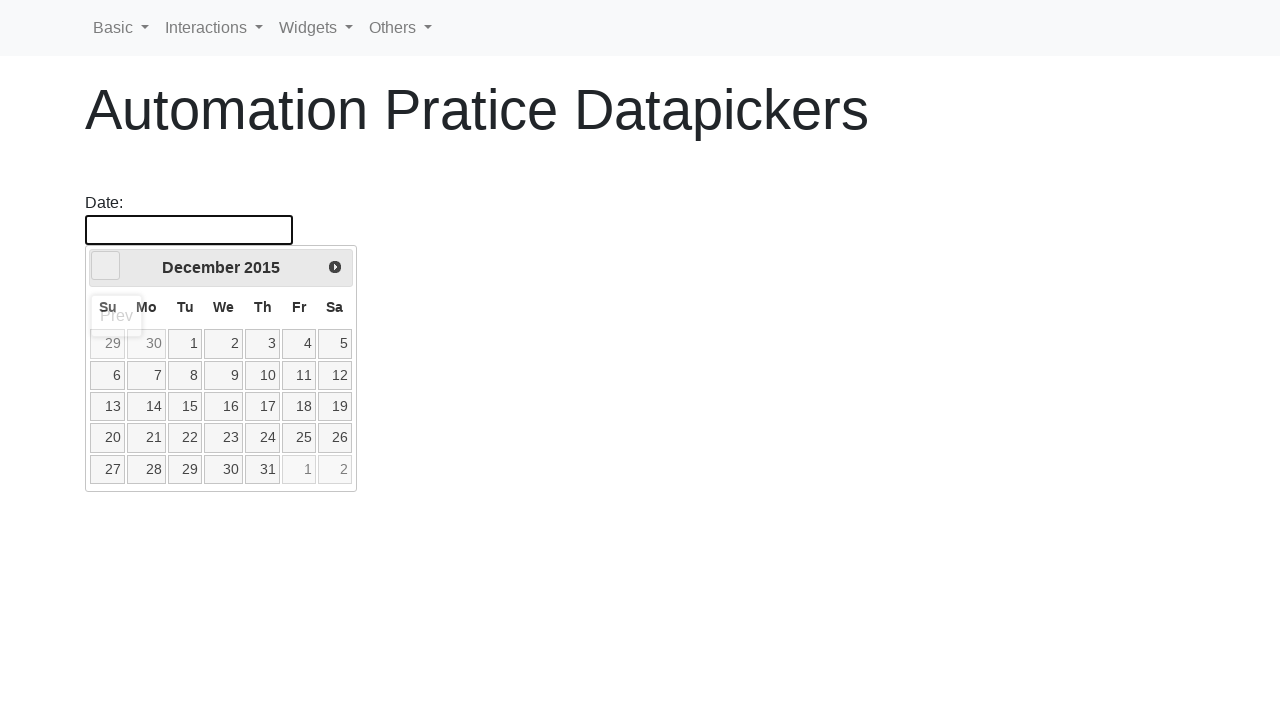

Clicked previous button to navigate to earlier month (current month index: 10) at (106, 266) on [data-handler='prev']
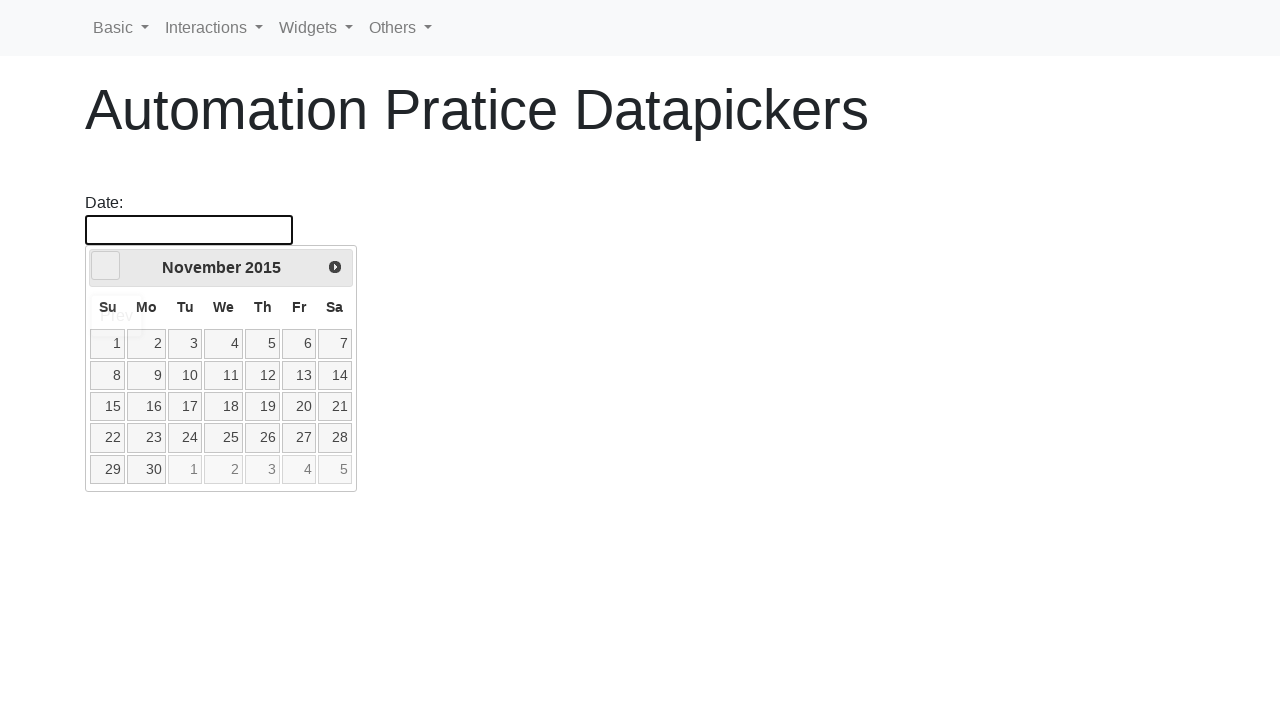

Clicked previous button to navigate to earlier month (current month index: 9) at (106, 266) on [data-handler='prev']
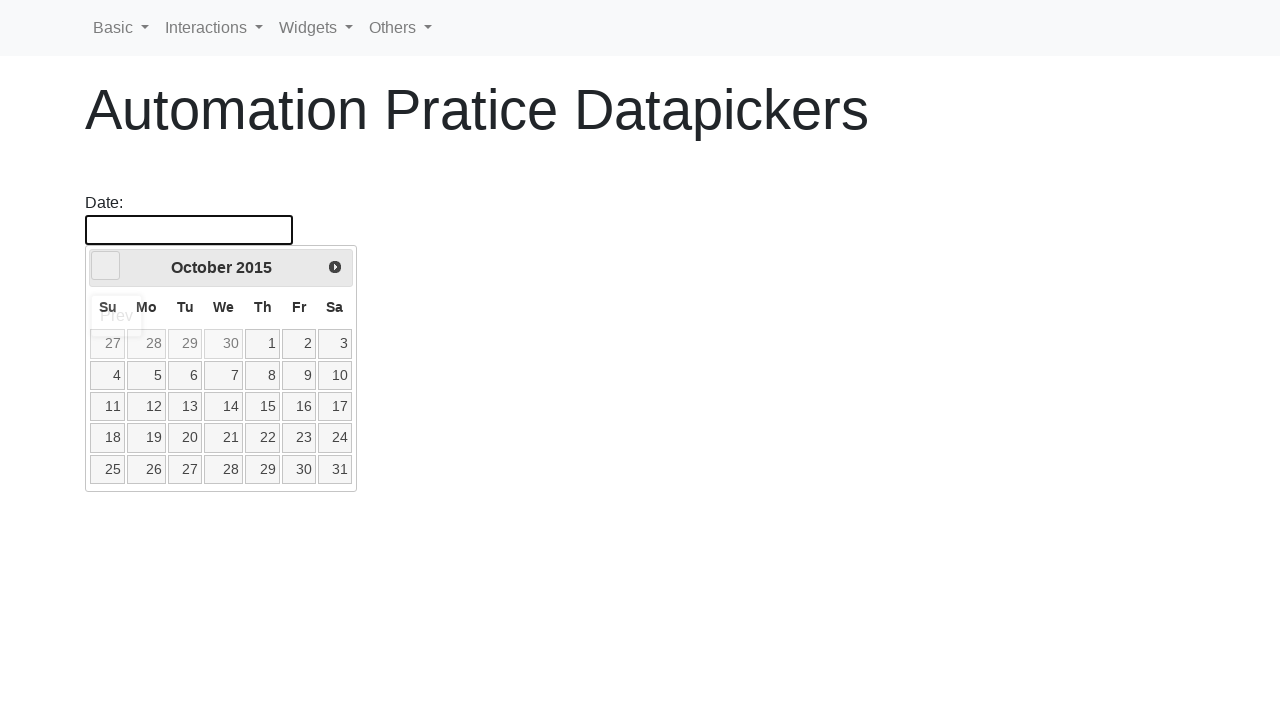

Clicked previous button to navigate to earlier month (current month index: 8) at (106, 266) on [data-handler='prev']
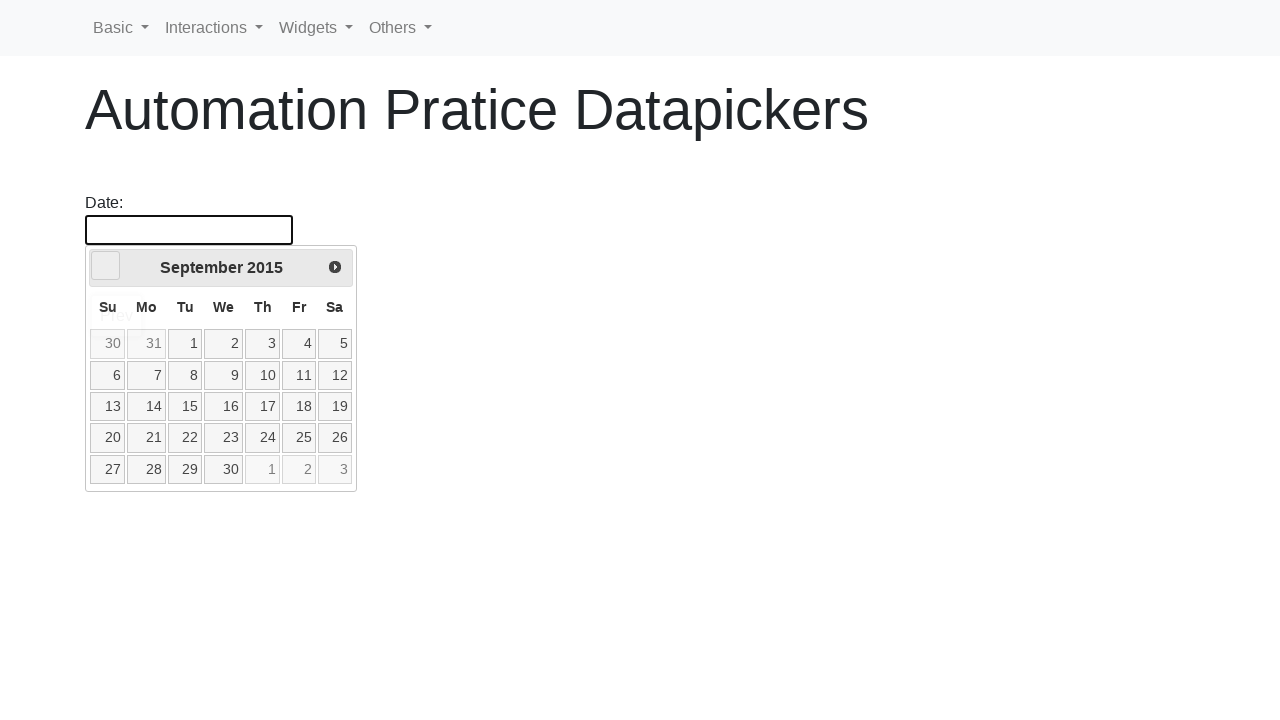

Clicked previous button to navigate to earlier month (current month index: 7) at (106, 266) on [data-handler='prev']
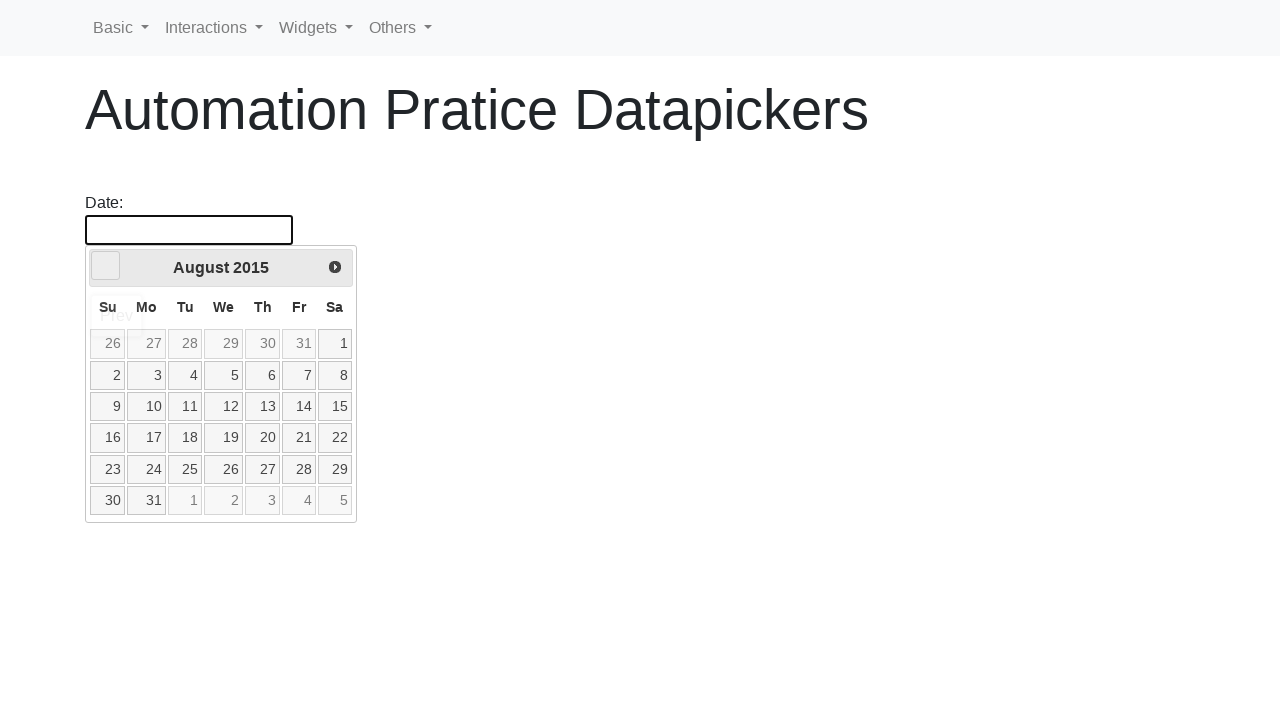

Clicked previous button to navigate to earlier month (current month index: 6) at (106, 266) on [data-handler='prev']
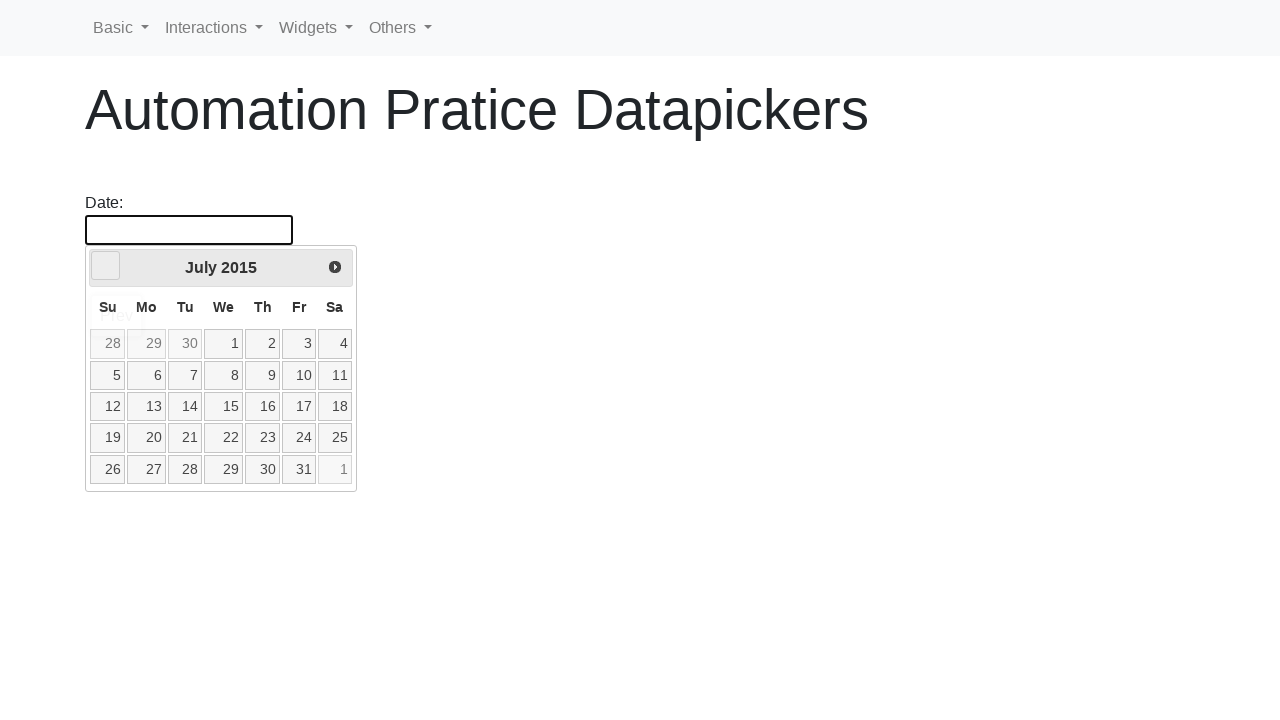

Clicked previous button to navigate to earlier month (current month index: 5) at (106, 266) on [data-handler='prev']
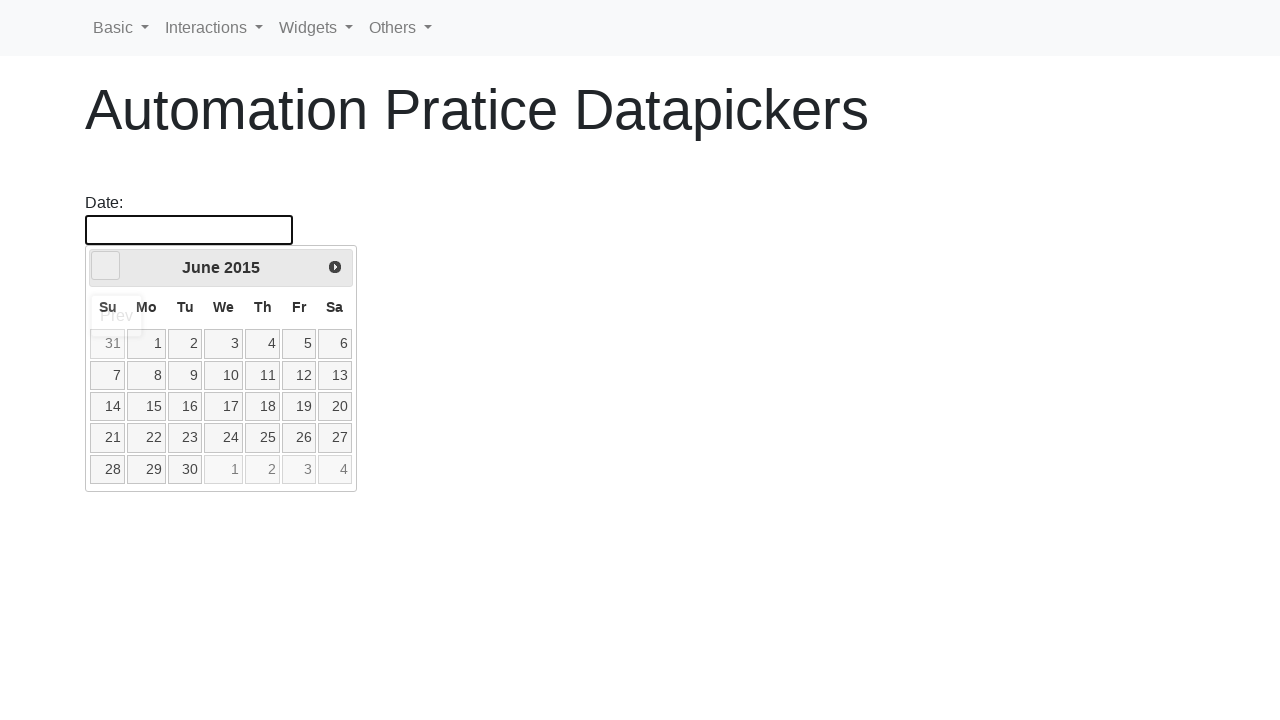

Clicked previous button to navigate to earlier month (current month index: 4) at (106, 266) on [data-handler='prev']
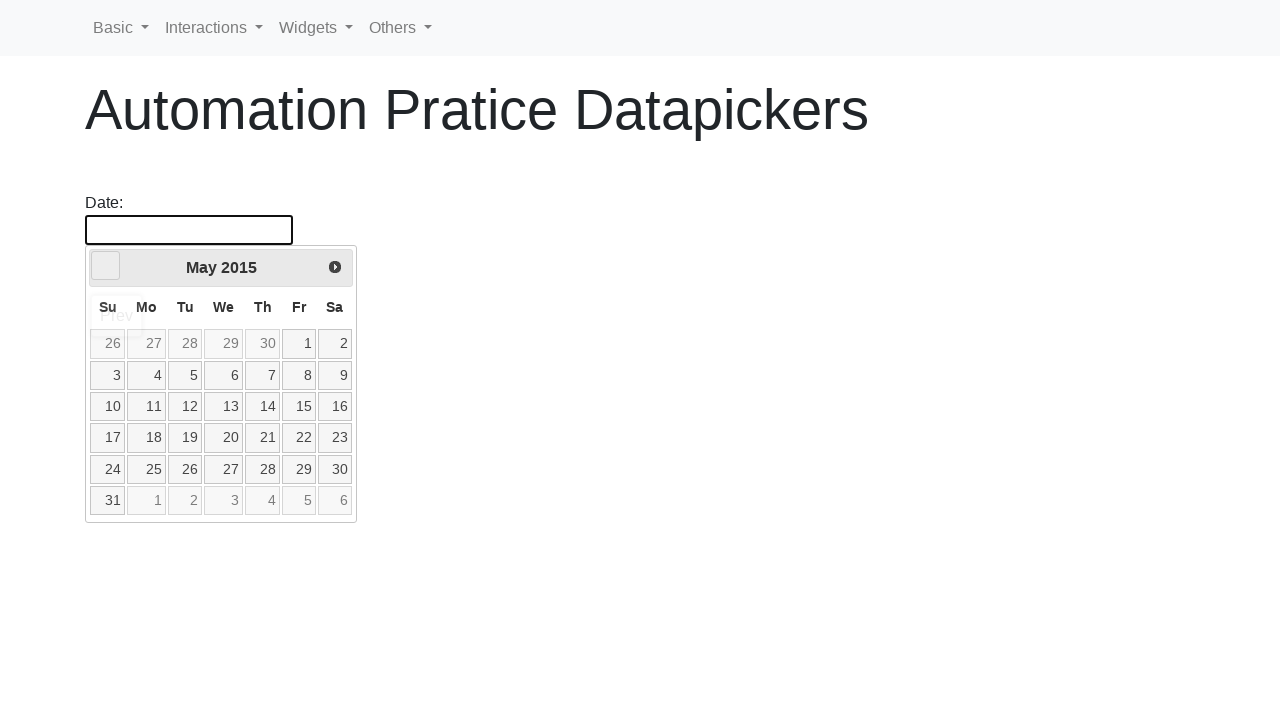

Clicked previous button to navigate to earlier month (current month index: 3) at (106, 266) on [data-handler='prev']
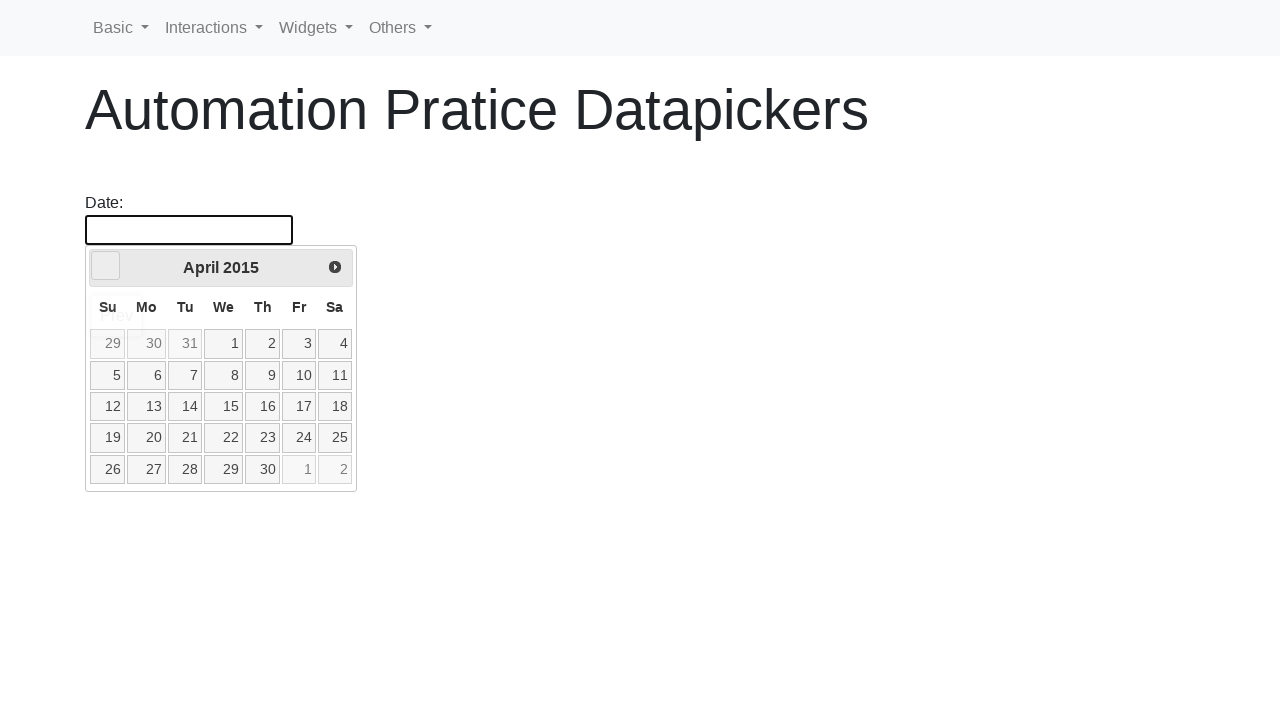

Clicked previous button to navigate to earlier month (current month index: 2) at (106, 266) on [data-handler='prev']
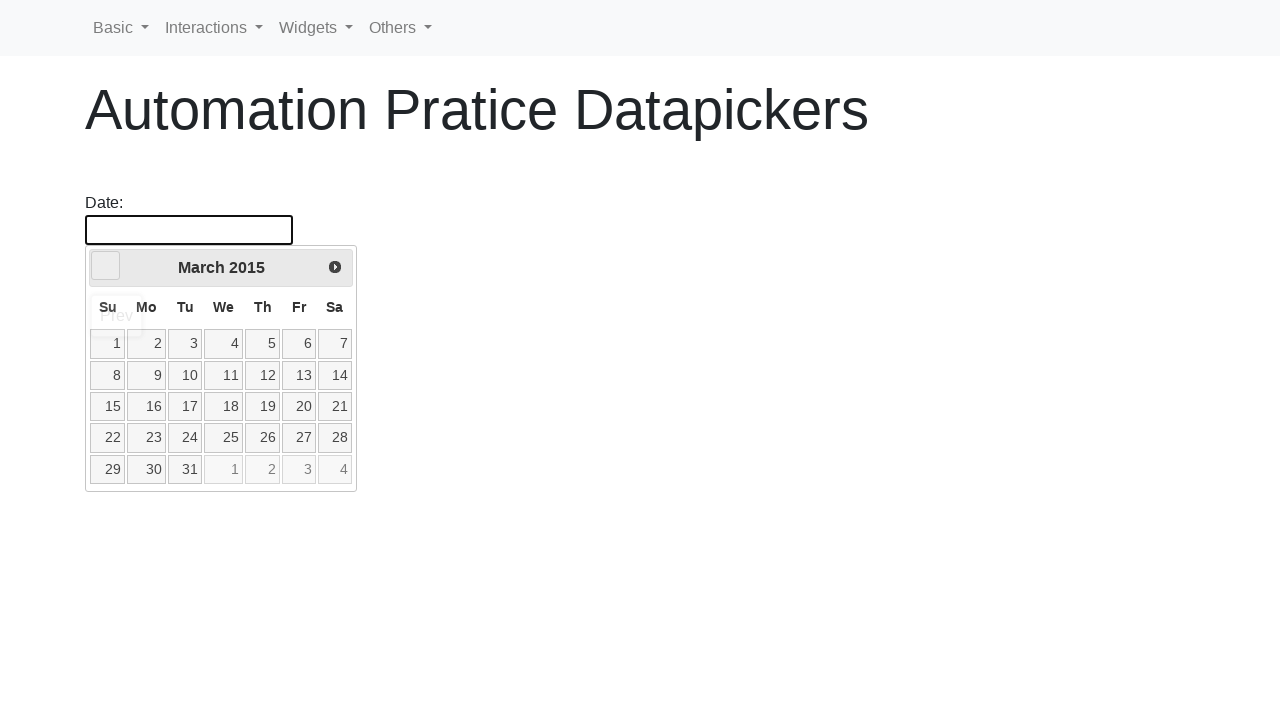

Clicked on day 5 to select March 5, 2015 at (263, 344) on [data-handler='selectDay']:not(.ui-datepicker-other-month) >> nth=4
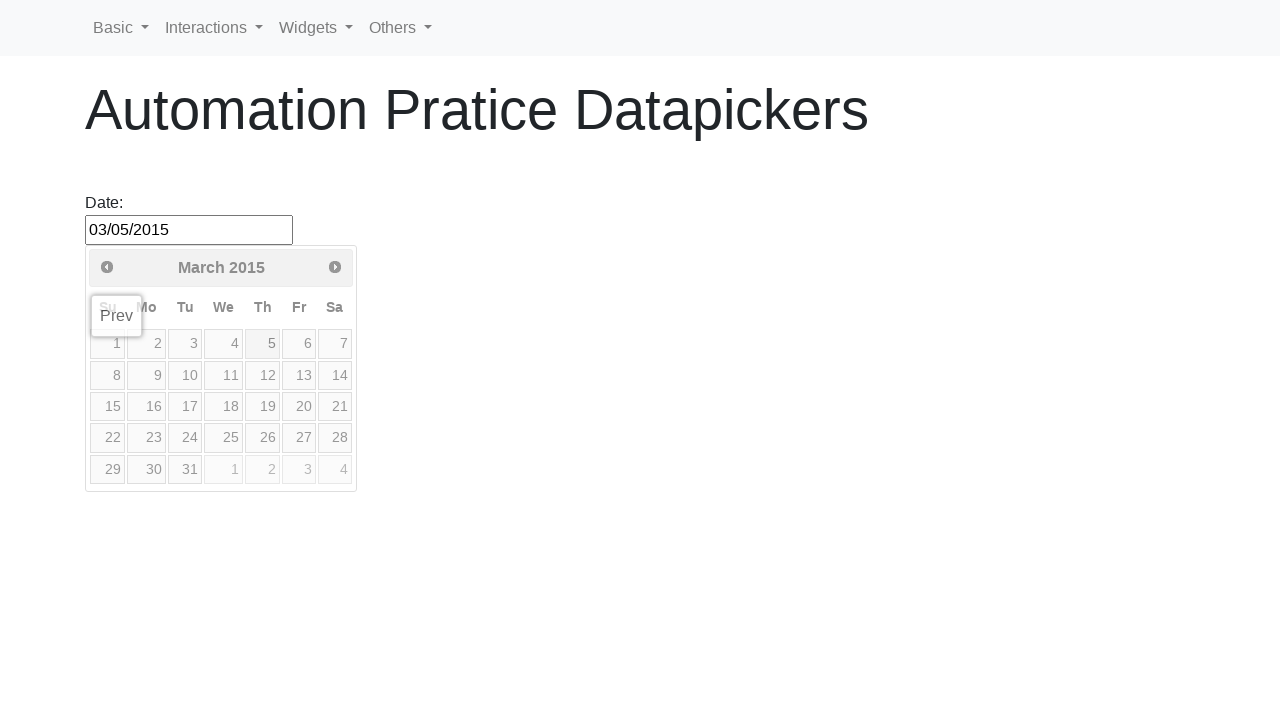

Datepicker closed after date selection
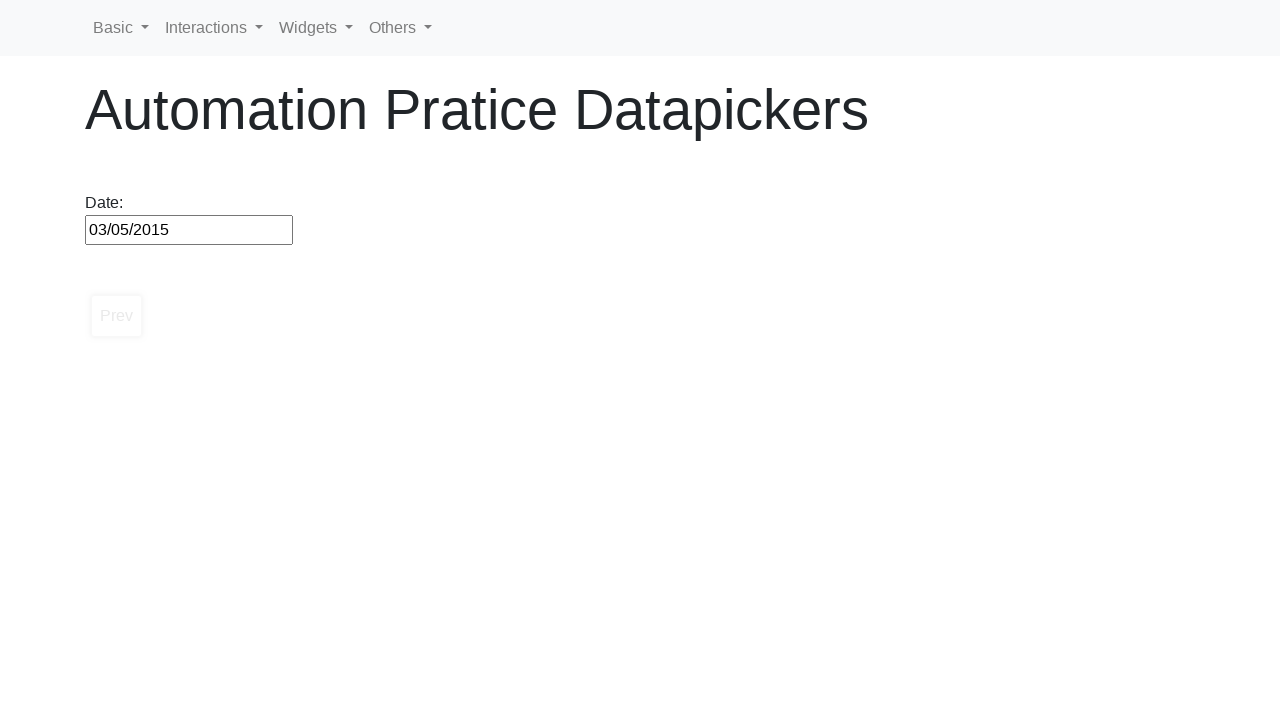

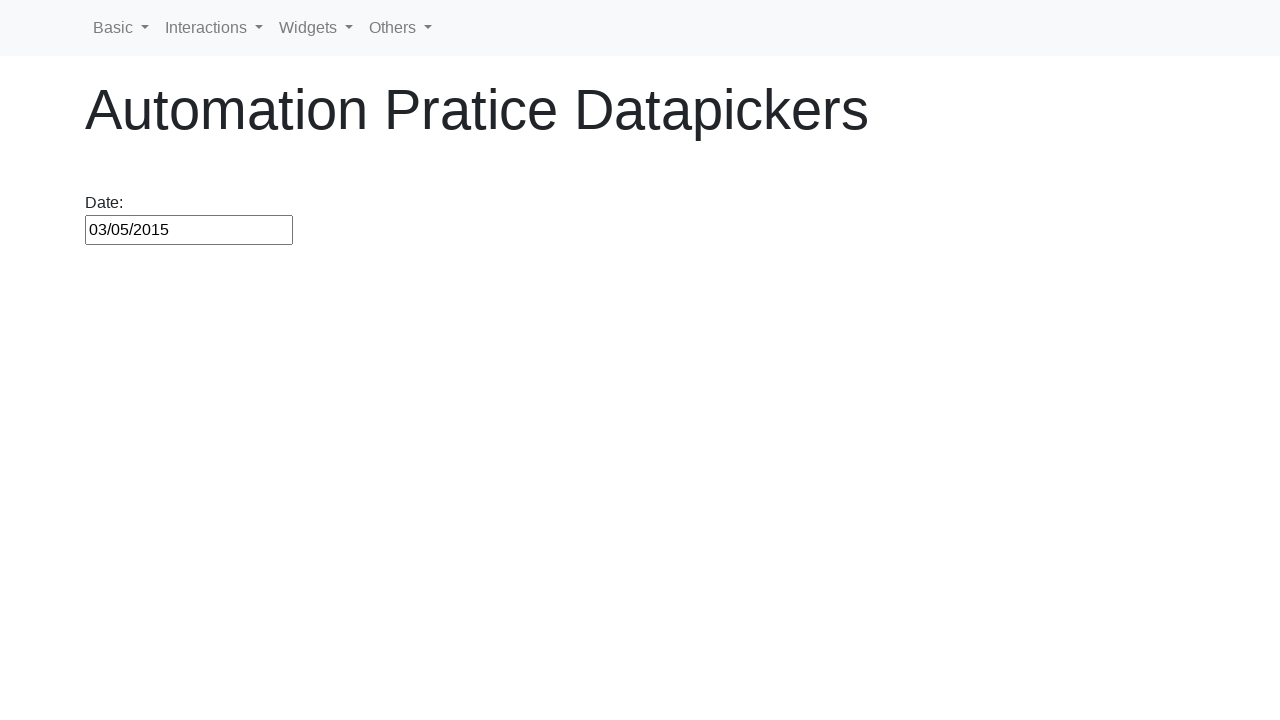